Tests a game where you click start and then follow arrow key instructions (left/right) until winning

Starting URL: https://obstaclecourse.tricentis.com/Obstacles/82018

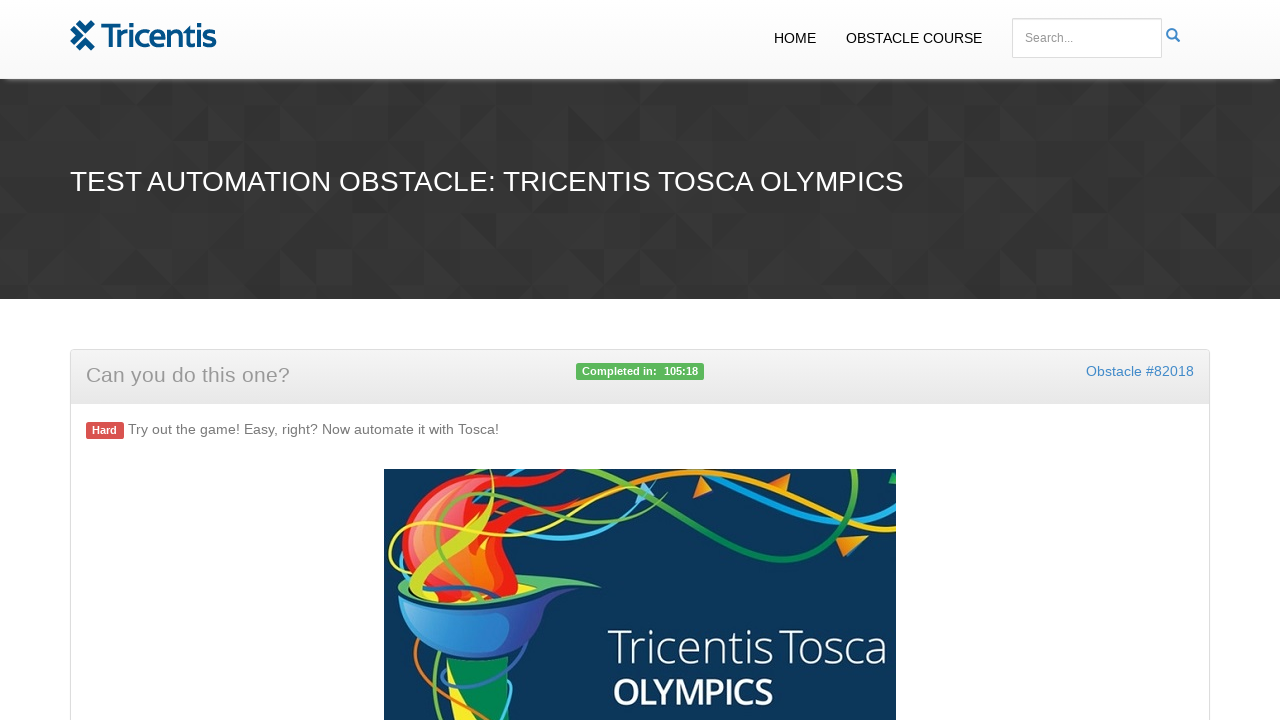

Clicked start button to begin the obstacle course game at (640, 360) on #start
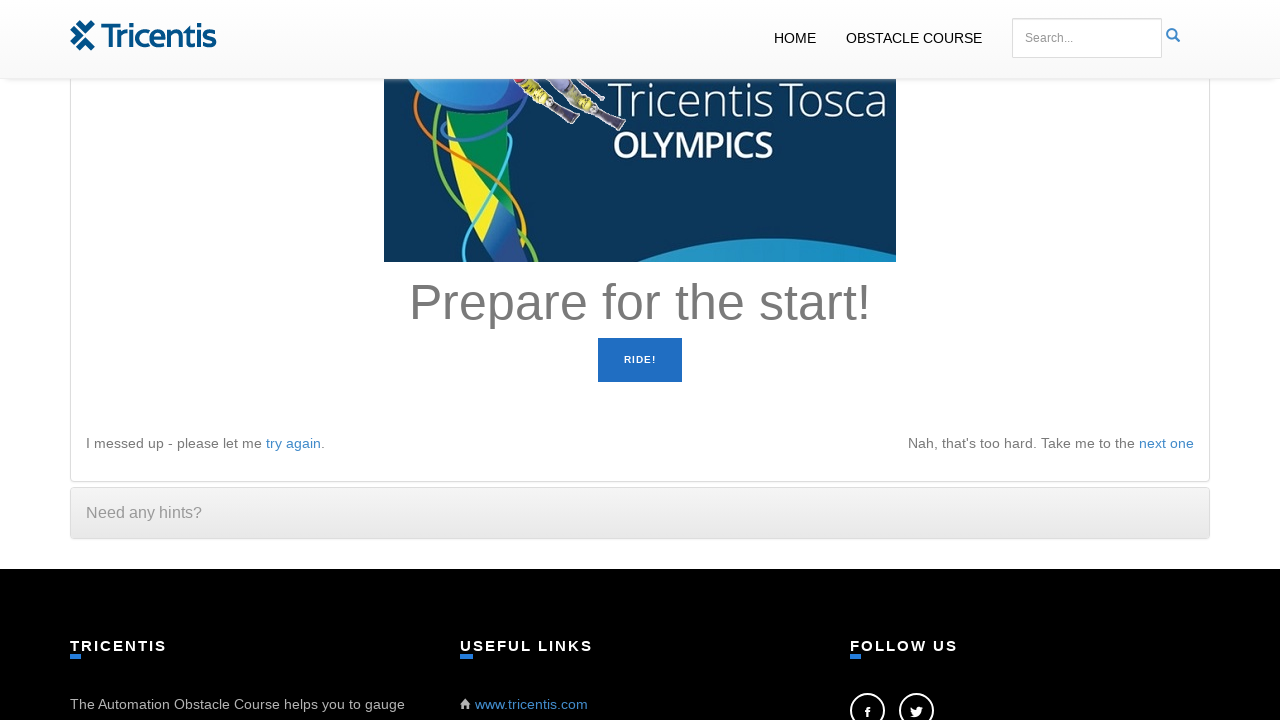

Read instruction: 'Prepare for the start!'
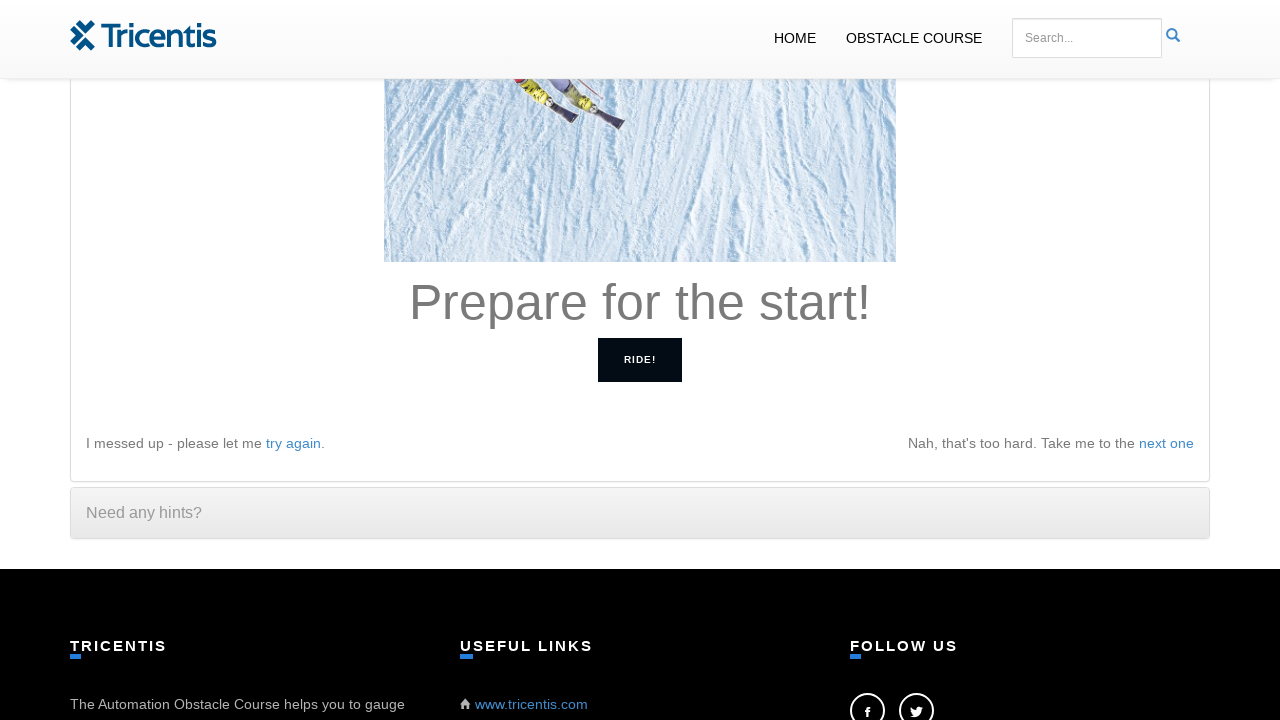

Waited 100ms for UI to update
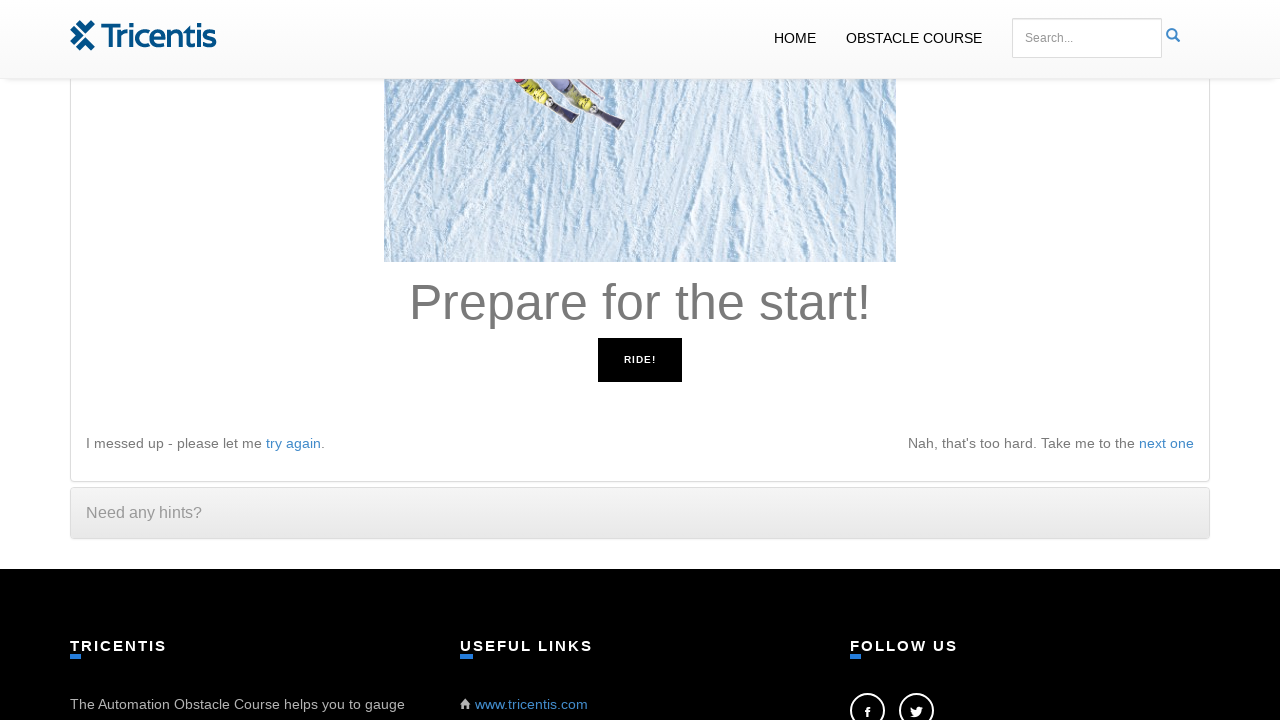

Read instruction: 'Prepare for the start!'
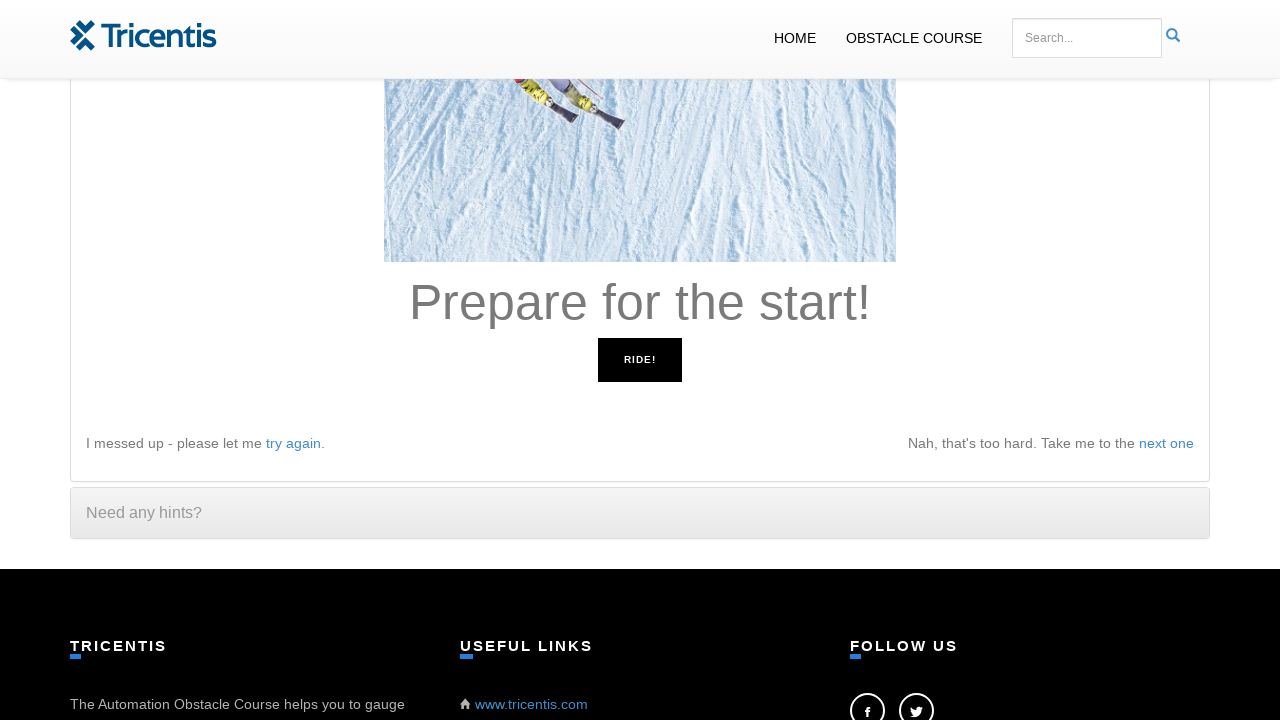

Waited 100ms for UI to update
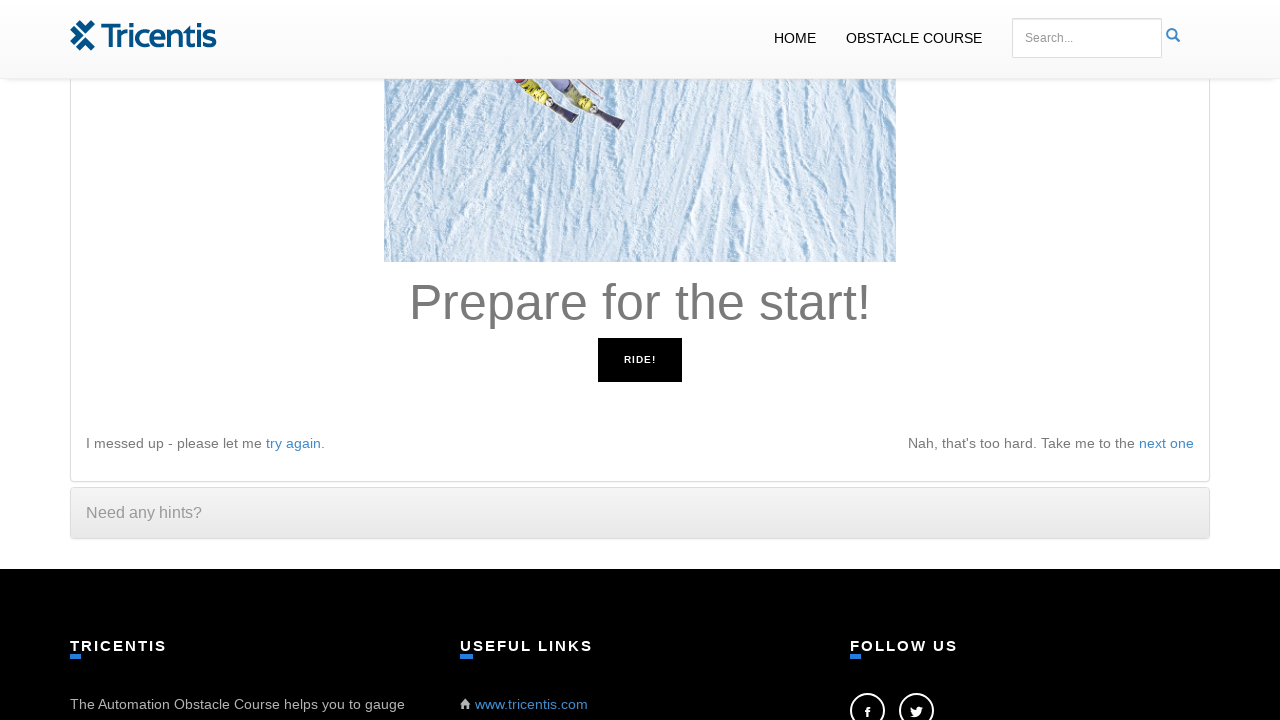

Read instruction: 'Go left!'
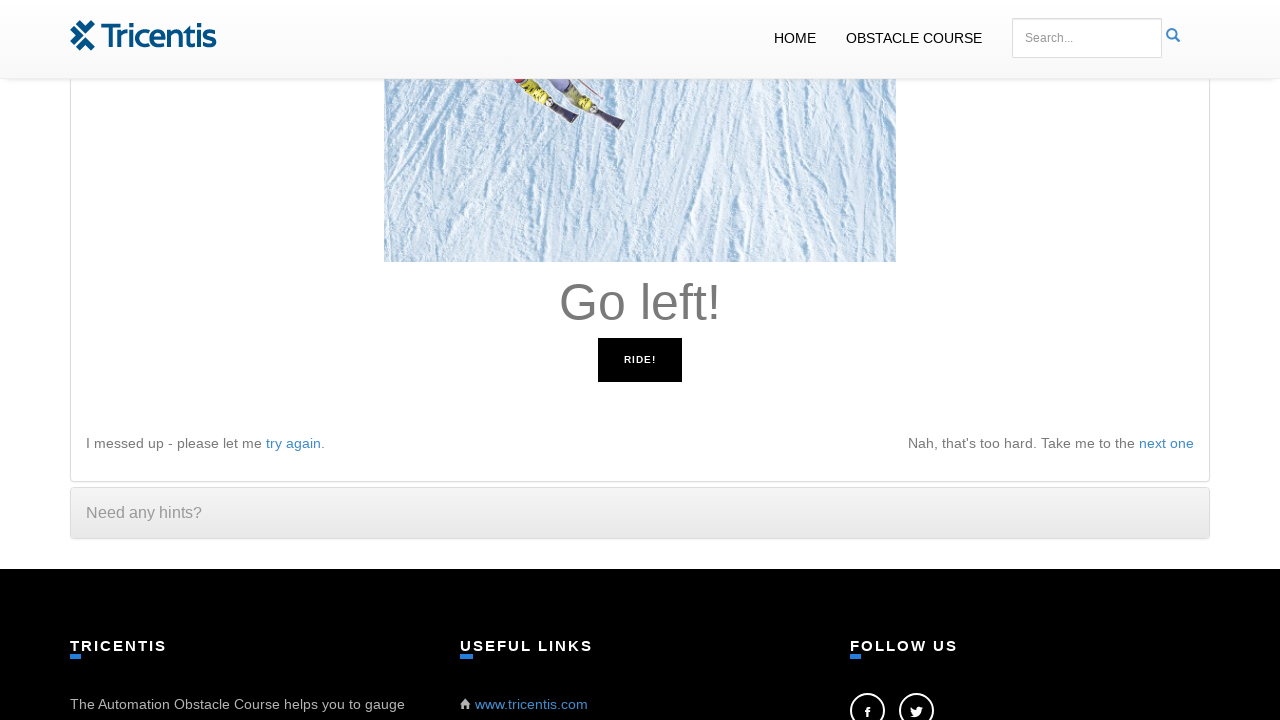

Pressed left arrow key as instructed
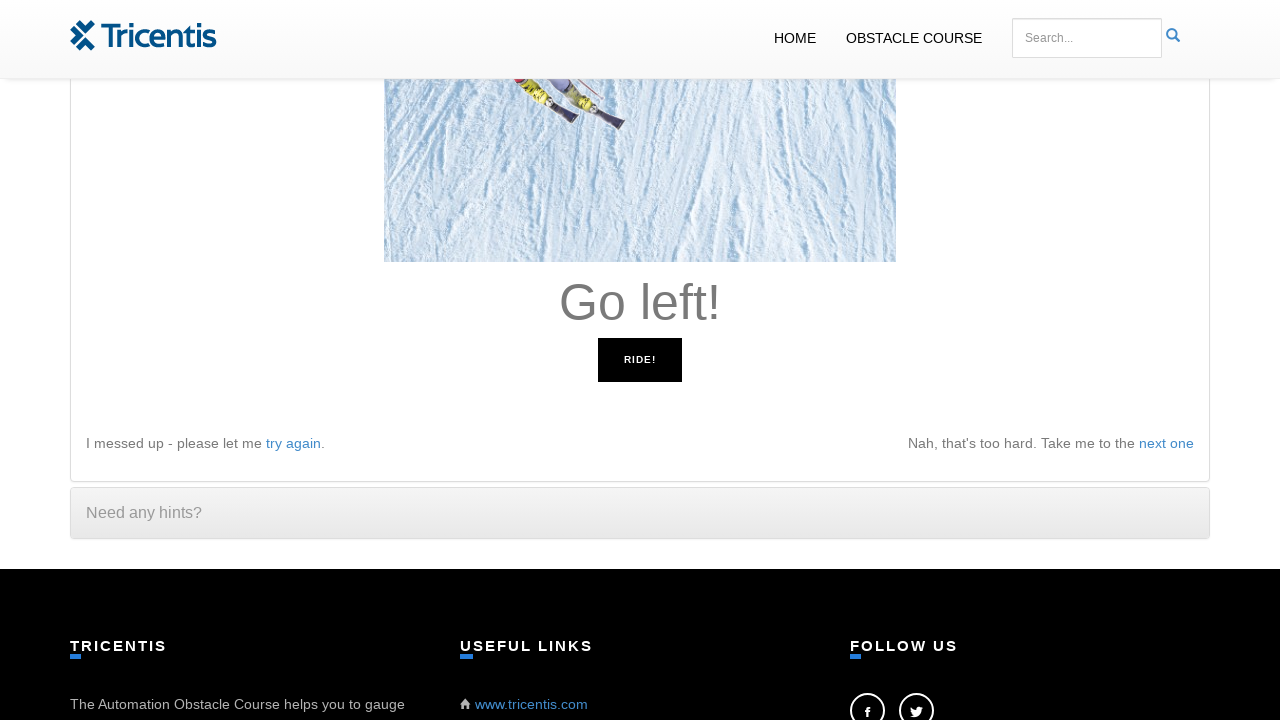

Waited 100ms for UI to update
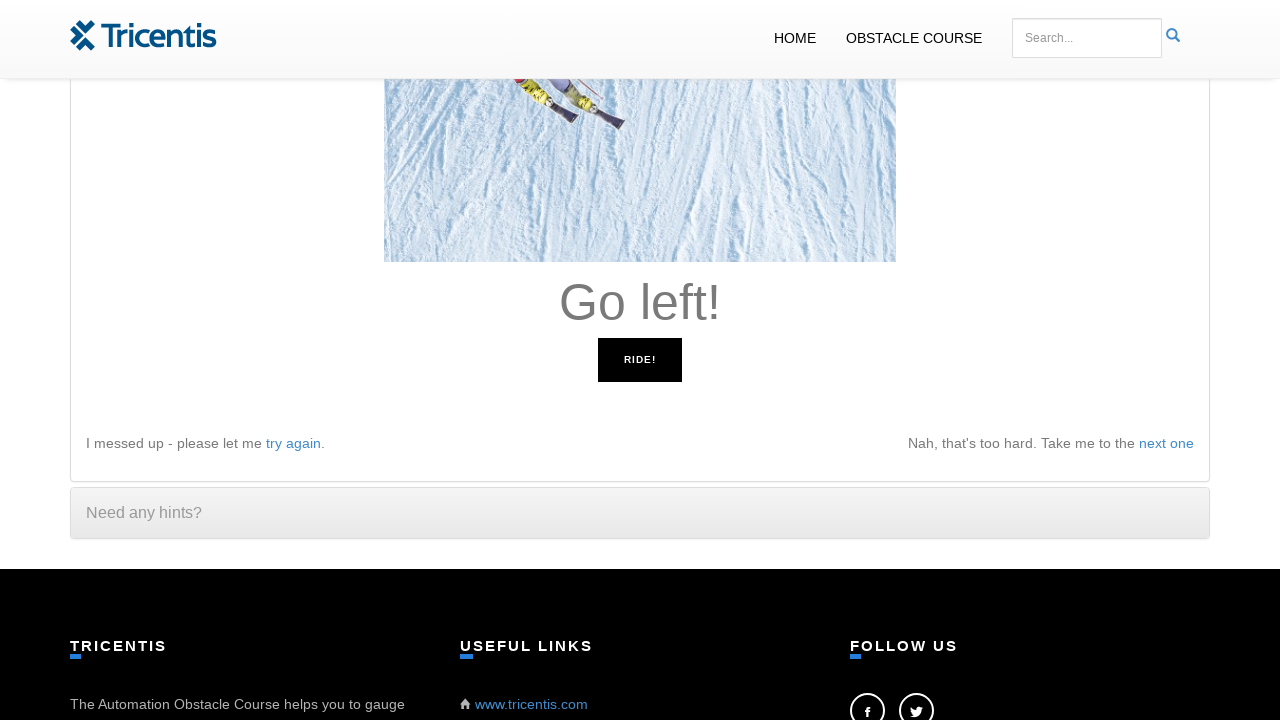

Read instruction: 'Go left!'
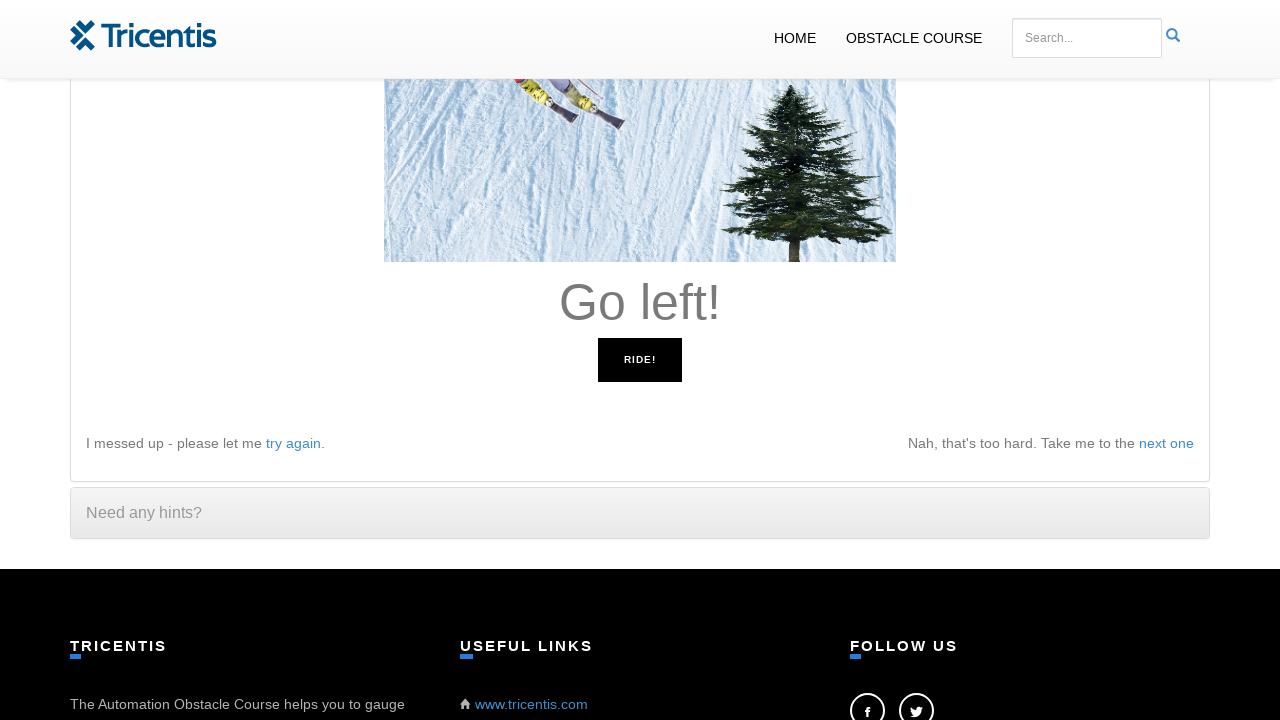

Pressed left arrow key as instructed
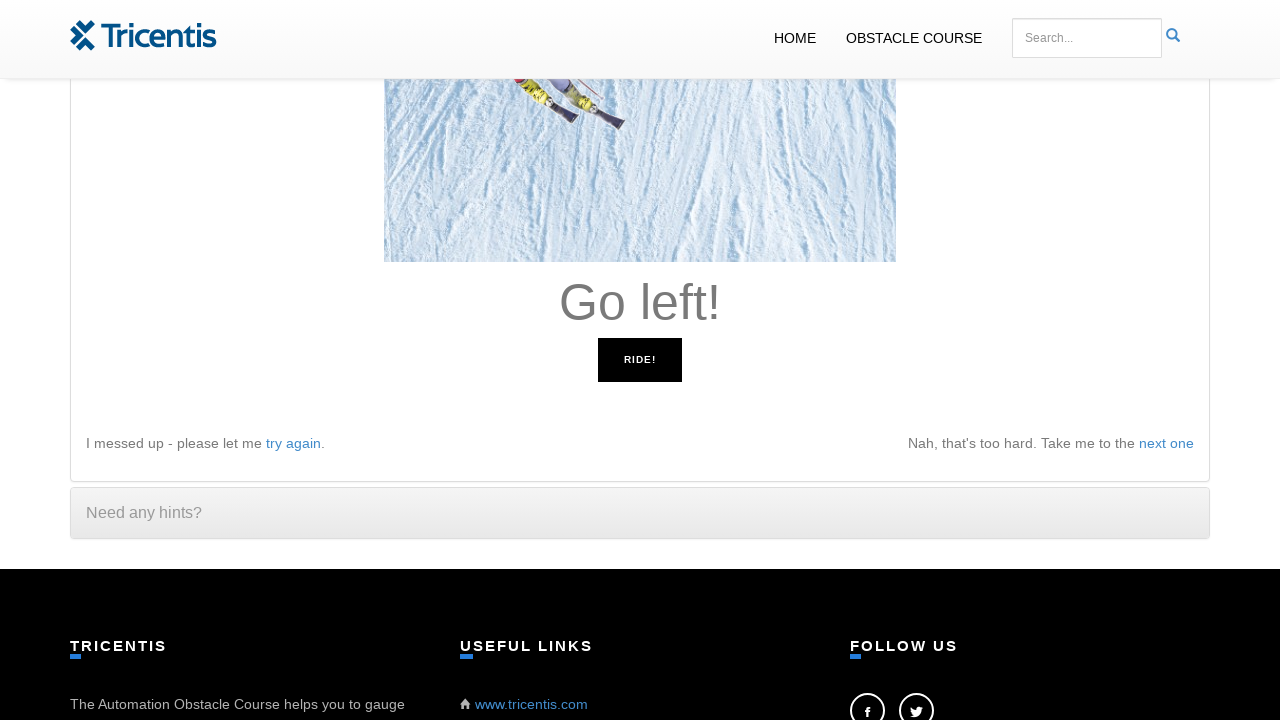

Waited 100ms for UI to update
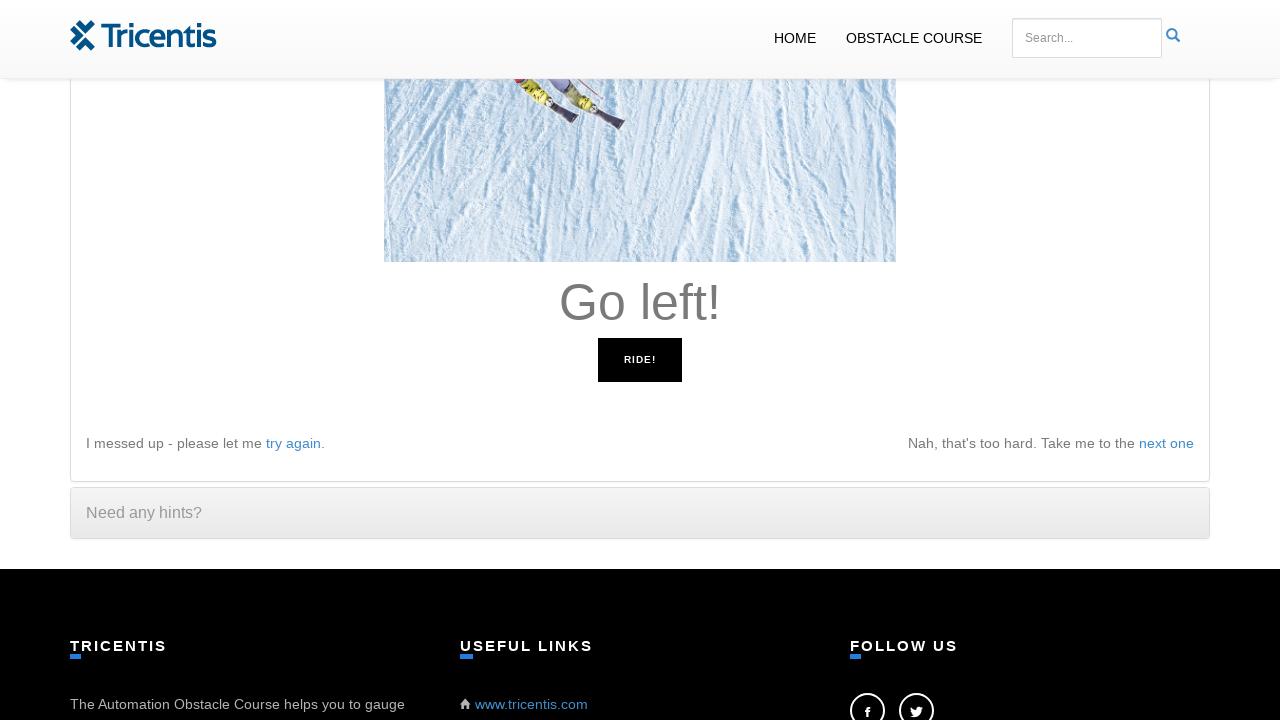

Read instruction: 'Go left!'
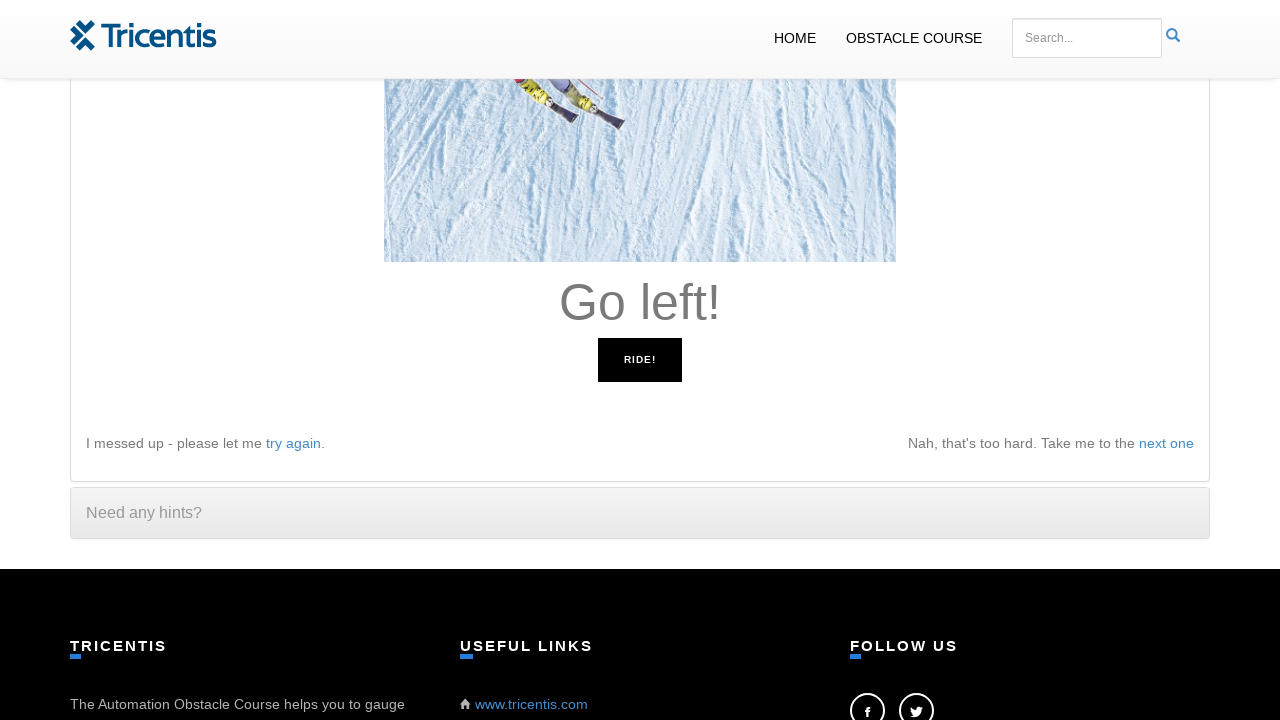

Pressed left arrow key as instructed
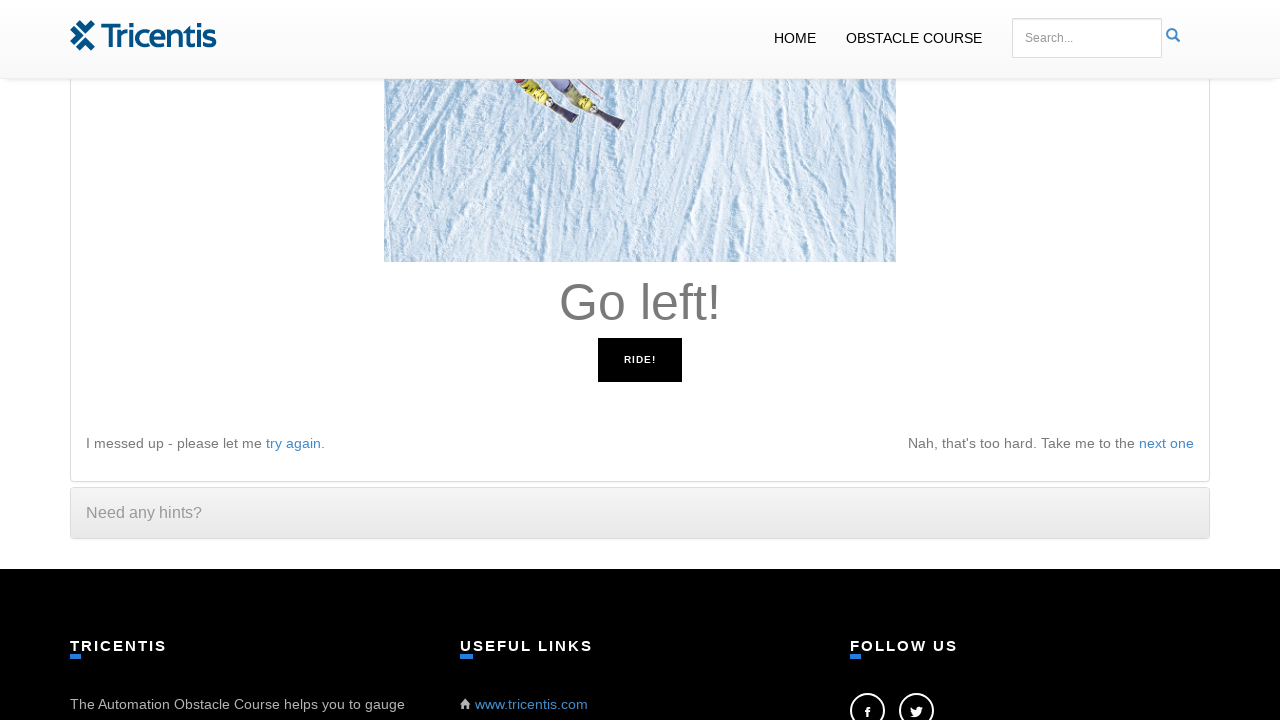

Waited 100ms for UI to update
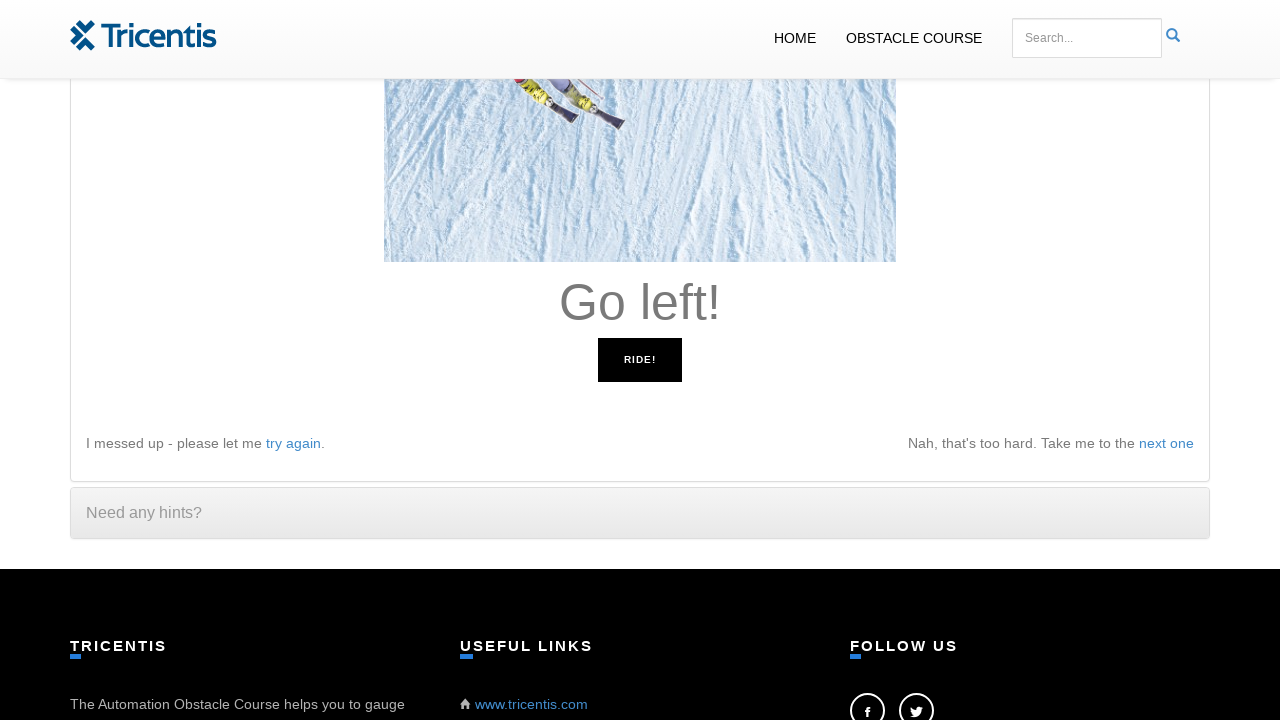

Read instruction: 'Go left!'
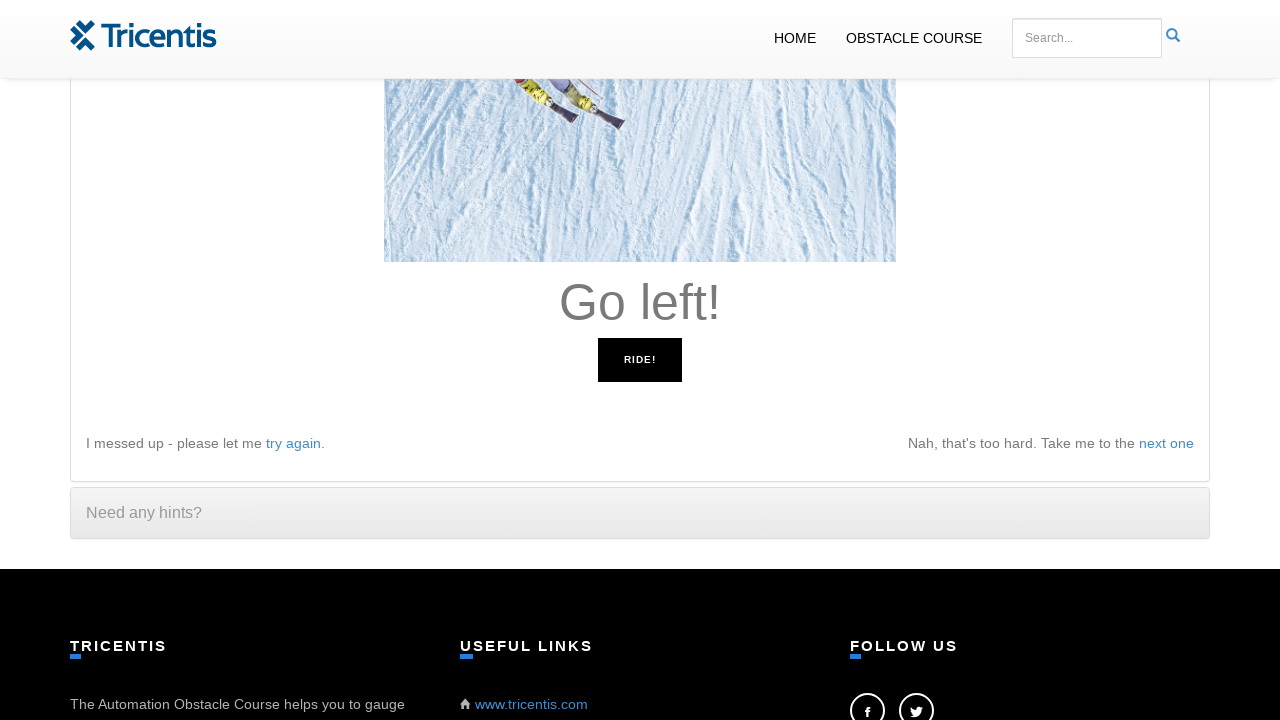

Pressed left arrow key as instructed
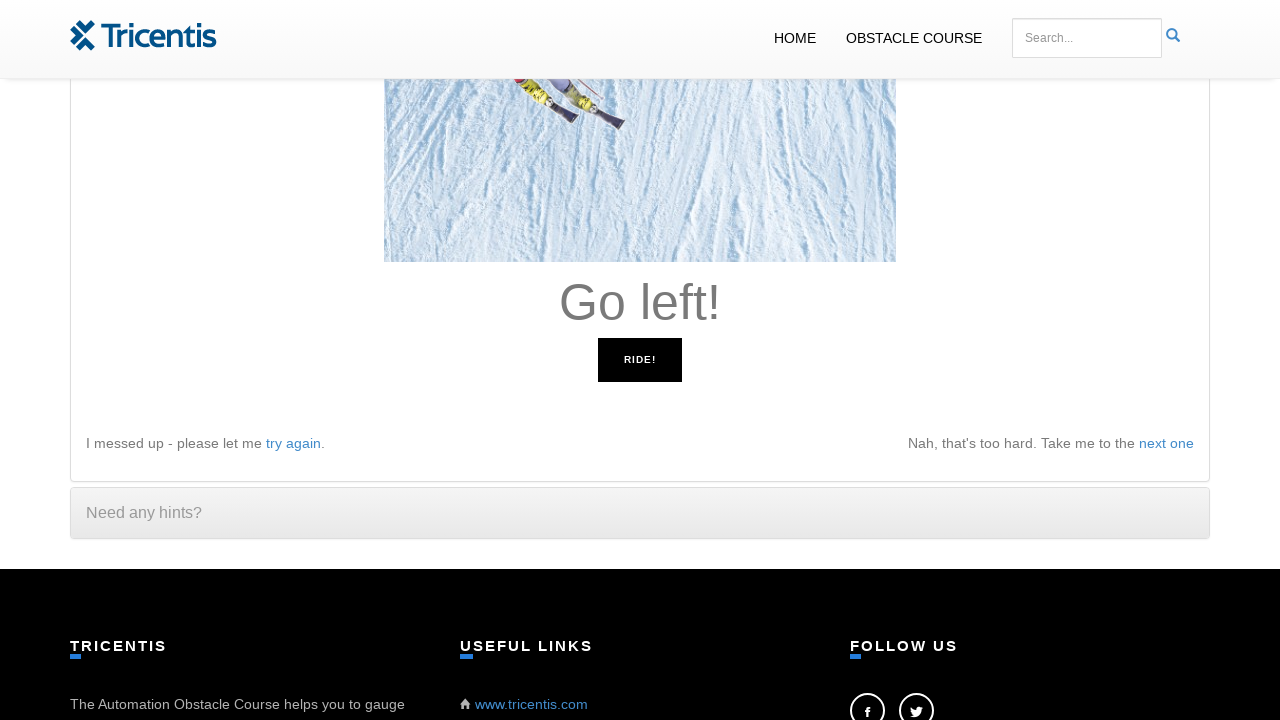

Waited 100ms for UI to update
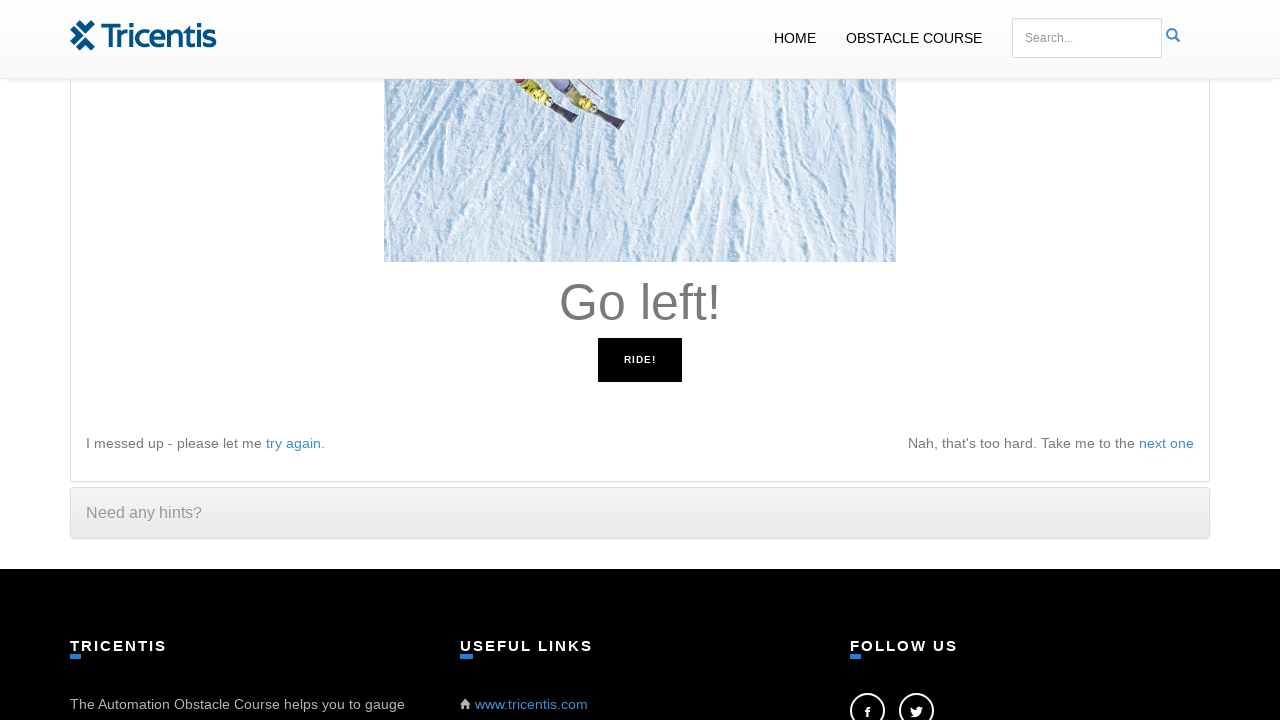

Read instruction: 'Go left!'
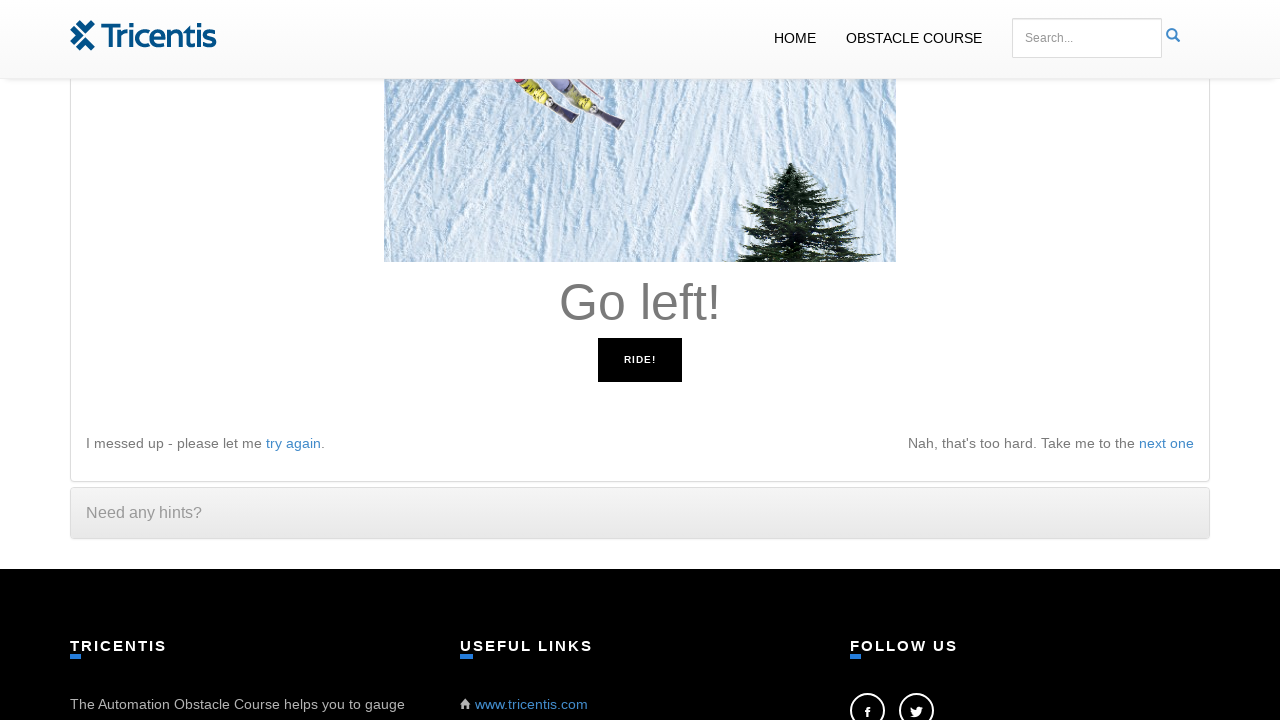

Pressed left arrow key as instructed
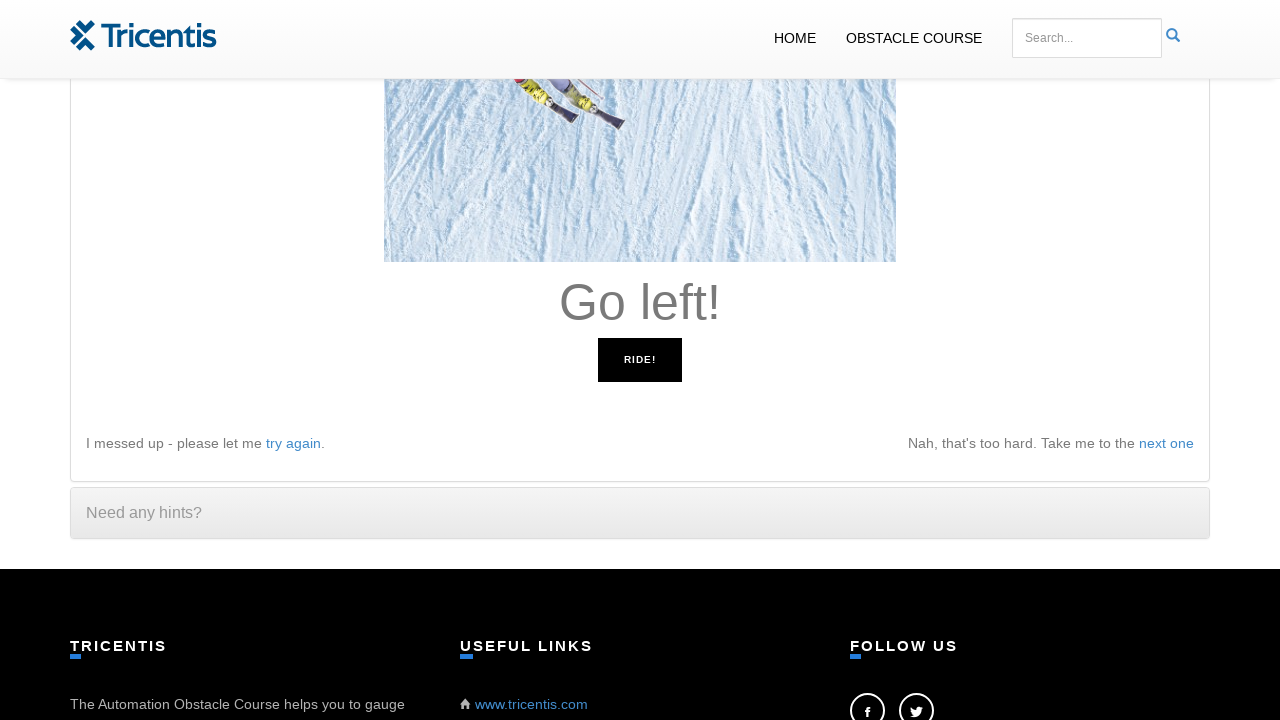

Waited 100ms for UI to update
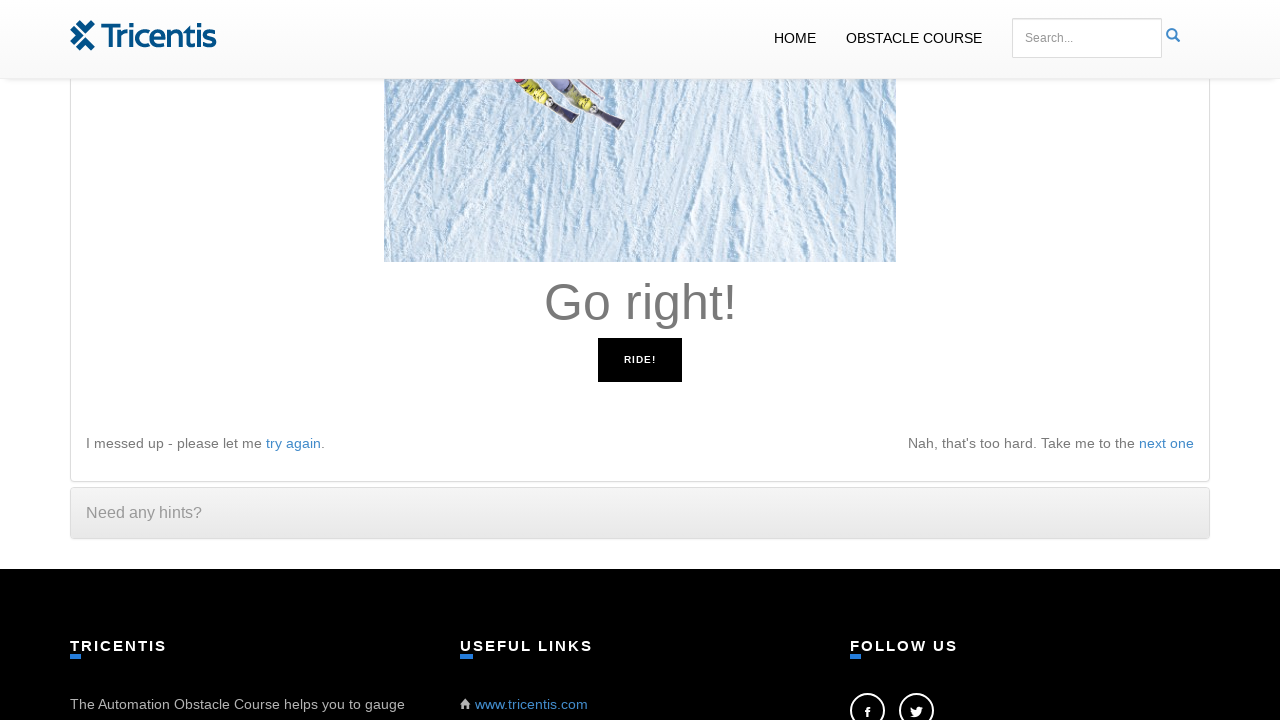

Read instruction: 'Go right!'
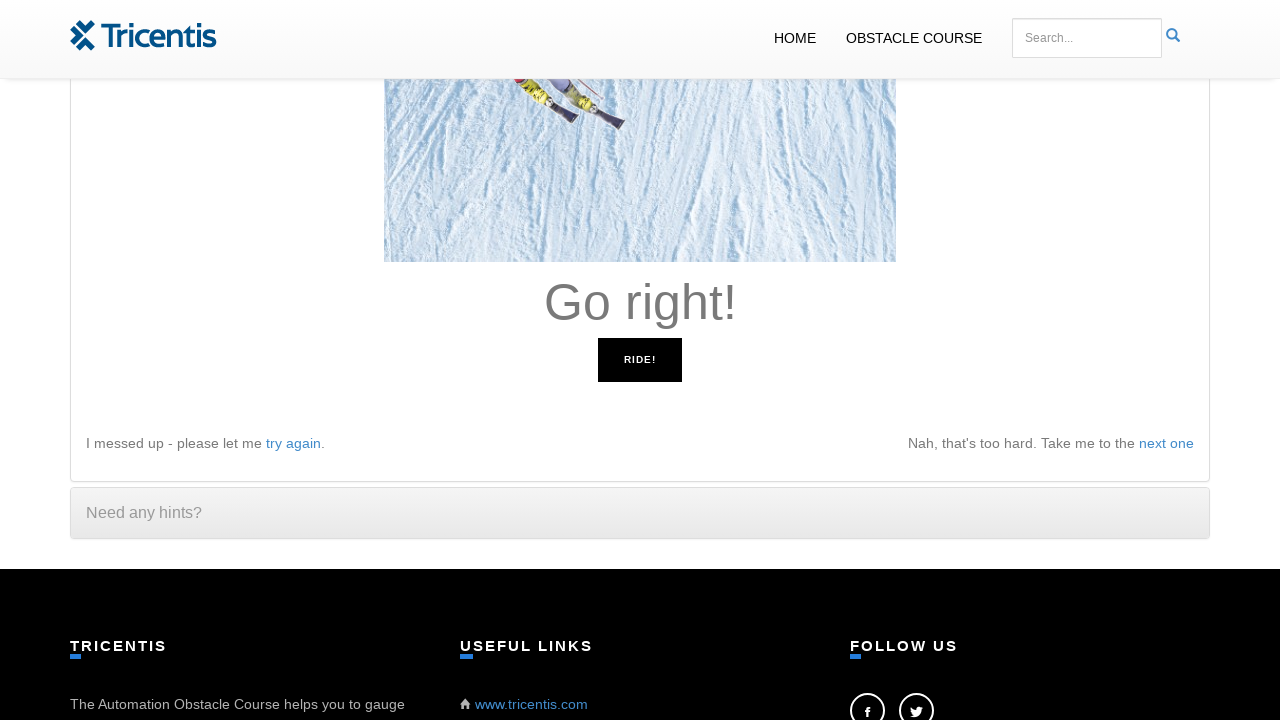

Pressed right arrow key as instructed
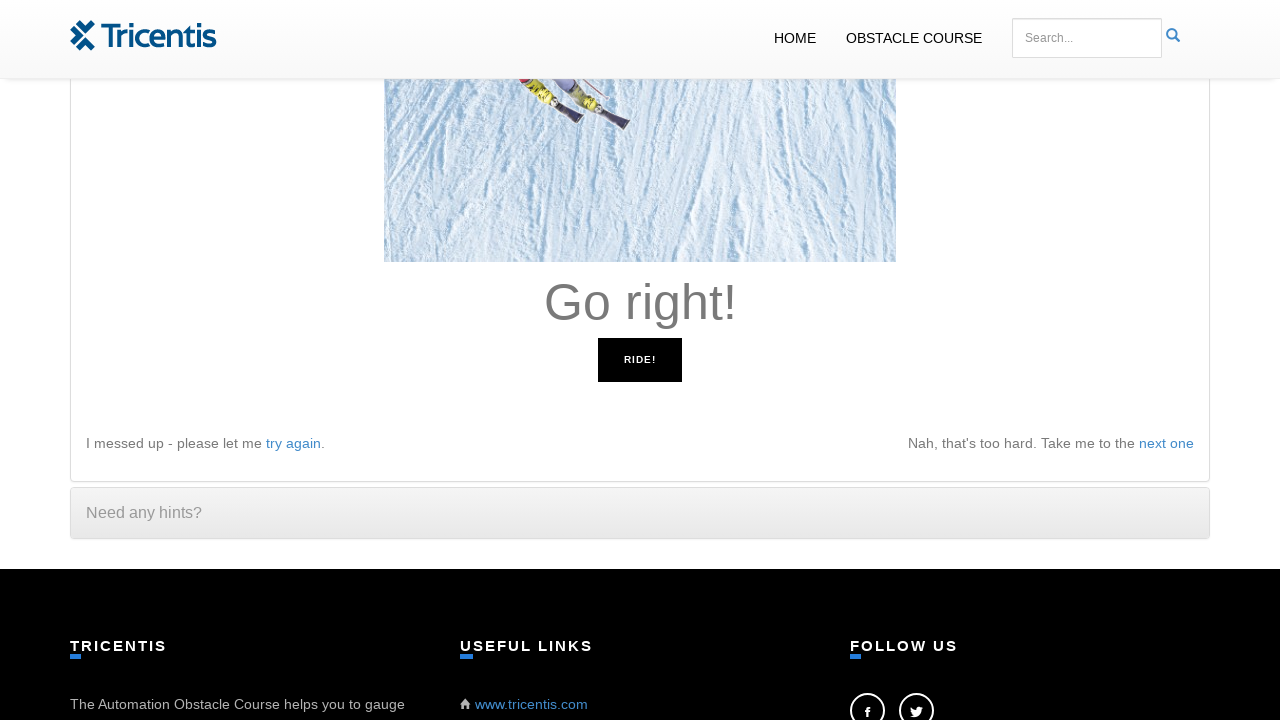

Waited 100ms for UI to update
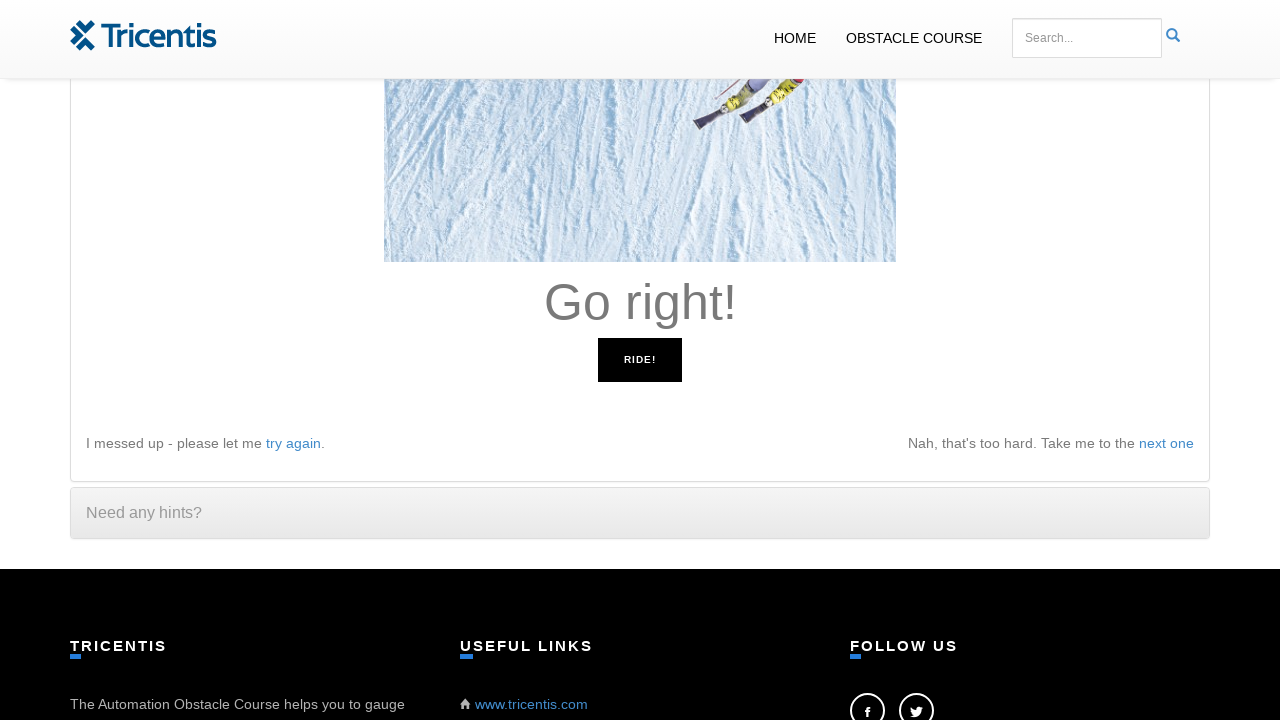

Read instruction: 'Go left!'
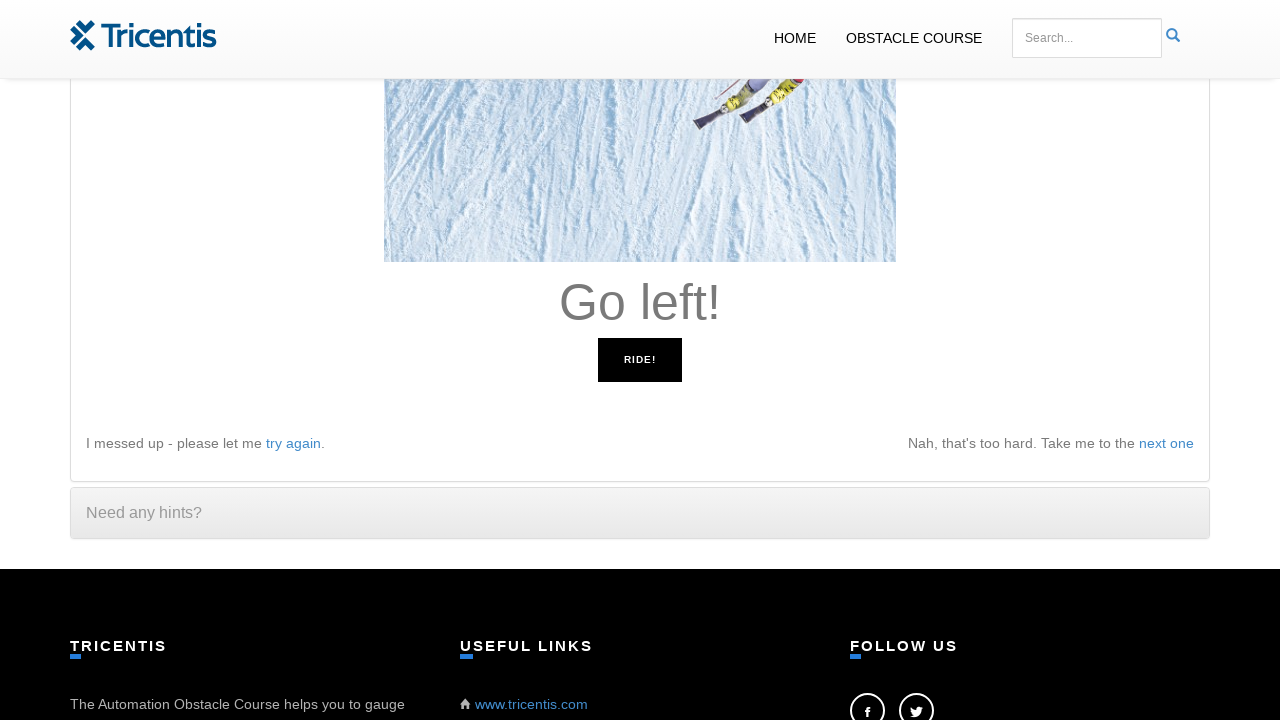

Pressed left arrow key as instructed
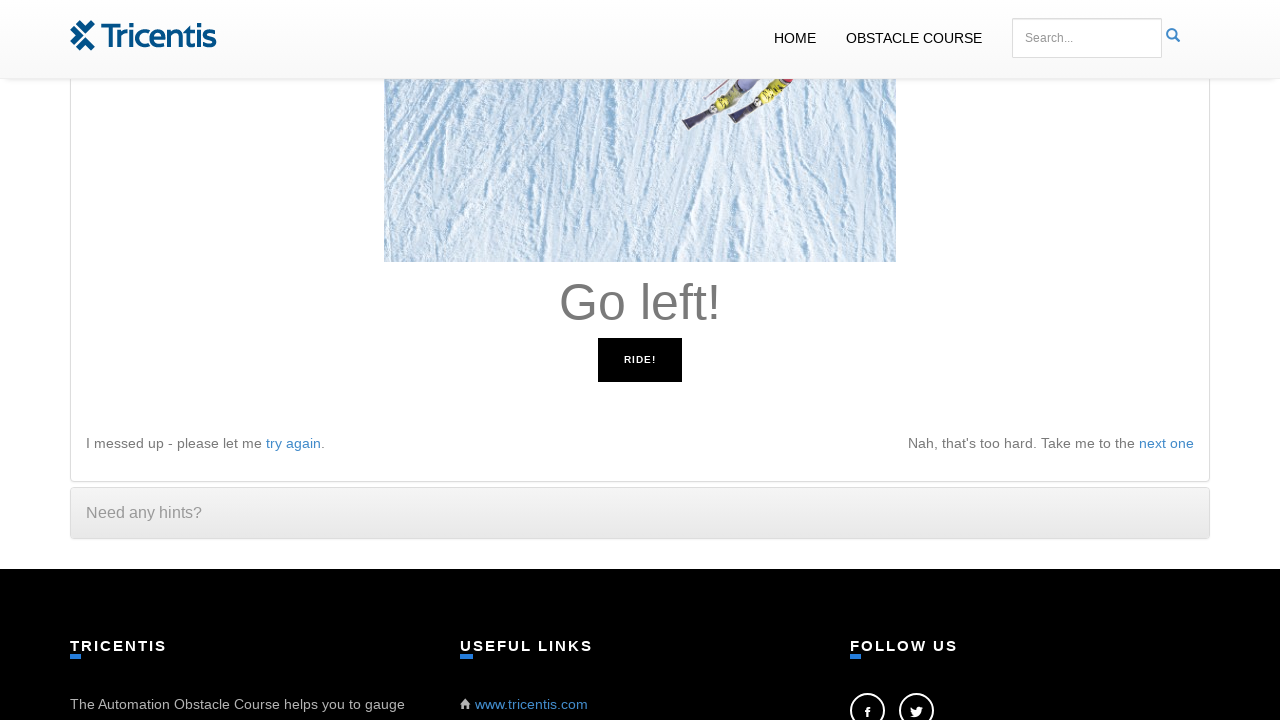

Waited 100ms for UI to update
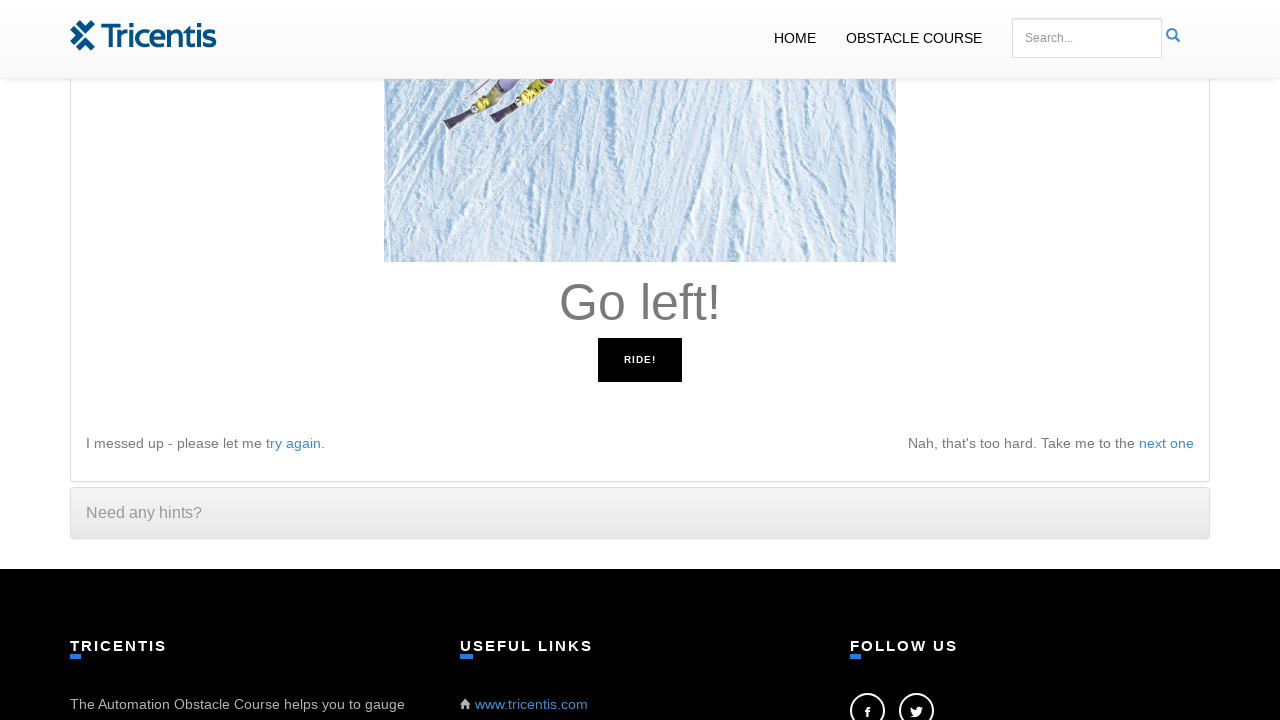

Read instruction: 'Go left!'
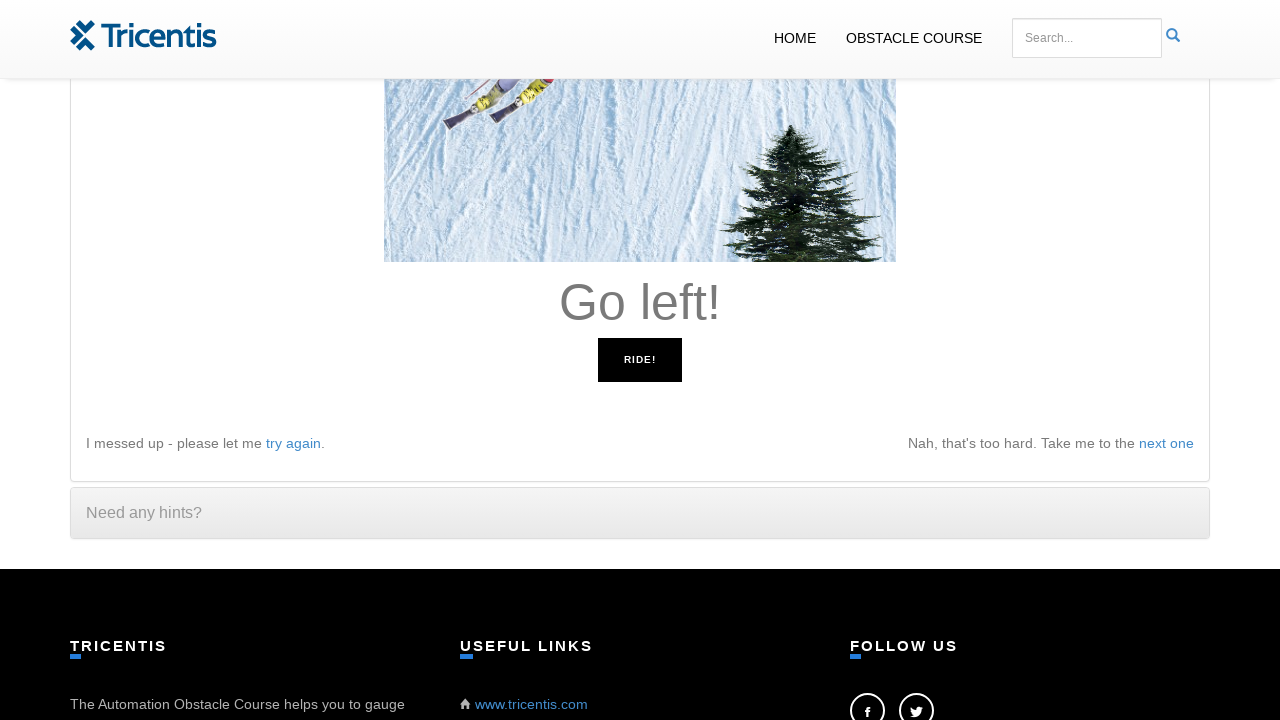

Pressed left arrow key as instructed
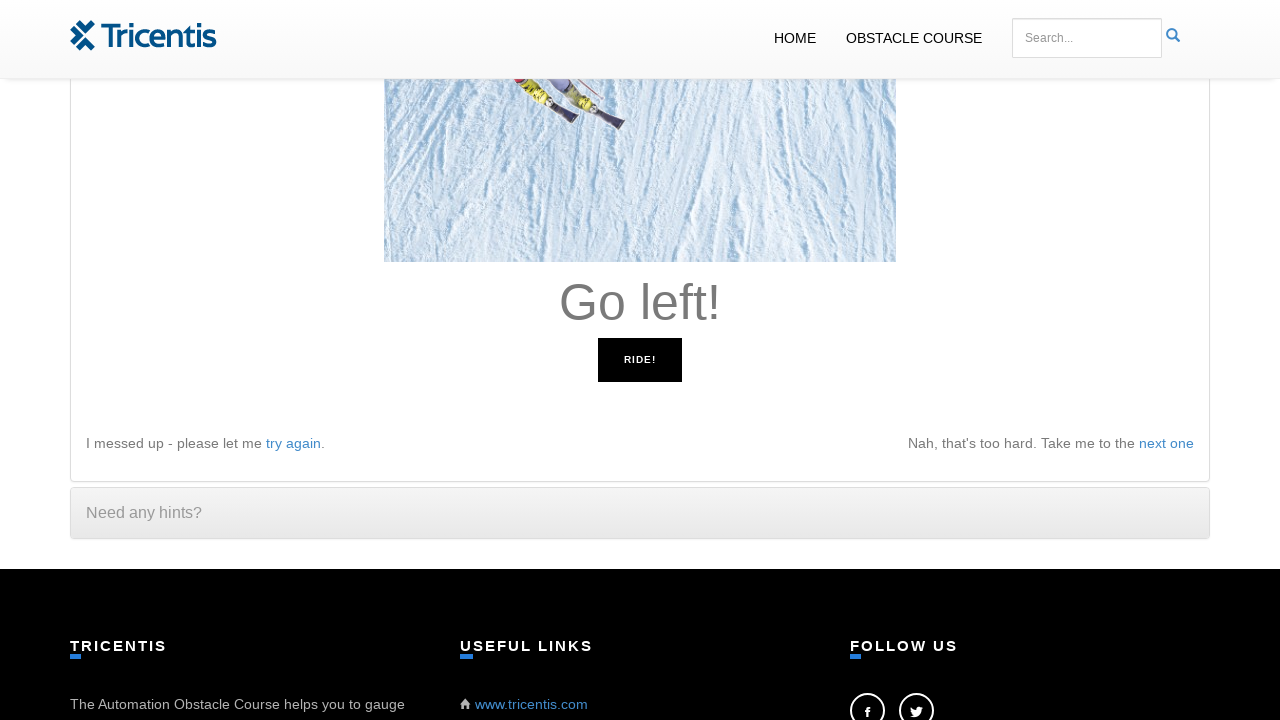

Waited 100ms for UI to update
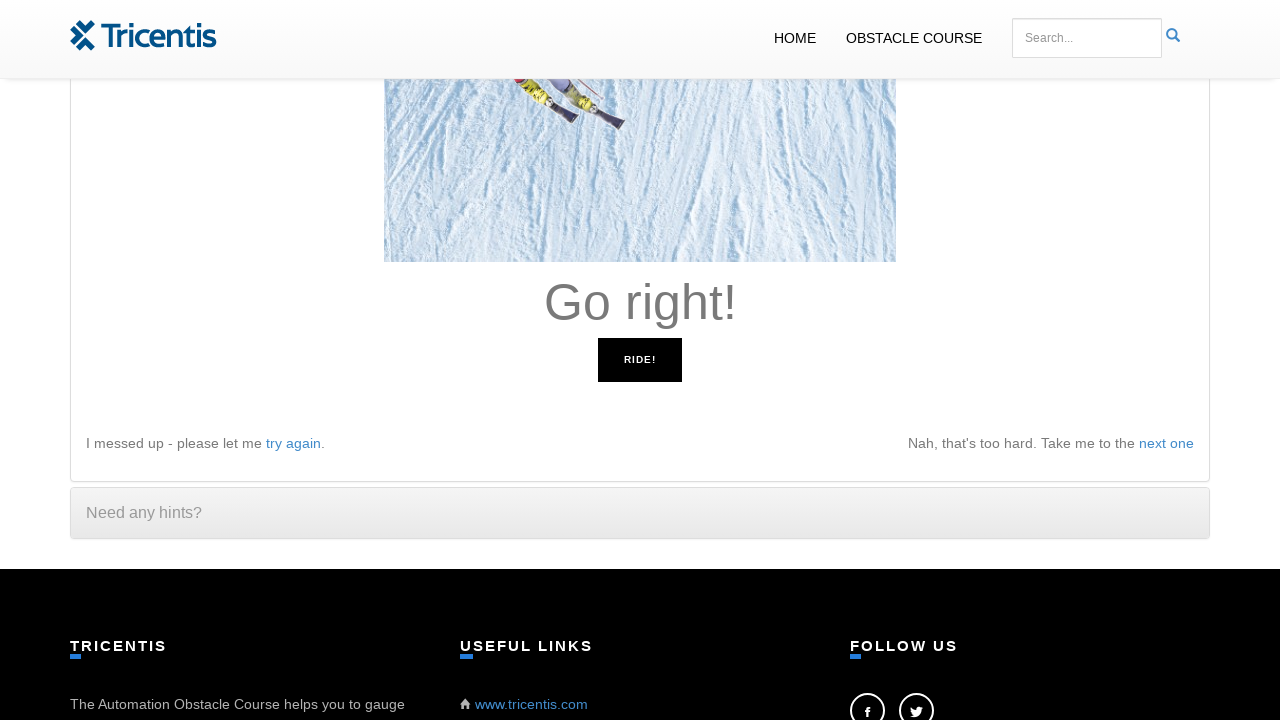

Read instruction: 'Go right!'
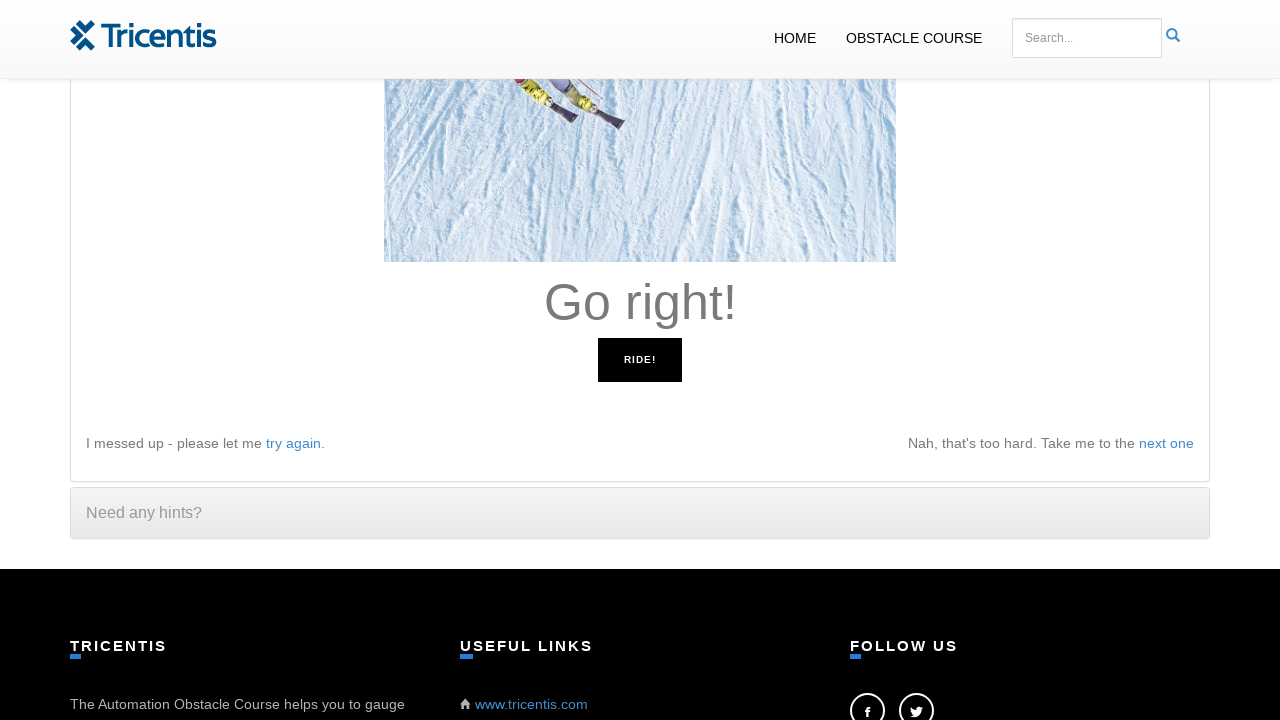

Pressed right arrow key as instructed
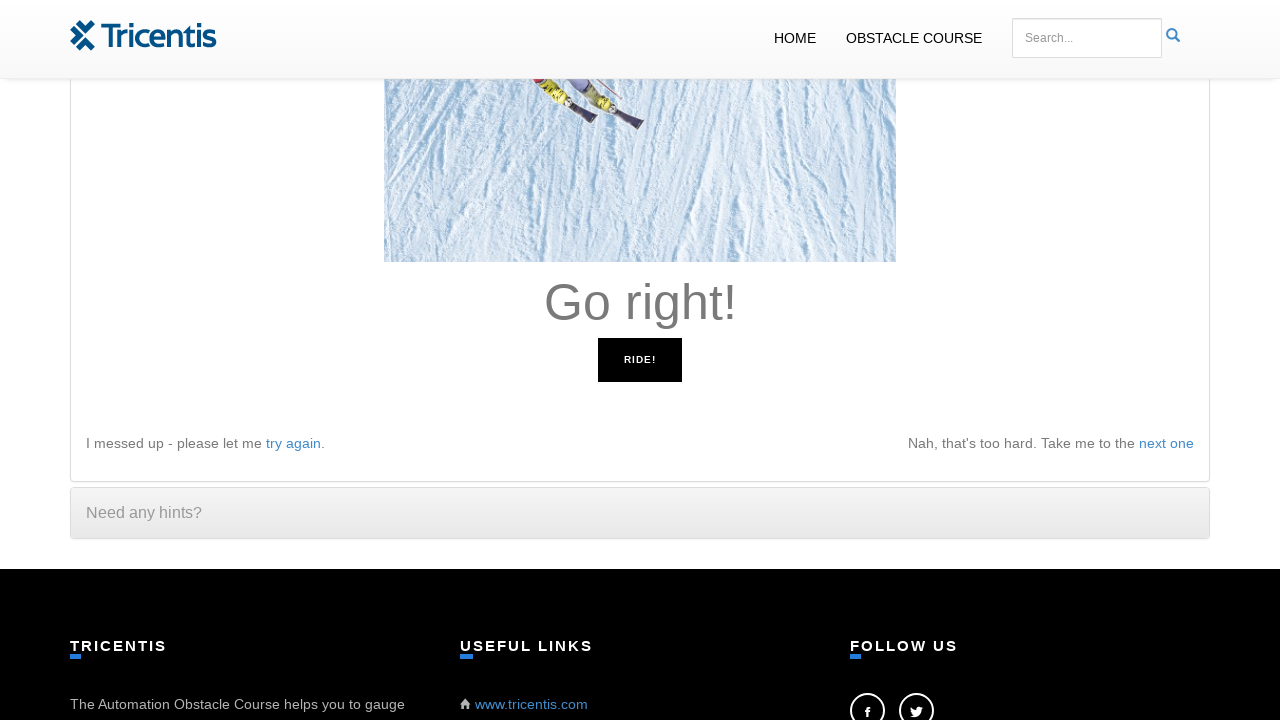

Waited 100ms for UI to update
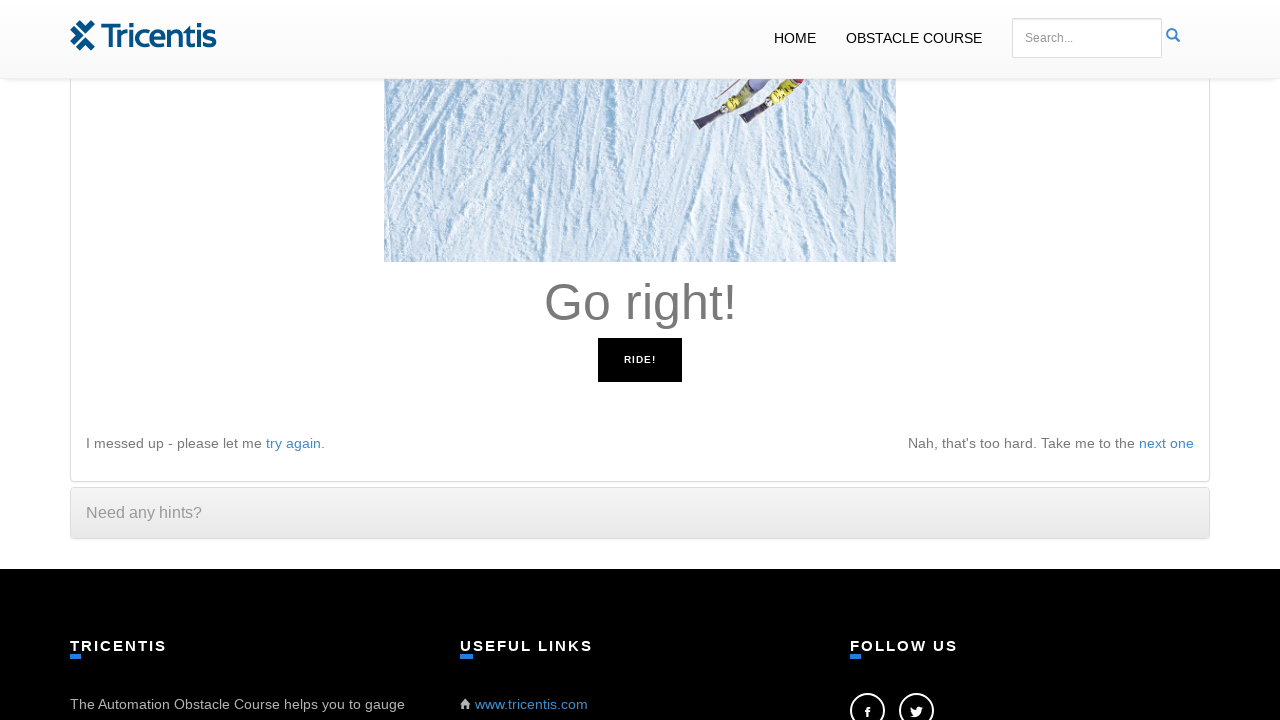

Read instruction: 'Go right!'
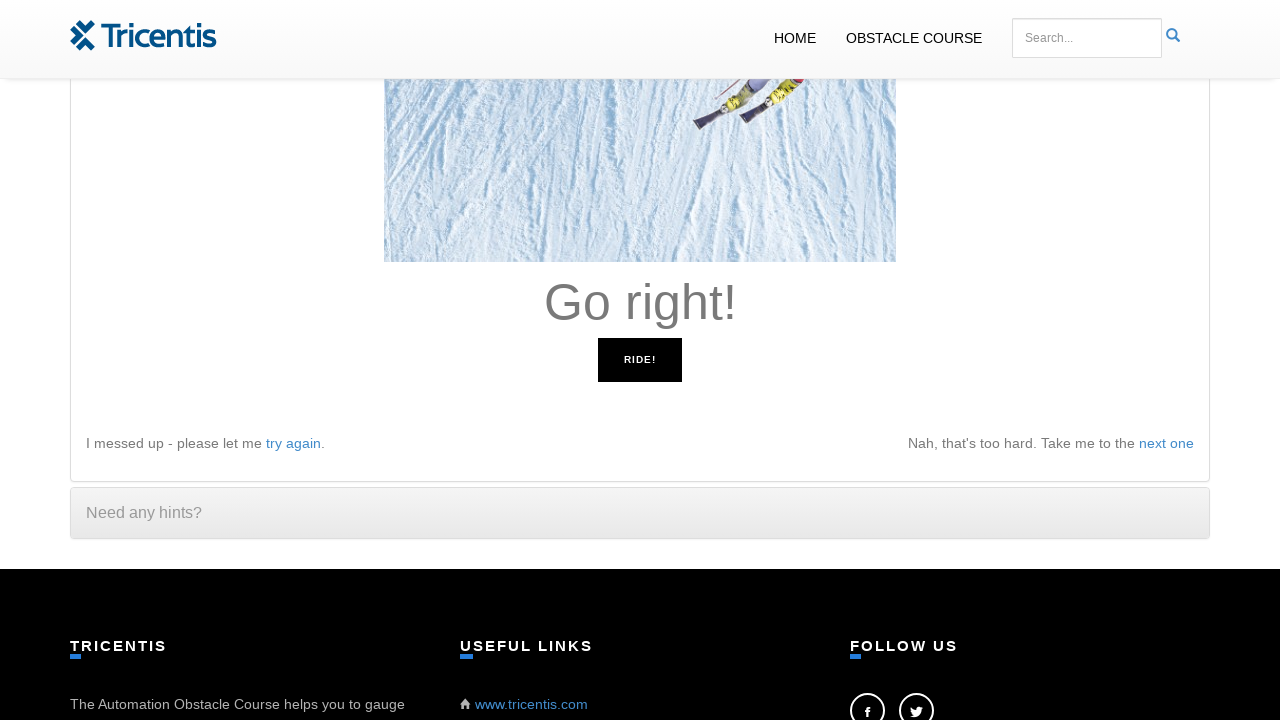

Pressed right arrow key as instructed
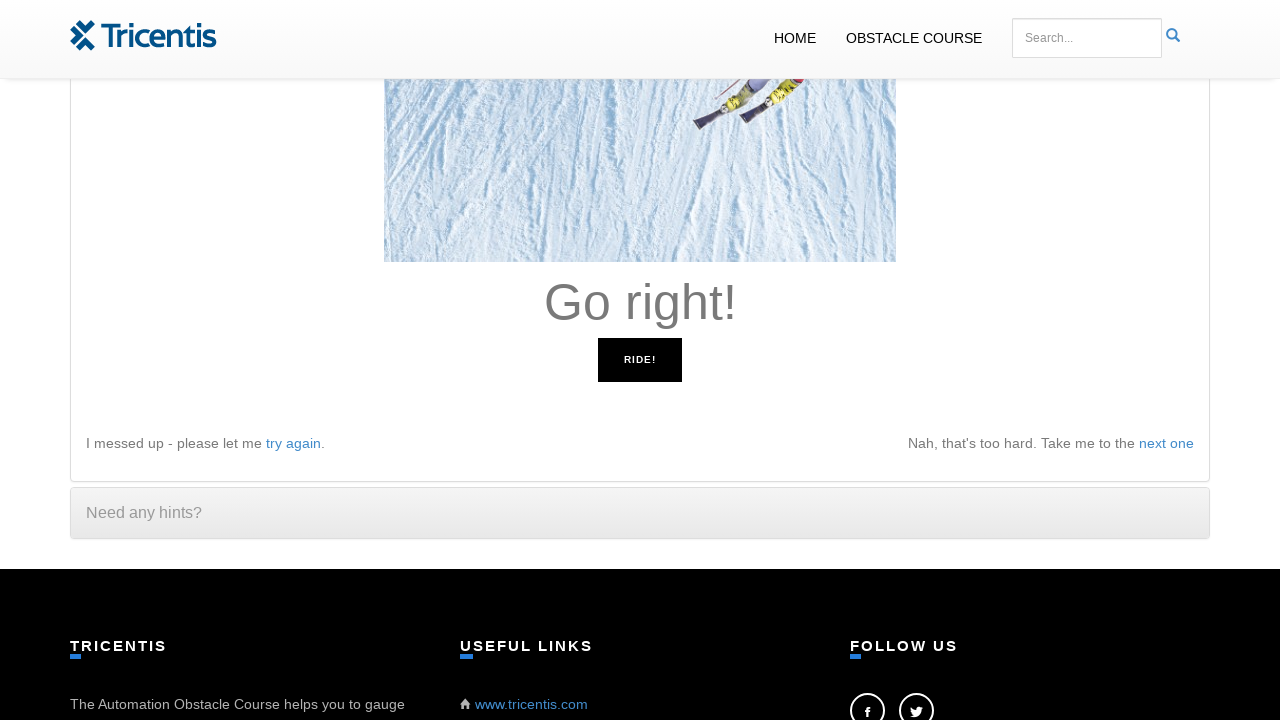

Waited 100ms for UI to update
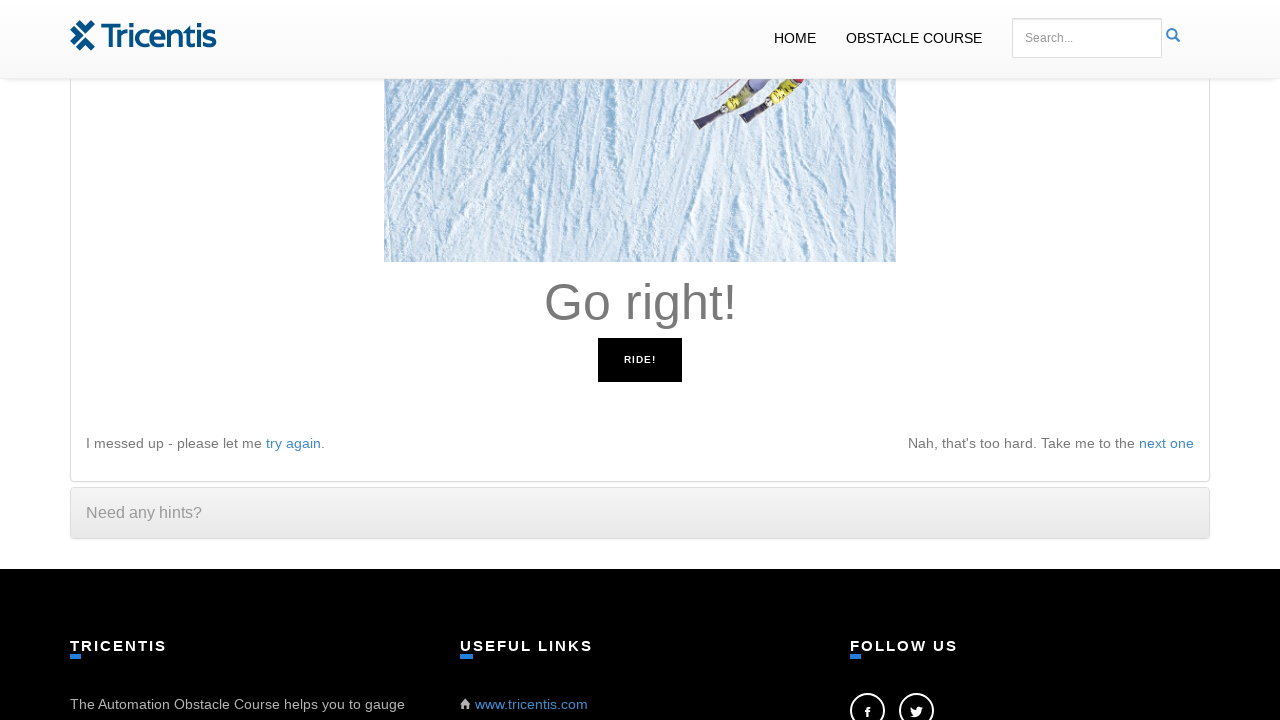

Read instruction: 'Go right!'
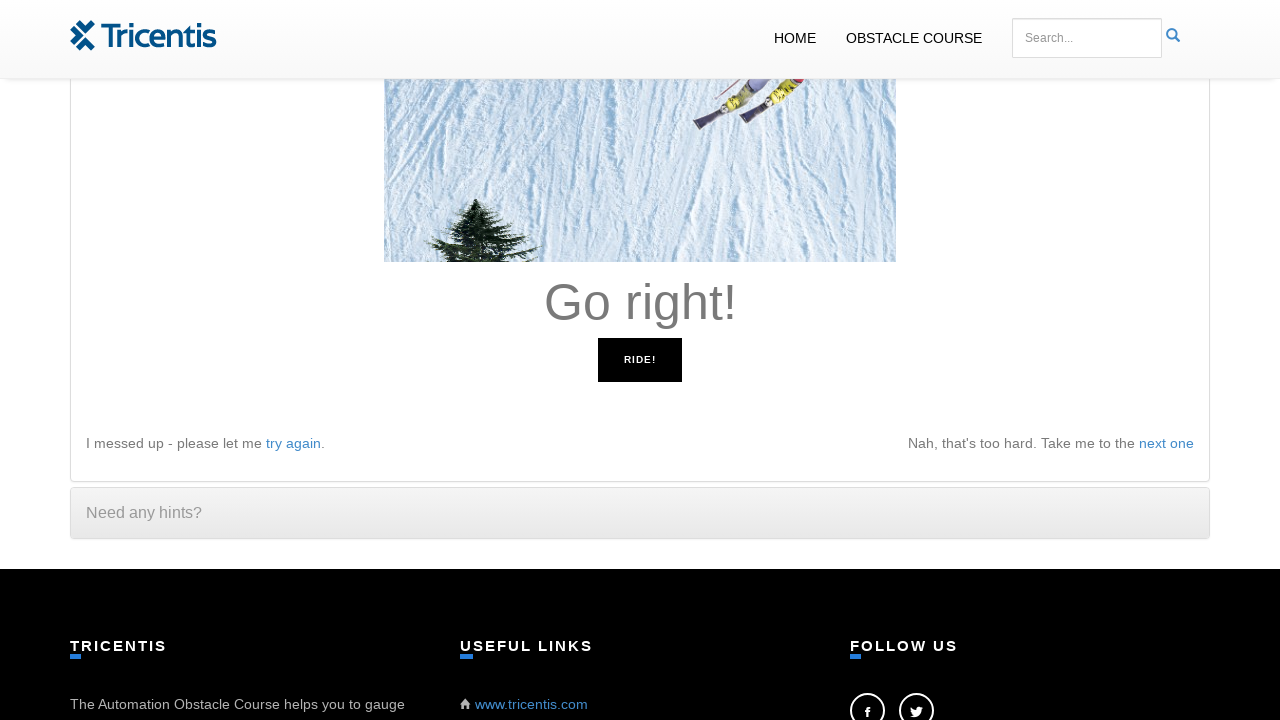

Pressed right arrow key as instructed
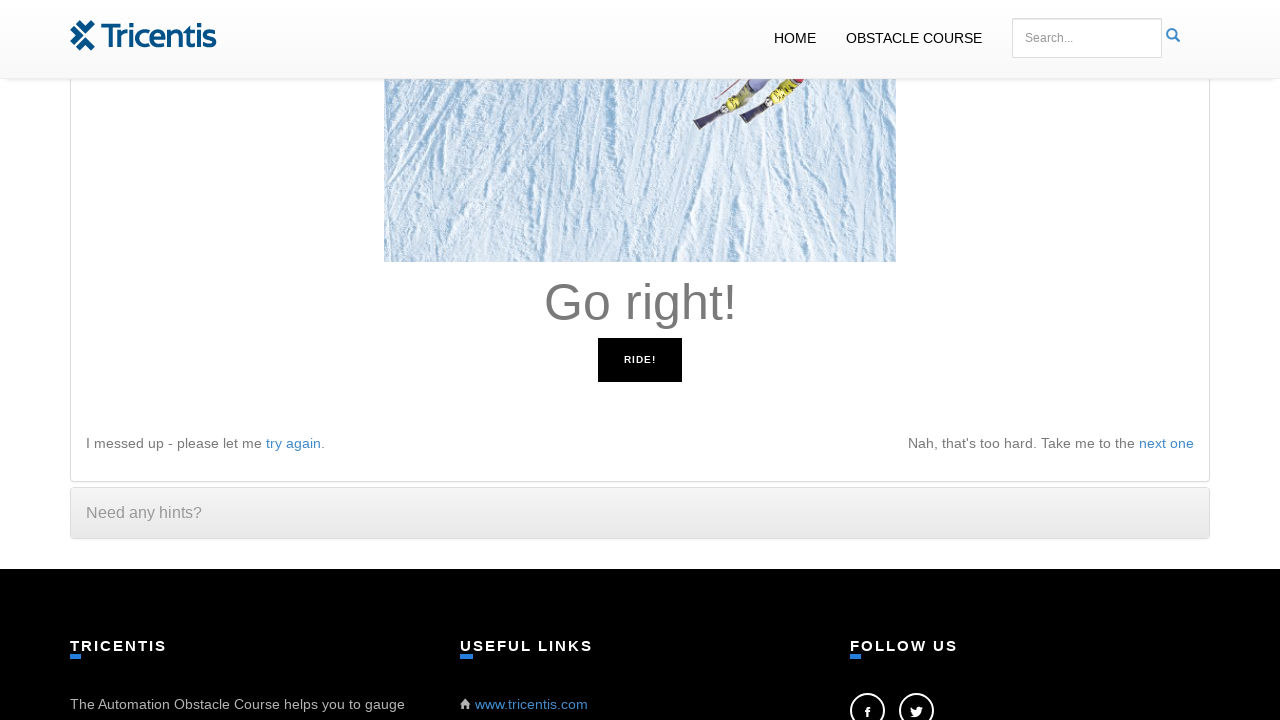

Waited 100ms for UI to update
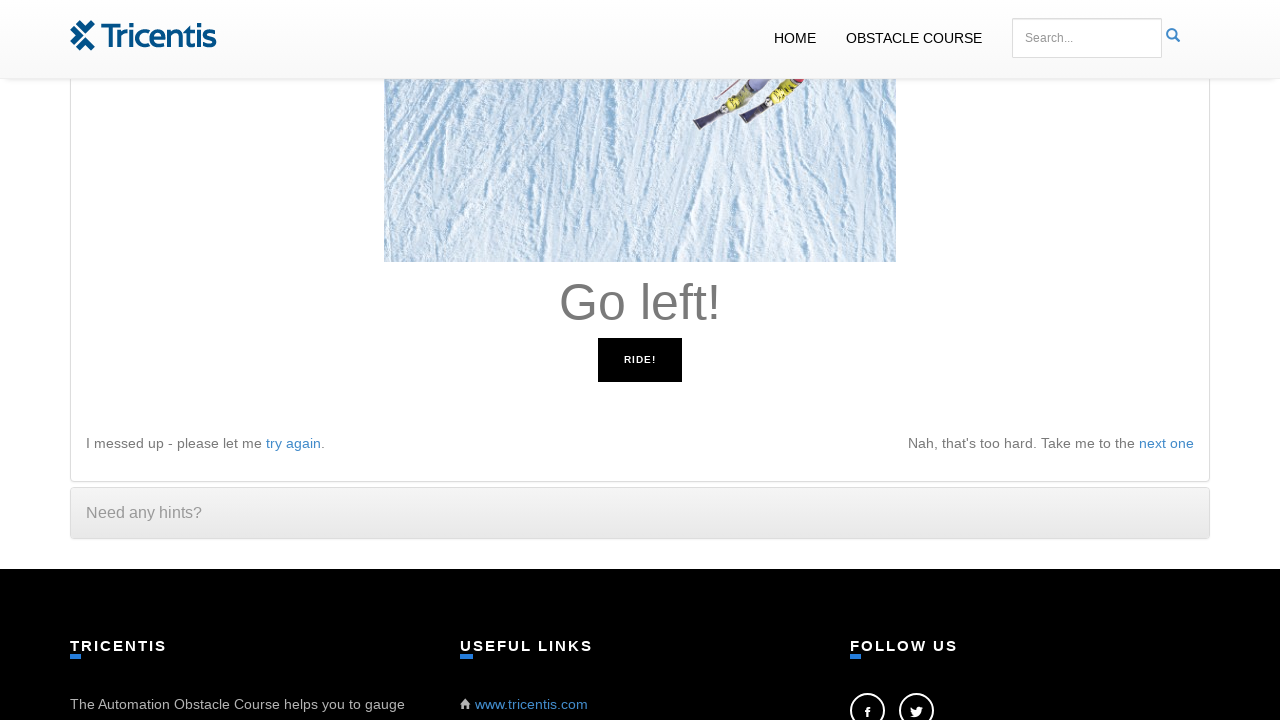

Read instruction: 'Go left!'
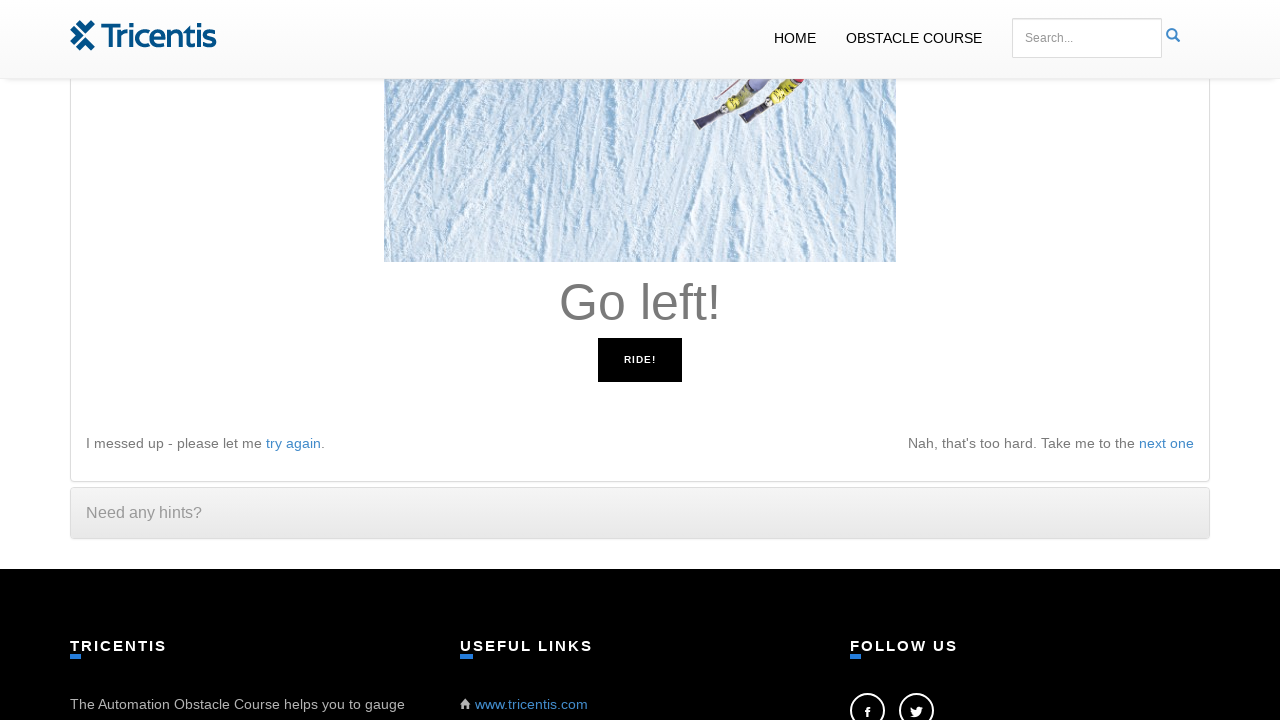

Pressed left arrow key as instructed
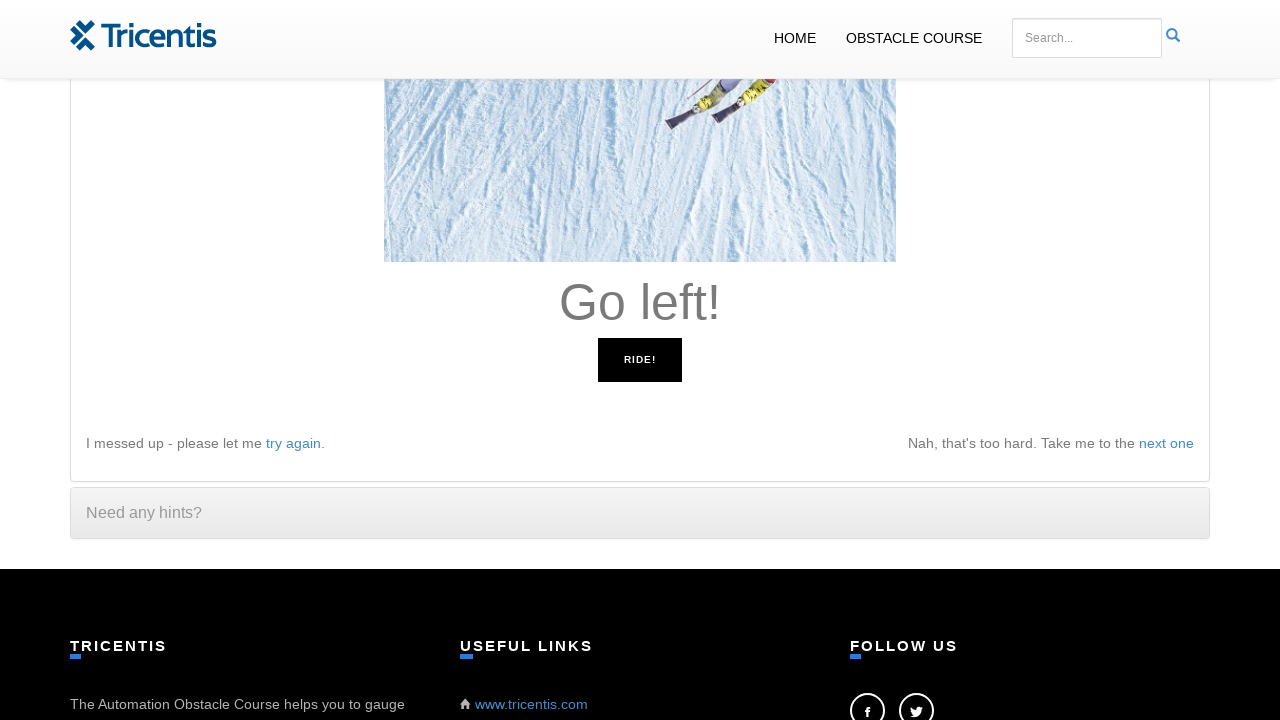

Waited 100ms for UI to update
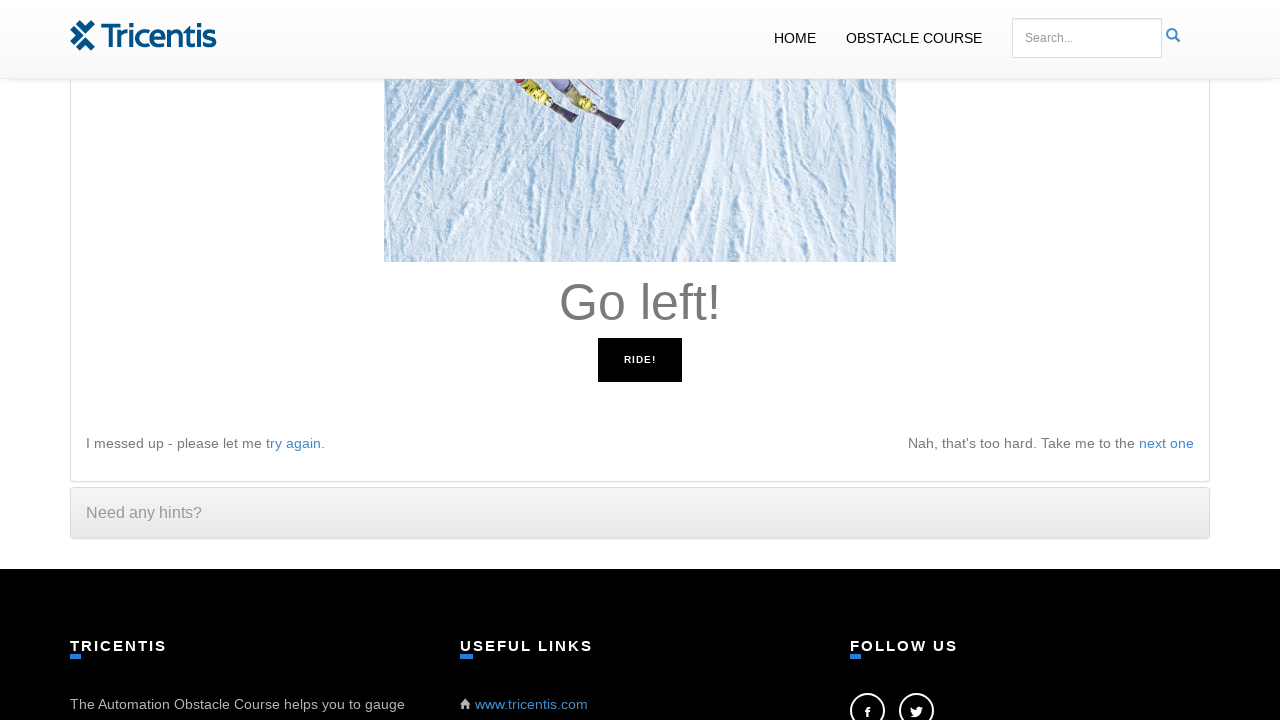

Read instruction: 'Go left!'
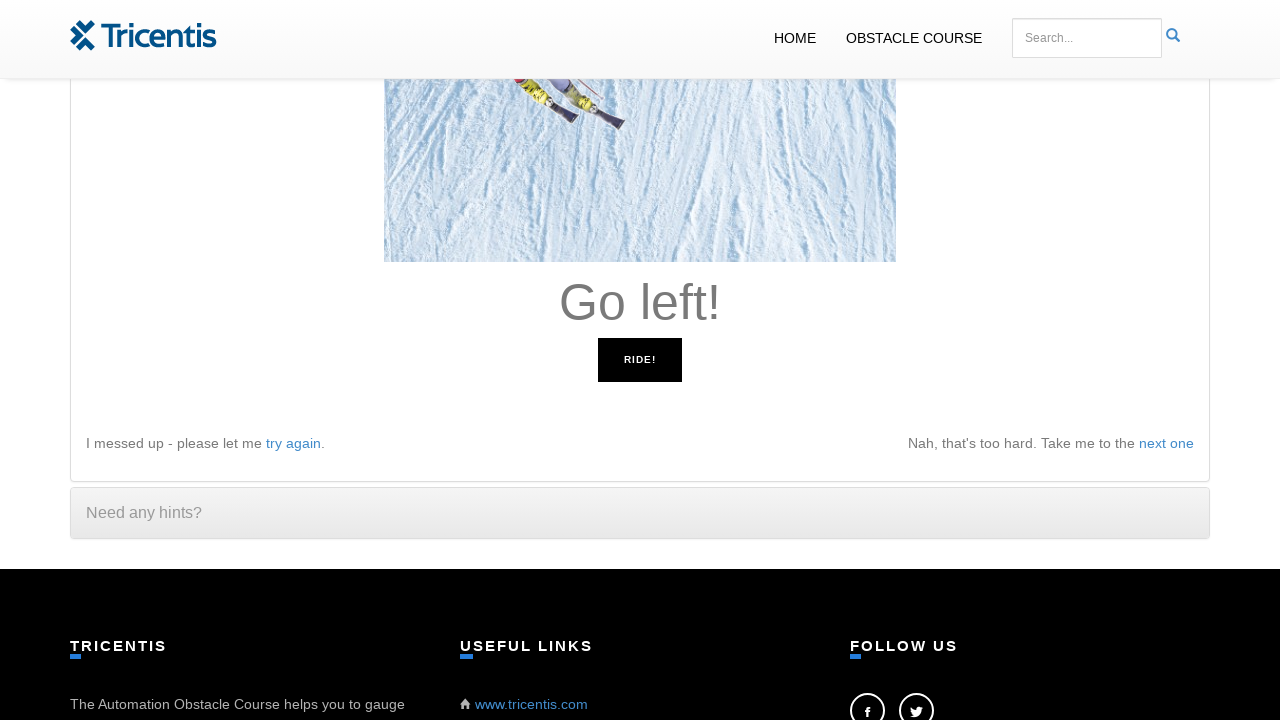

Pressed left arrow key as instructed
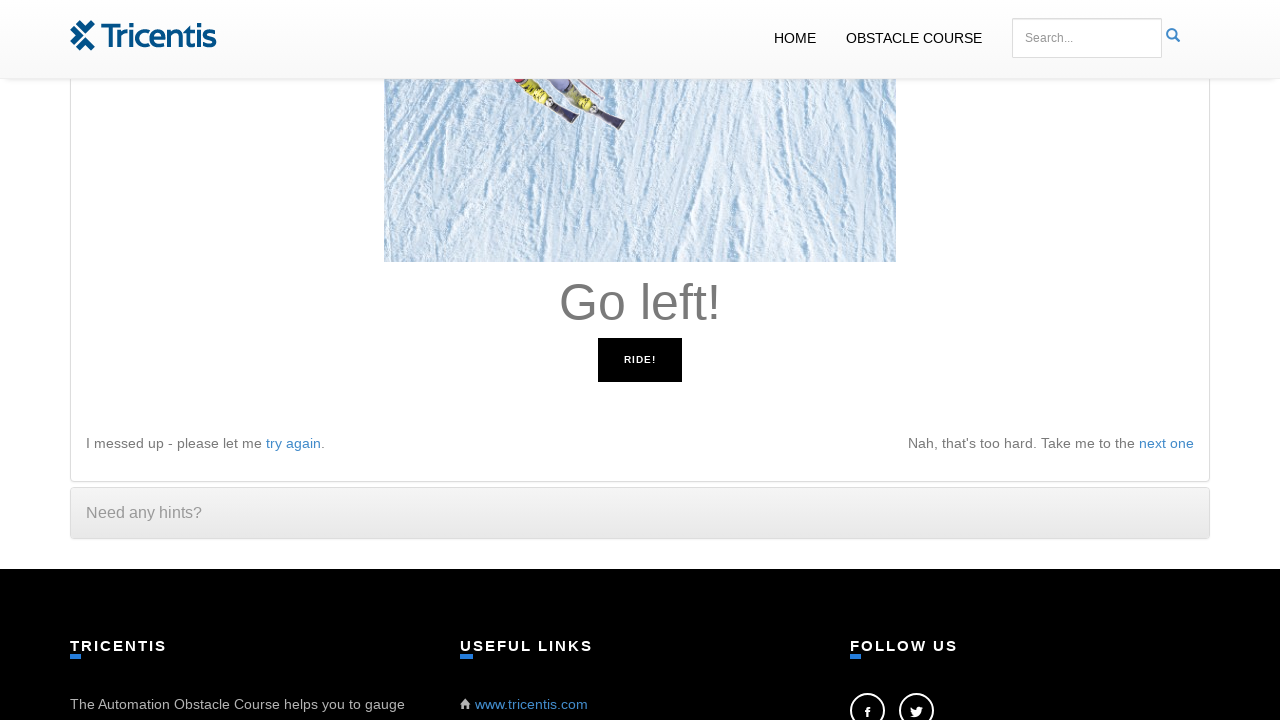

Waited 100ms for UI to update
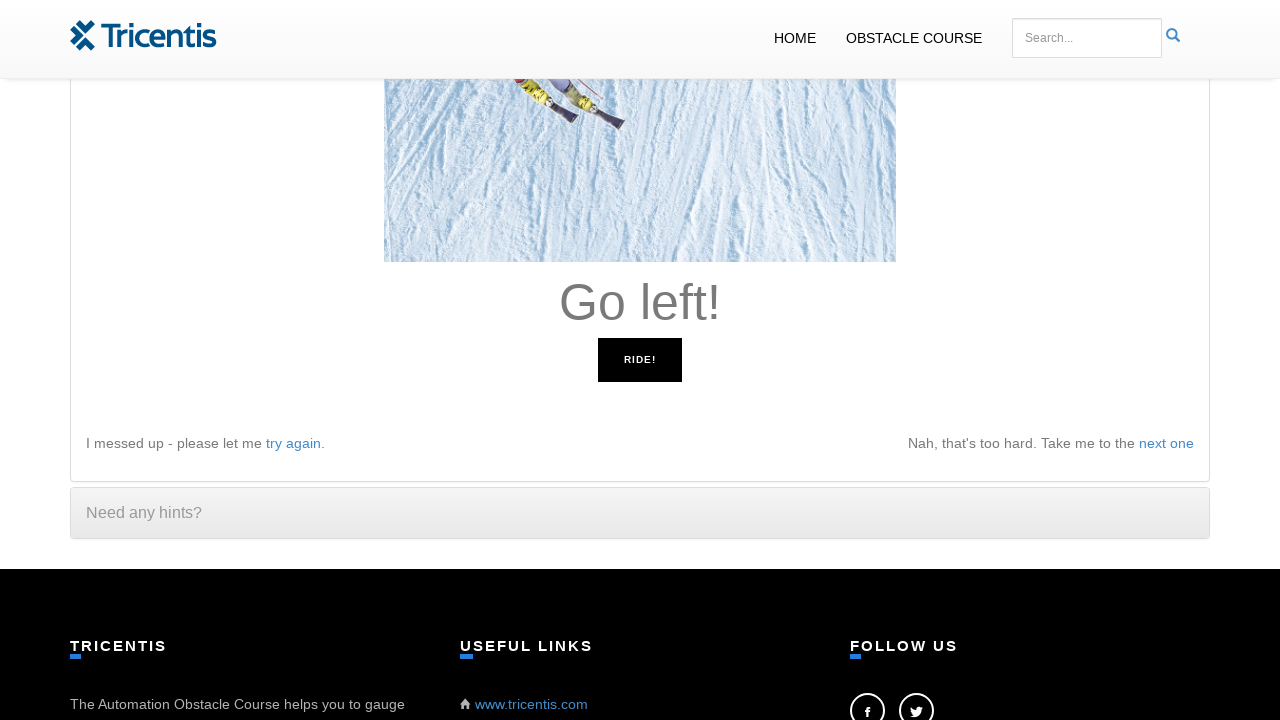

Read instruction: 'Go left!'
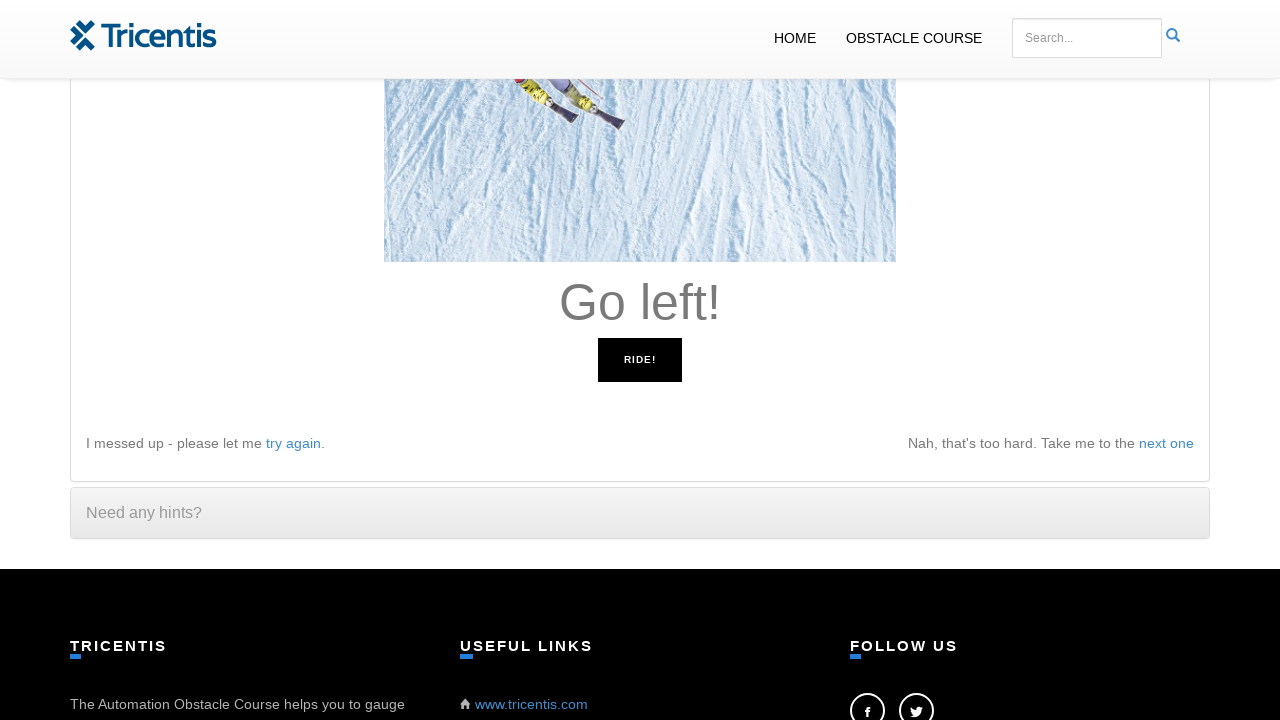

Pressed left arrow key as instructed
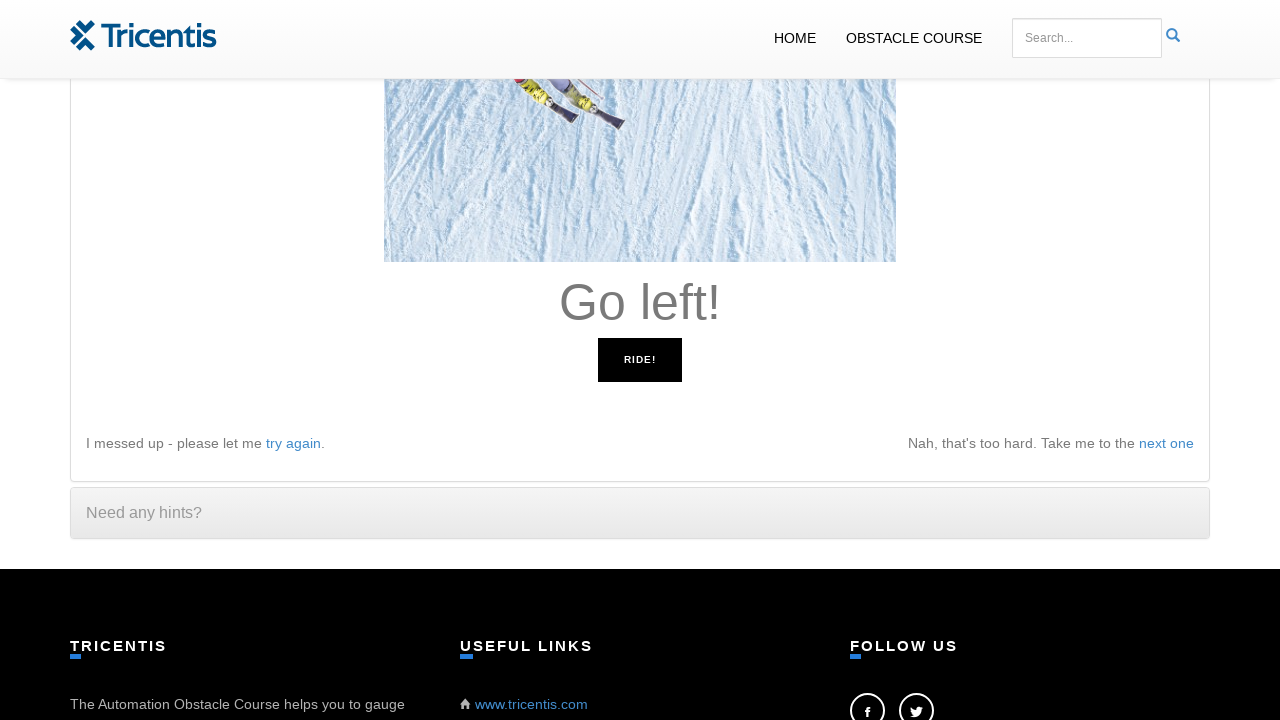

Waited 100ms for UI to update
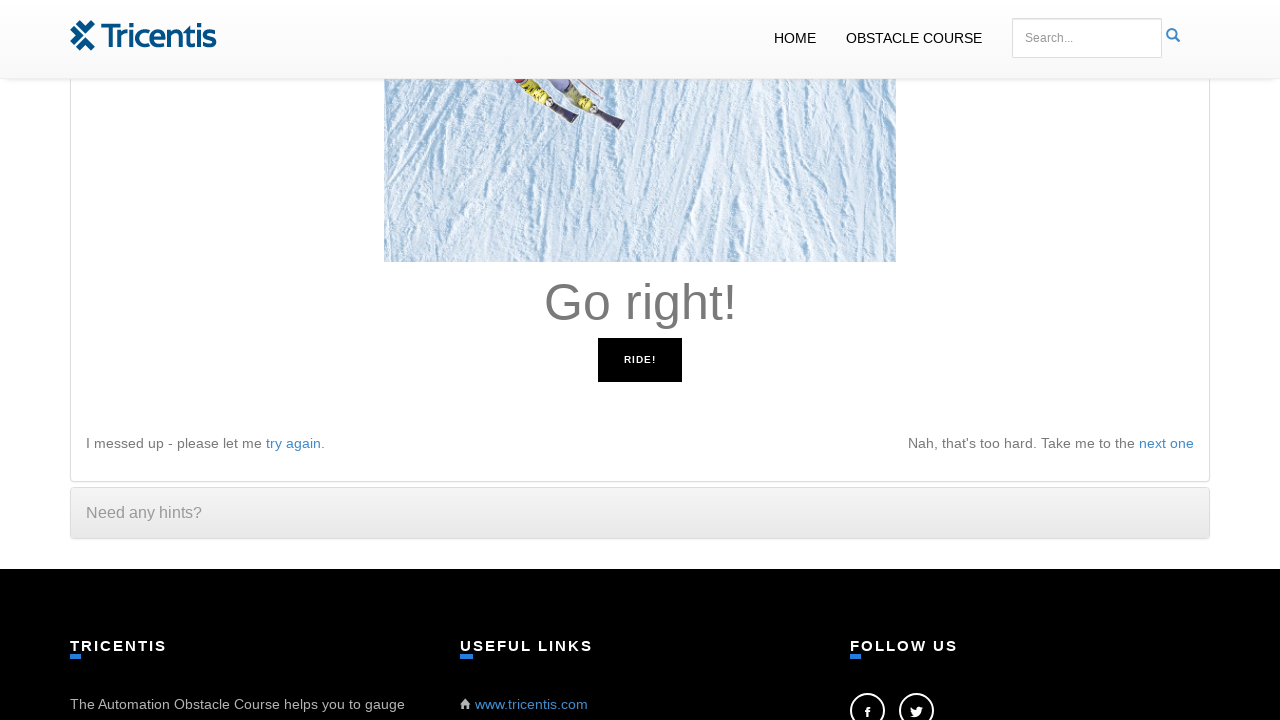

Read instruction: 'Go right!'
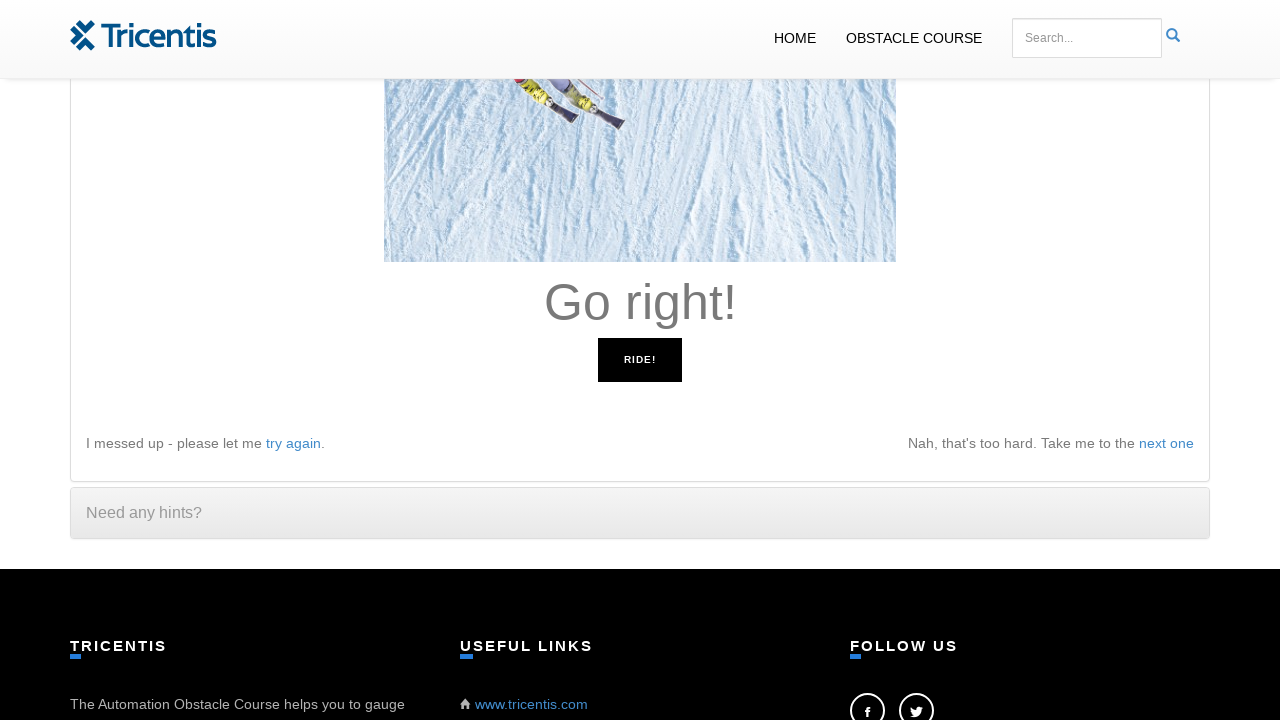

Pressed right arrow key as instructed
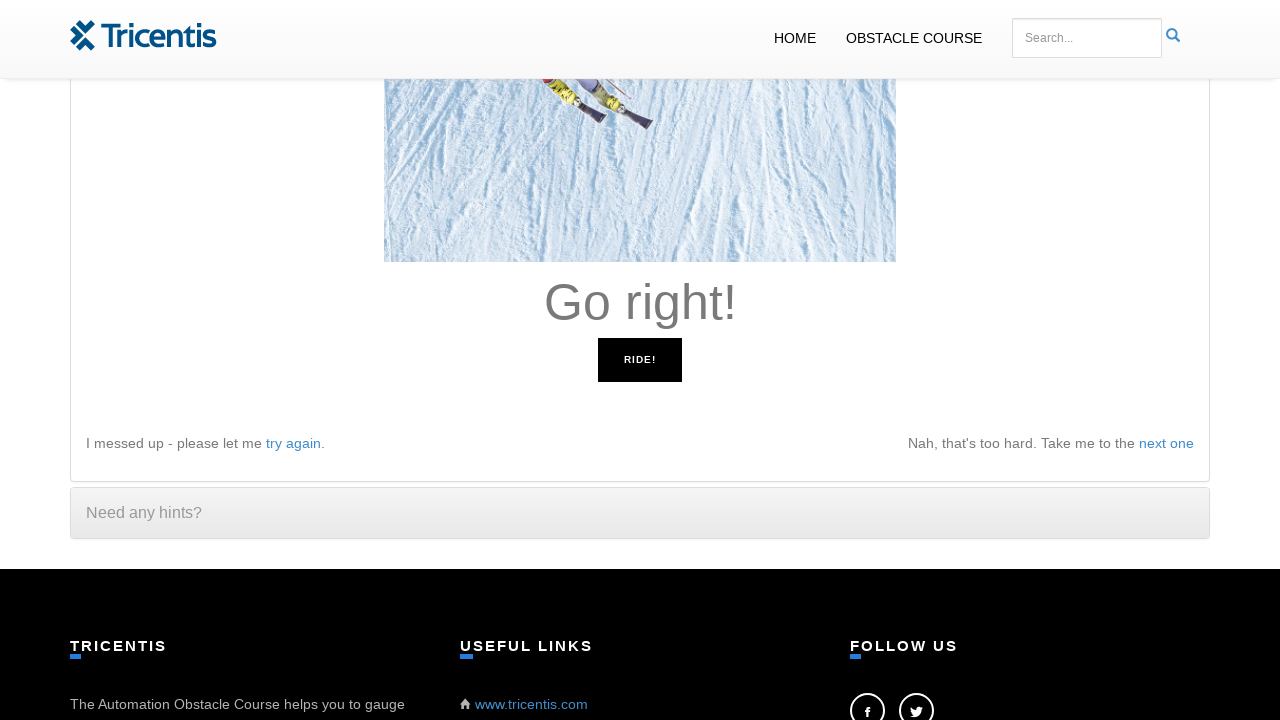

Waited 100ms for UI to update
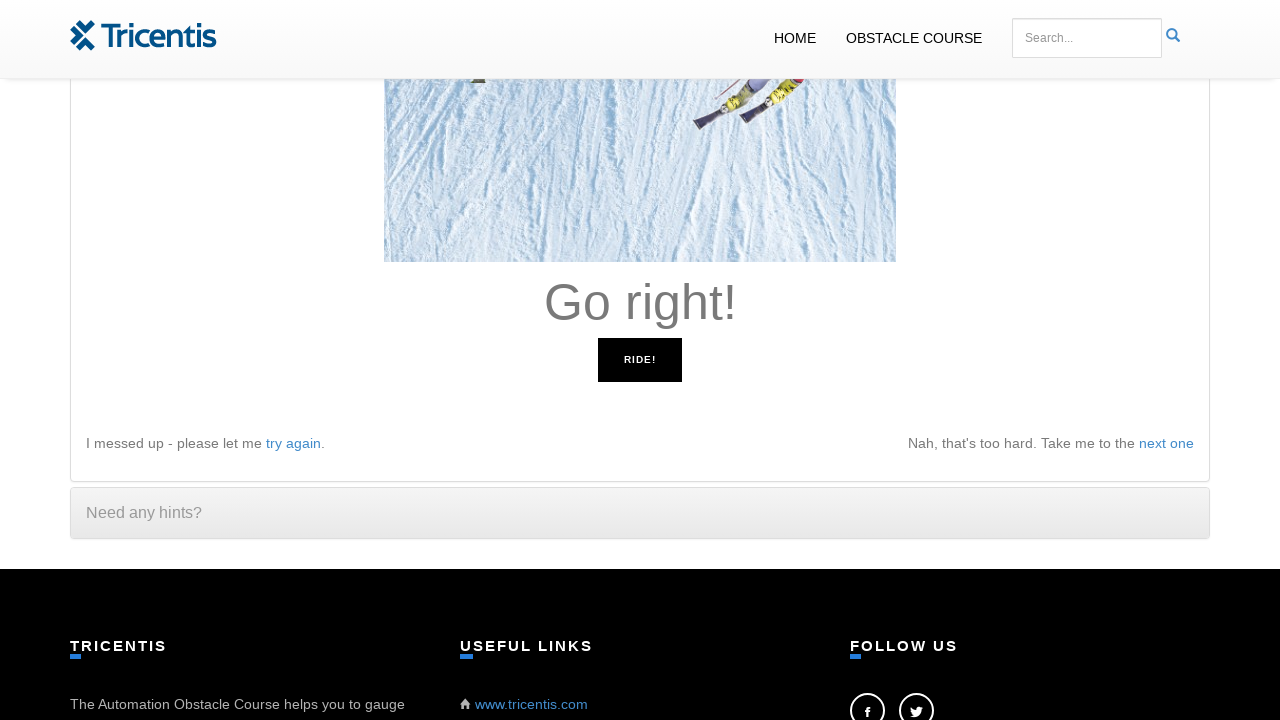

Read instruction: 'Go right!'
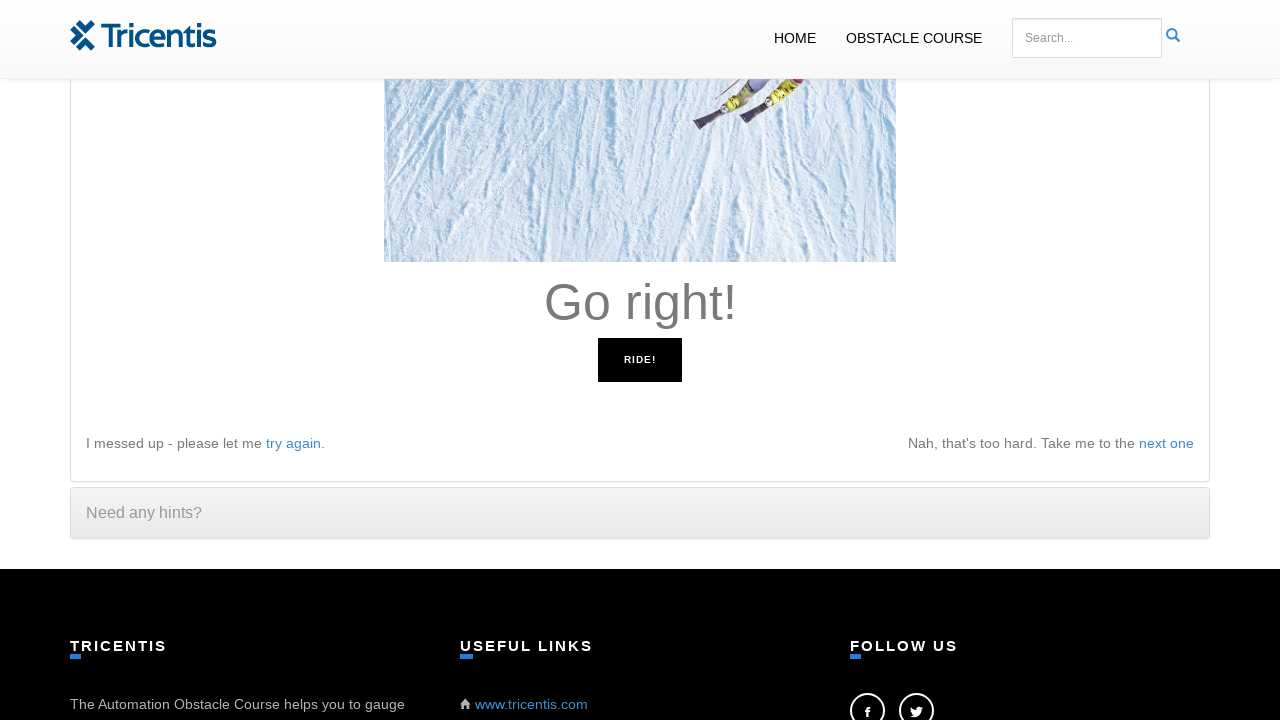

Pressed right arrow key as instructed
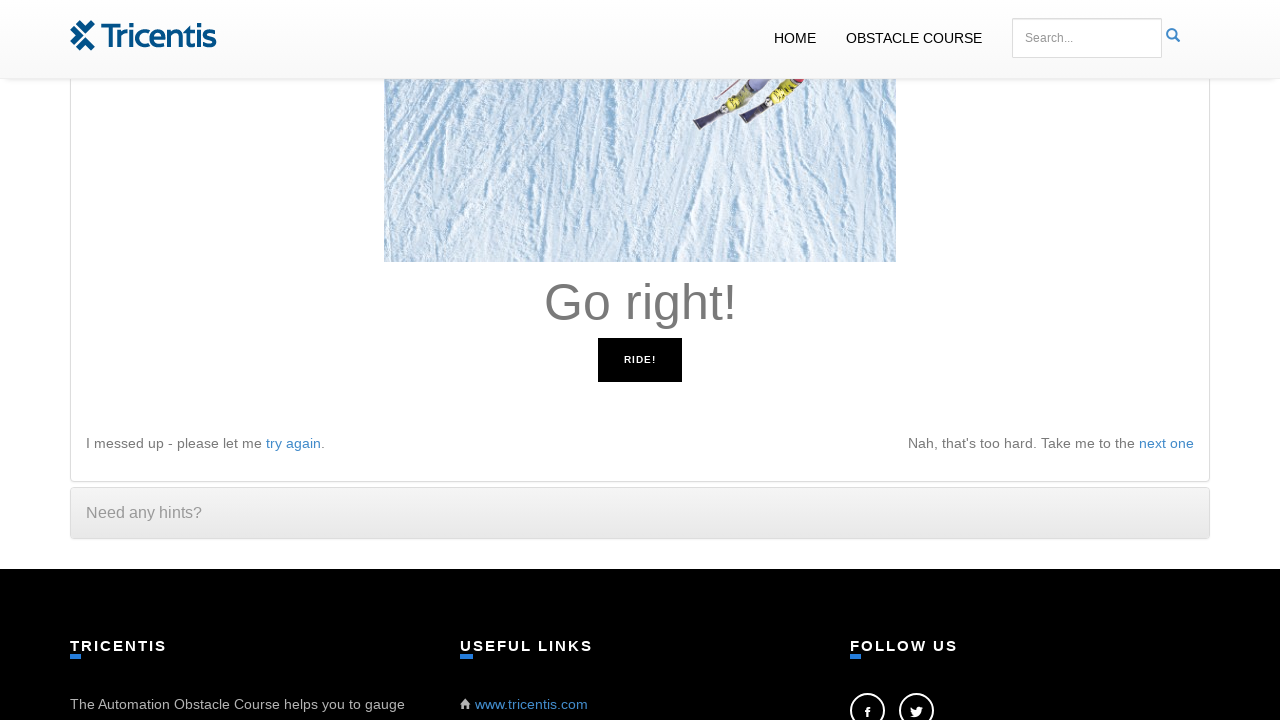

Waited 100ms for UI to update
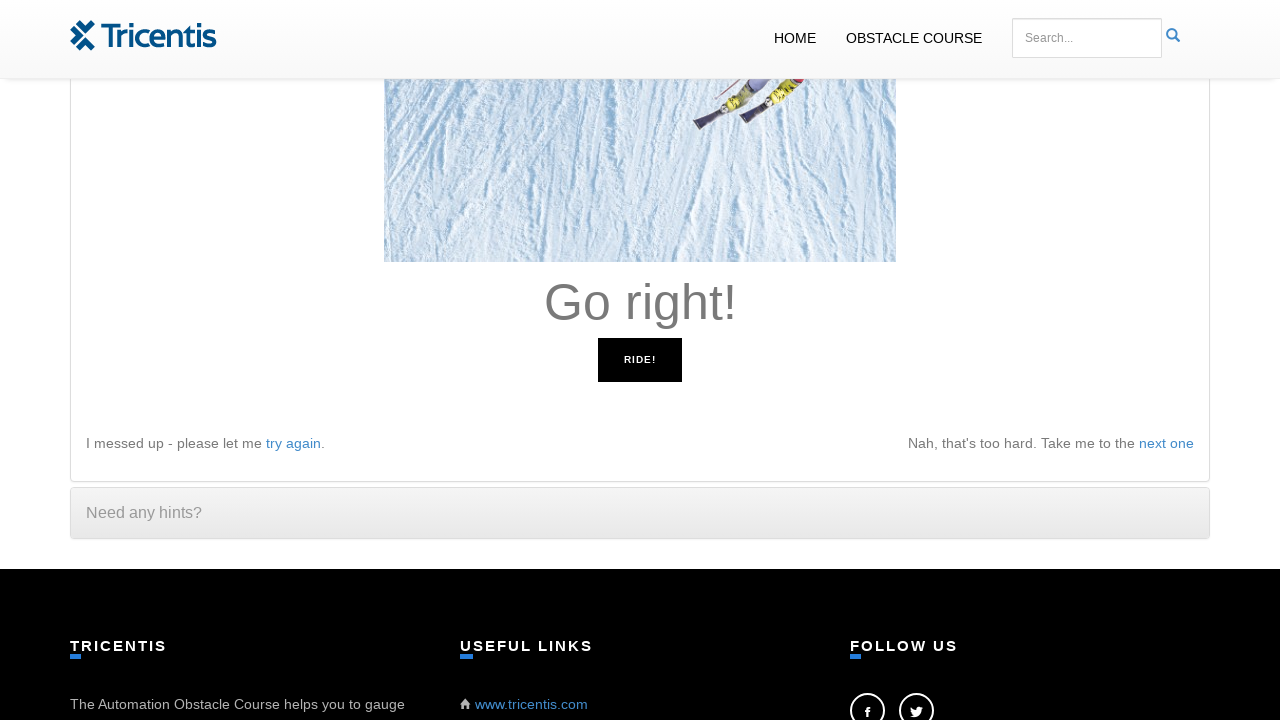

Read instruction: 'Go right!'
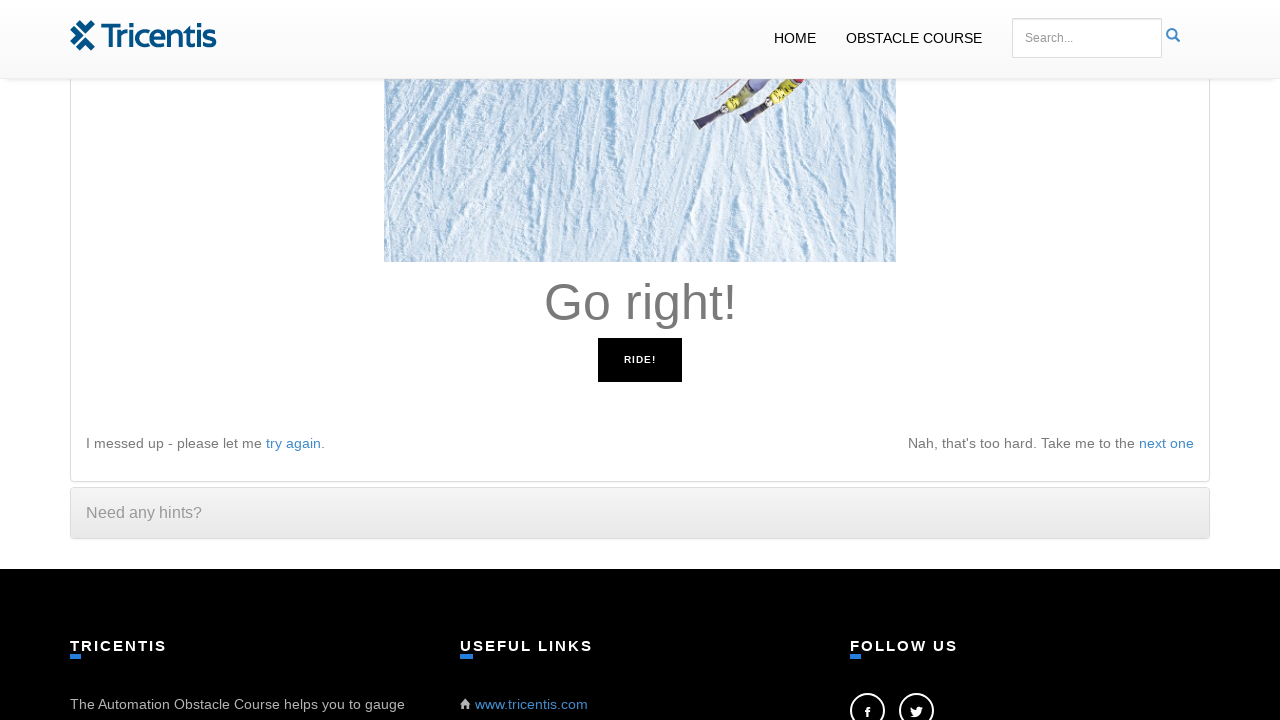

Pressed right arrow key as instructed
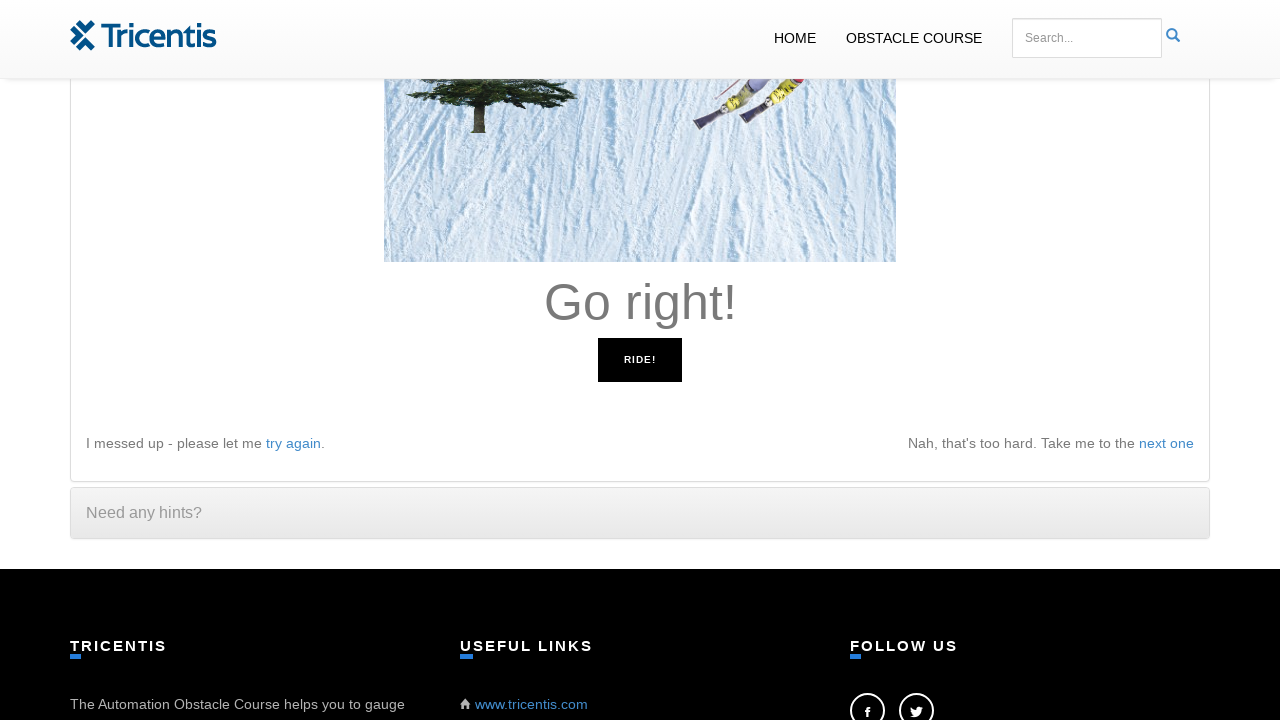

Waited 100ms for UI to update
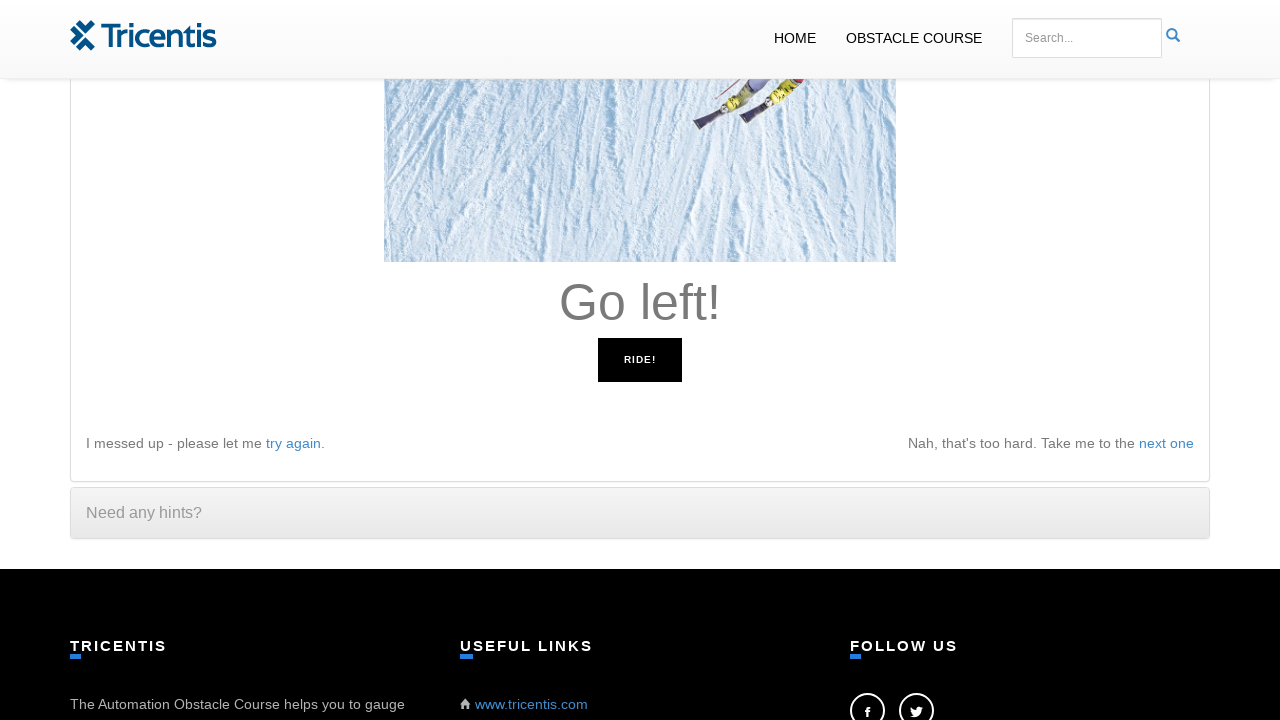

Read instruction: 'Go left!'
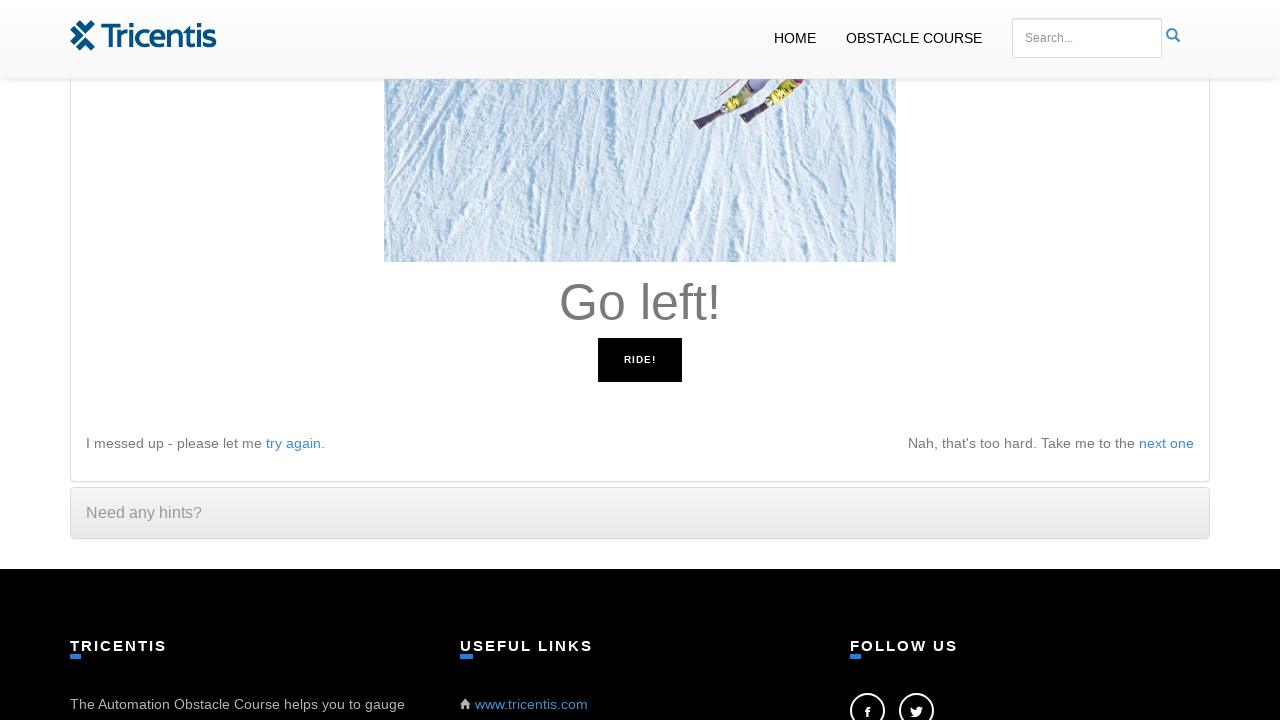

Pressed left arrow key as instructed
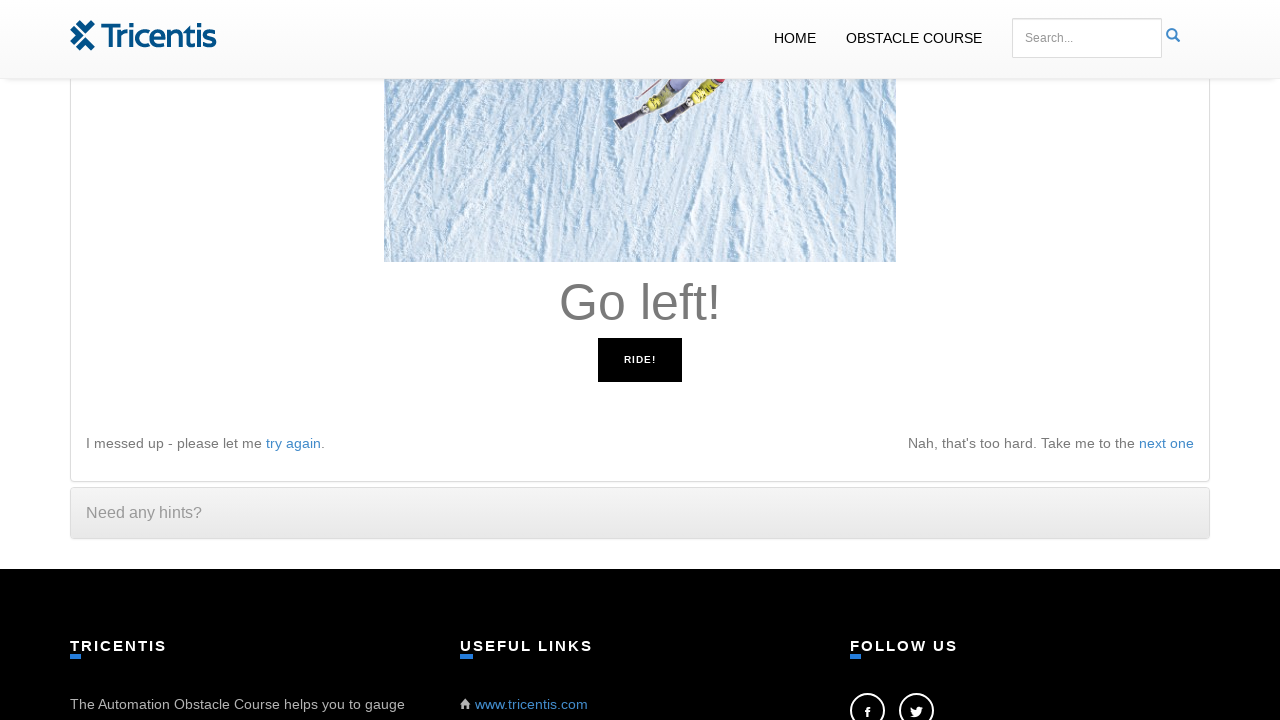

Waited 100ms for UI to update
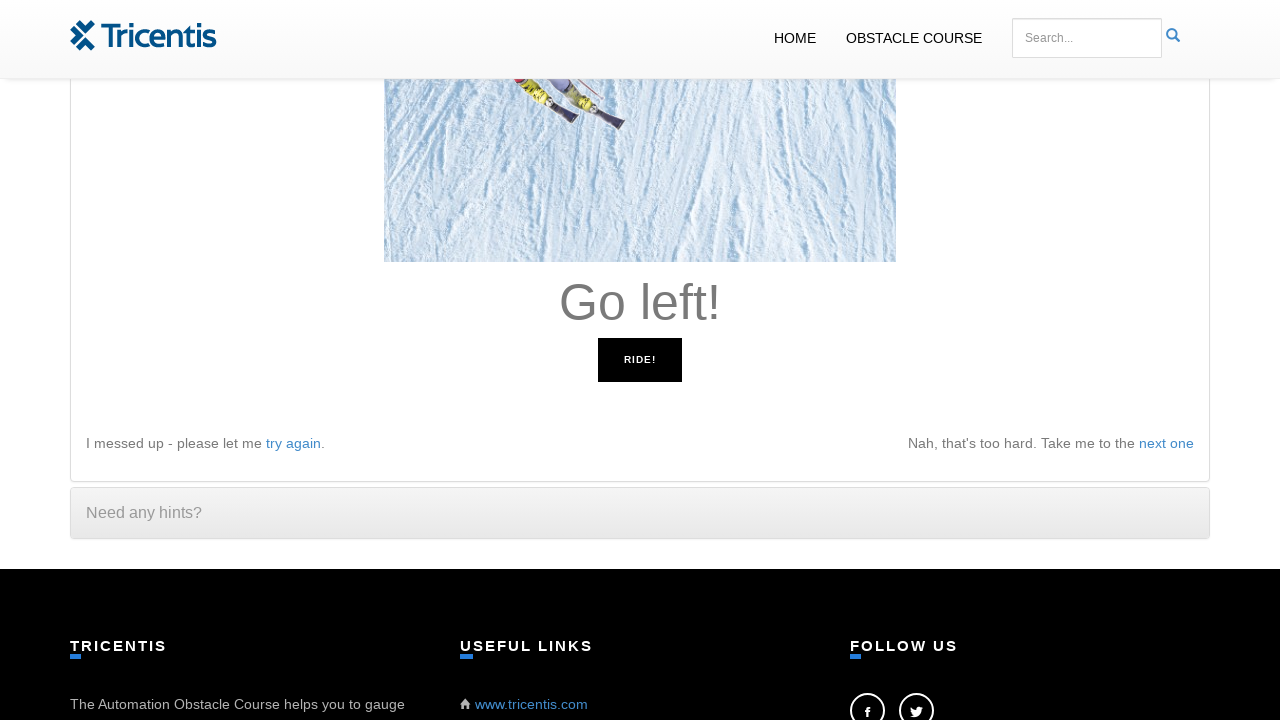

Read instruction: 'Go left!'
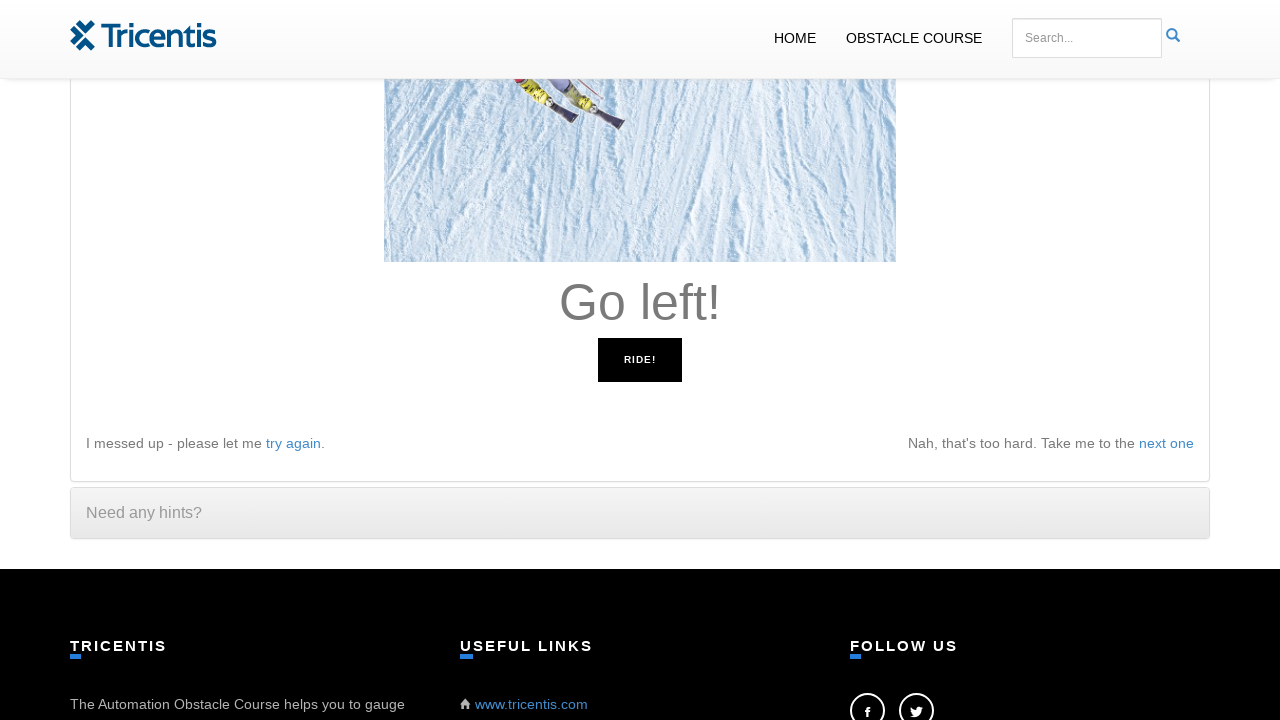

Pressed left arrow key as instructed
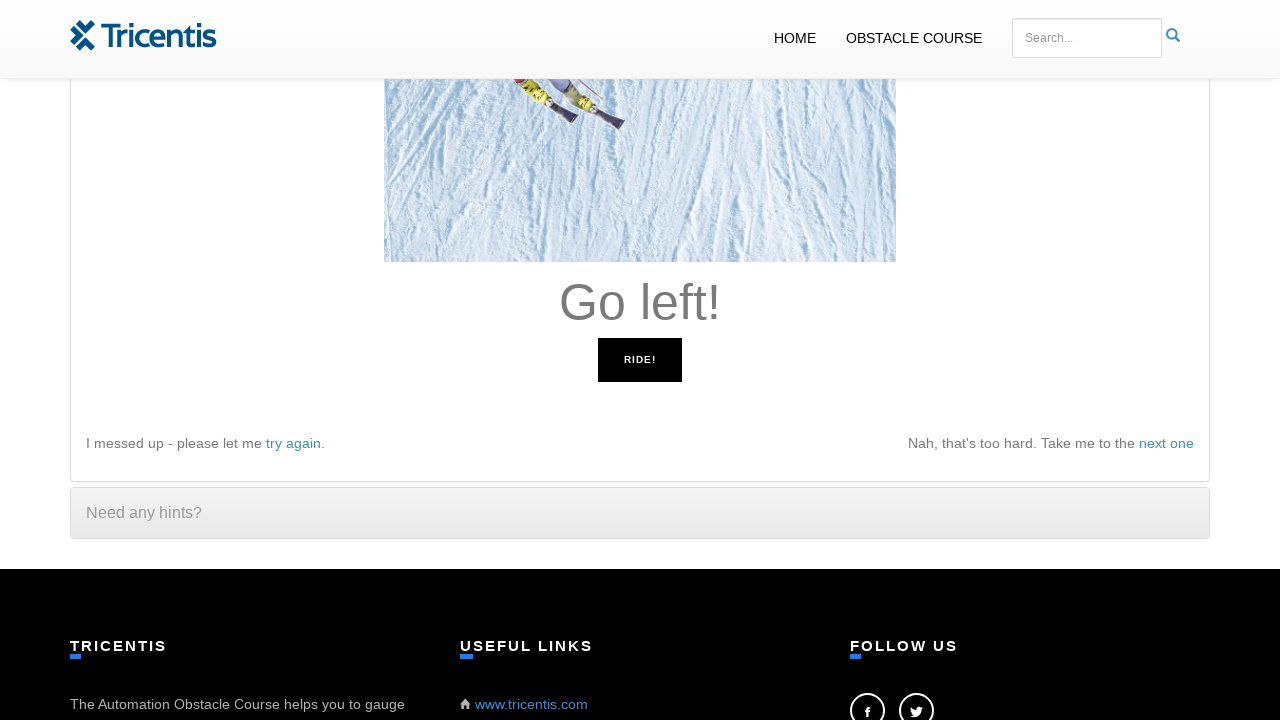

Waited 100ms for UI to update
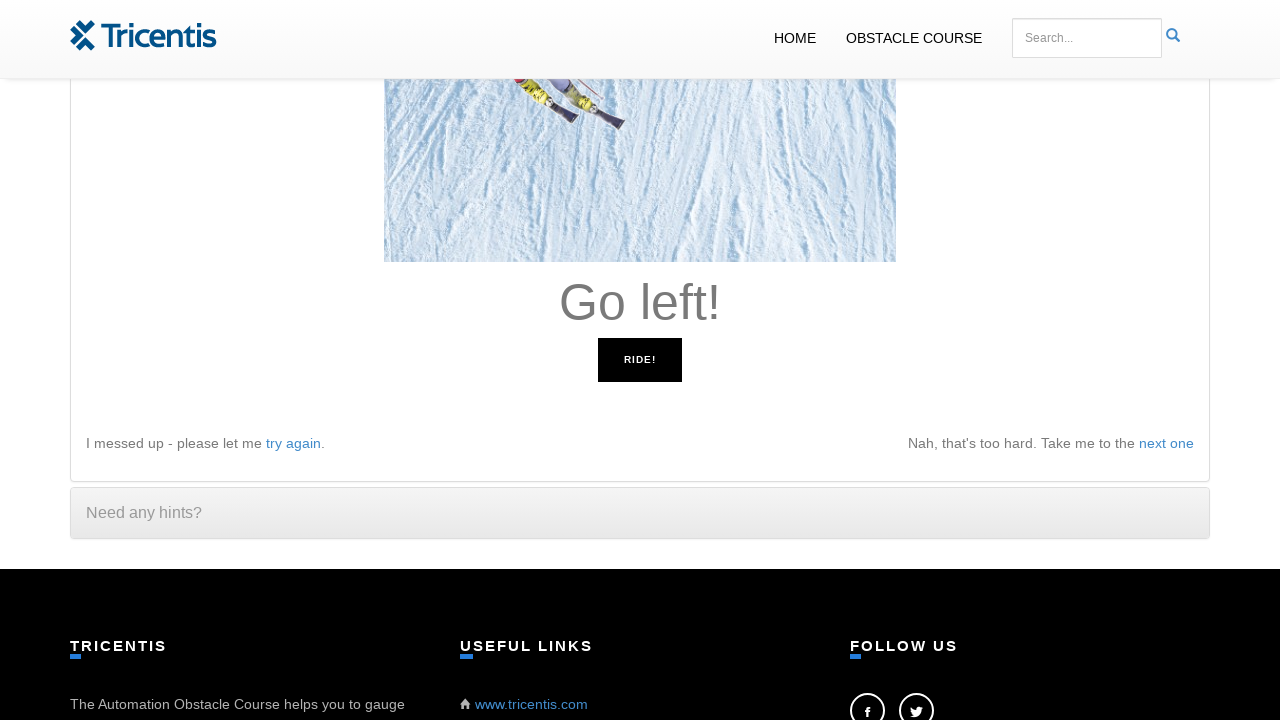

Read instruction: 'Go left!'
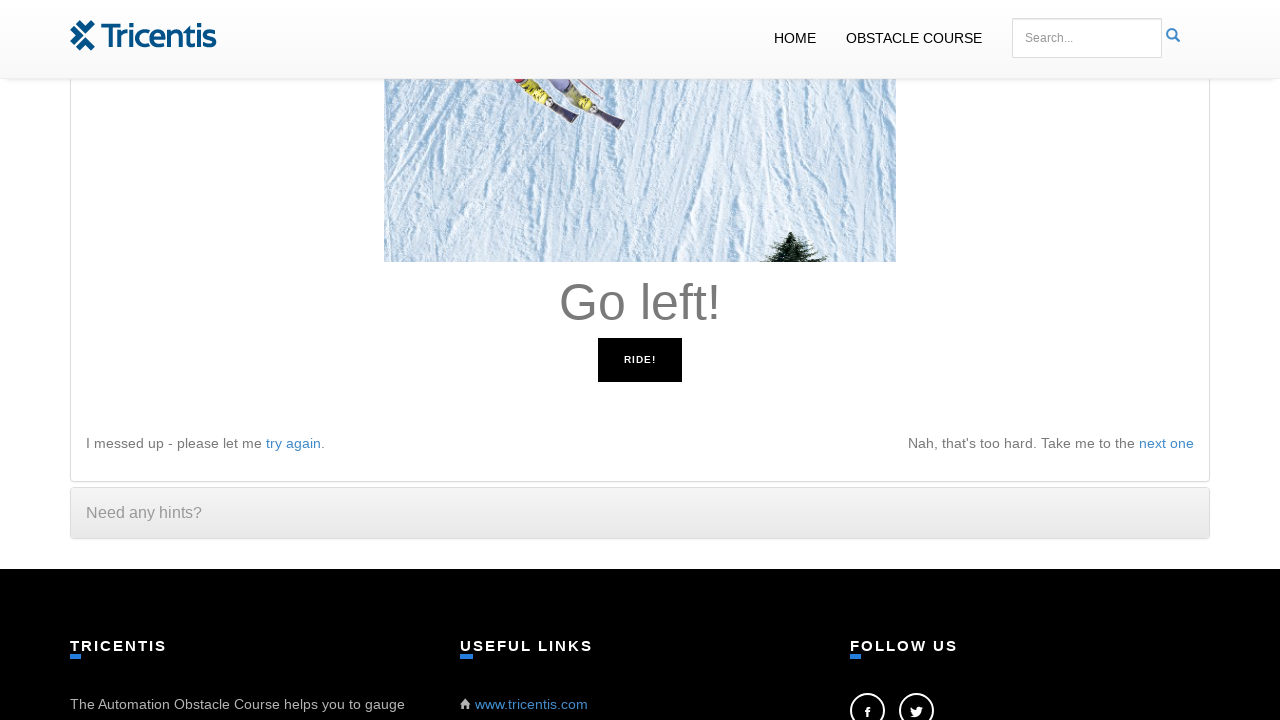

Pressed left arrow key as instructed
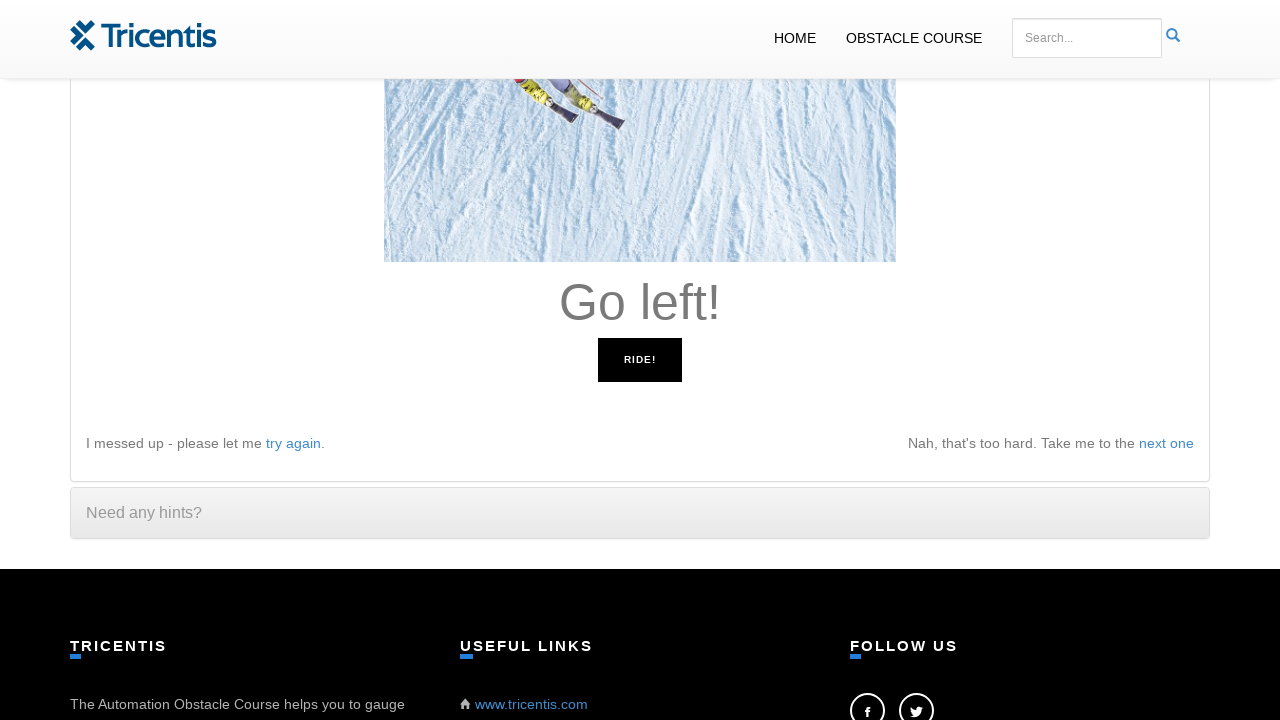

Waited 100ms for UI to update
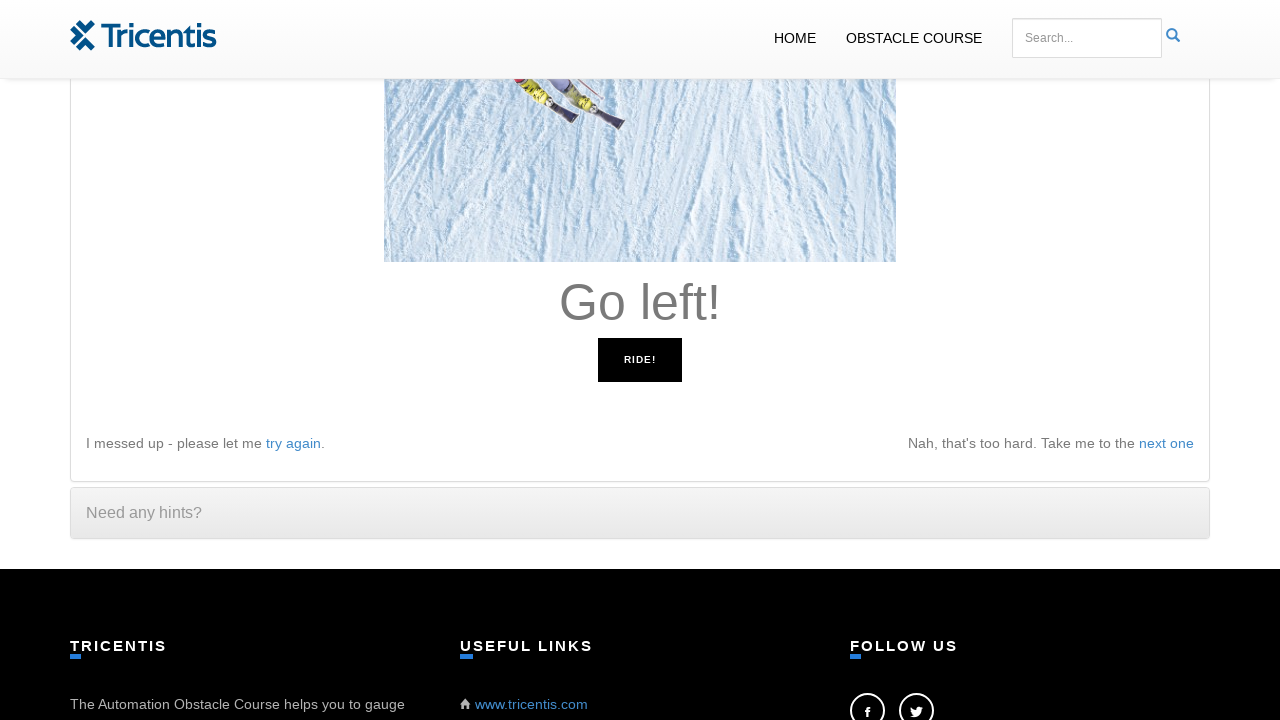

Read instruction: 'Go left!'
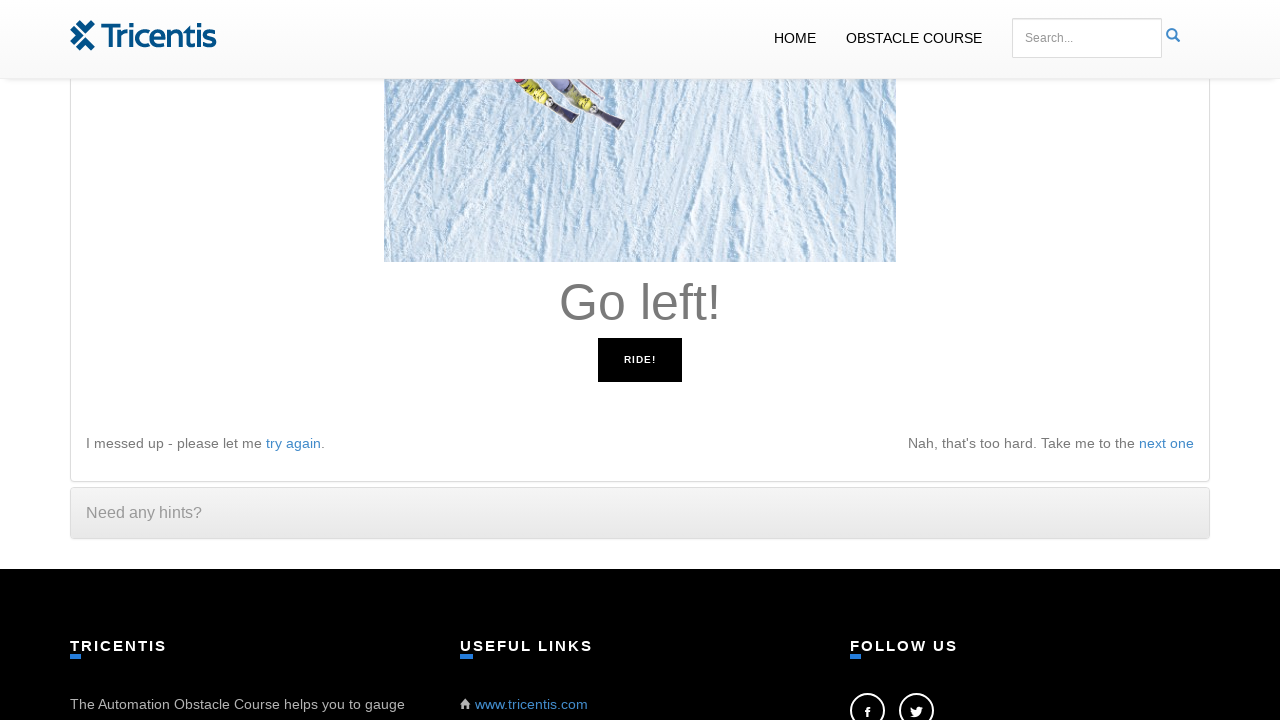

Pressed left arrow key as instructed
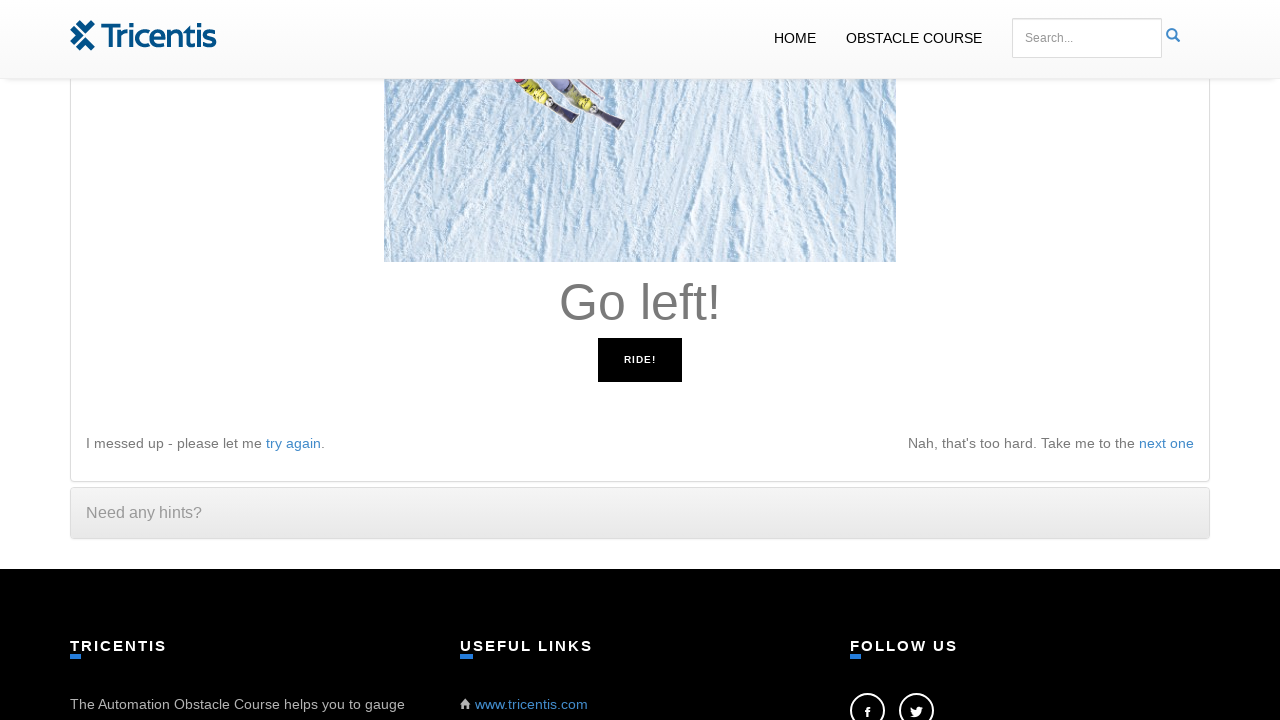

Waited 100ms for UI to update
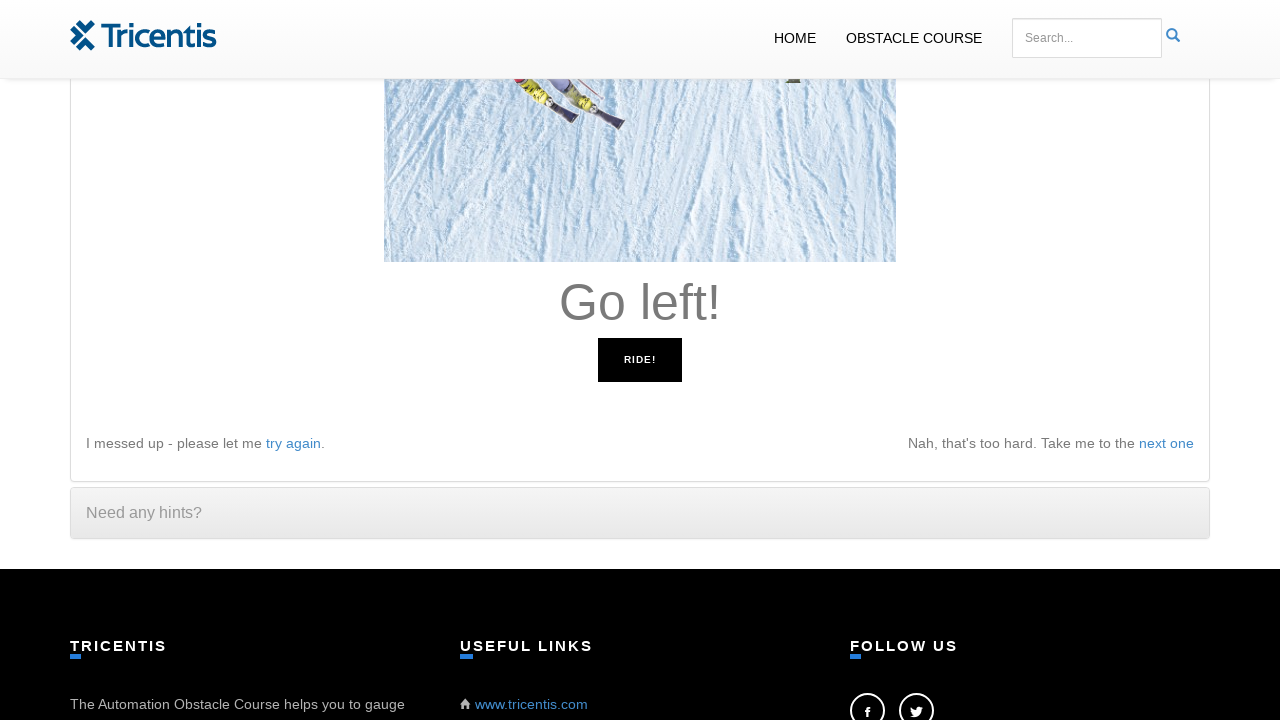

Read instruction: 'Go left!'
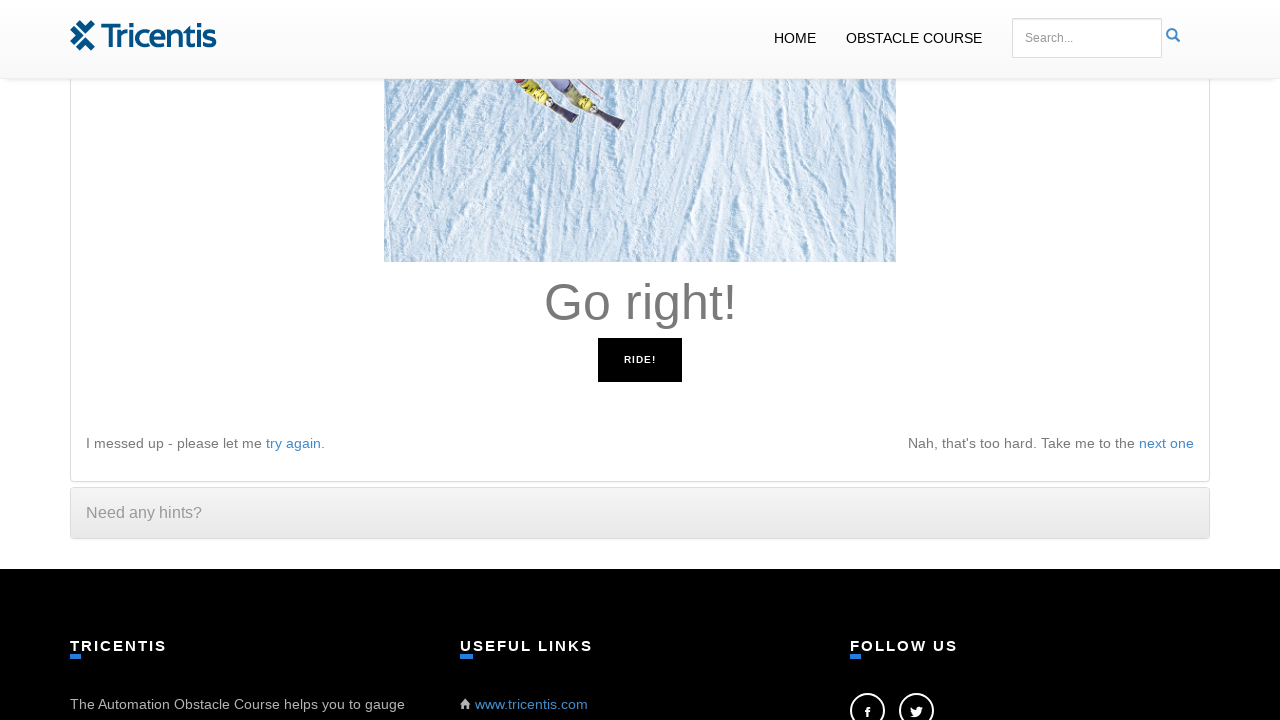

Pressed left arrow key as instructed
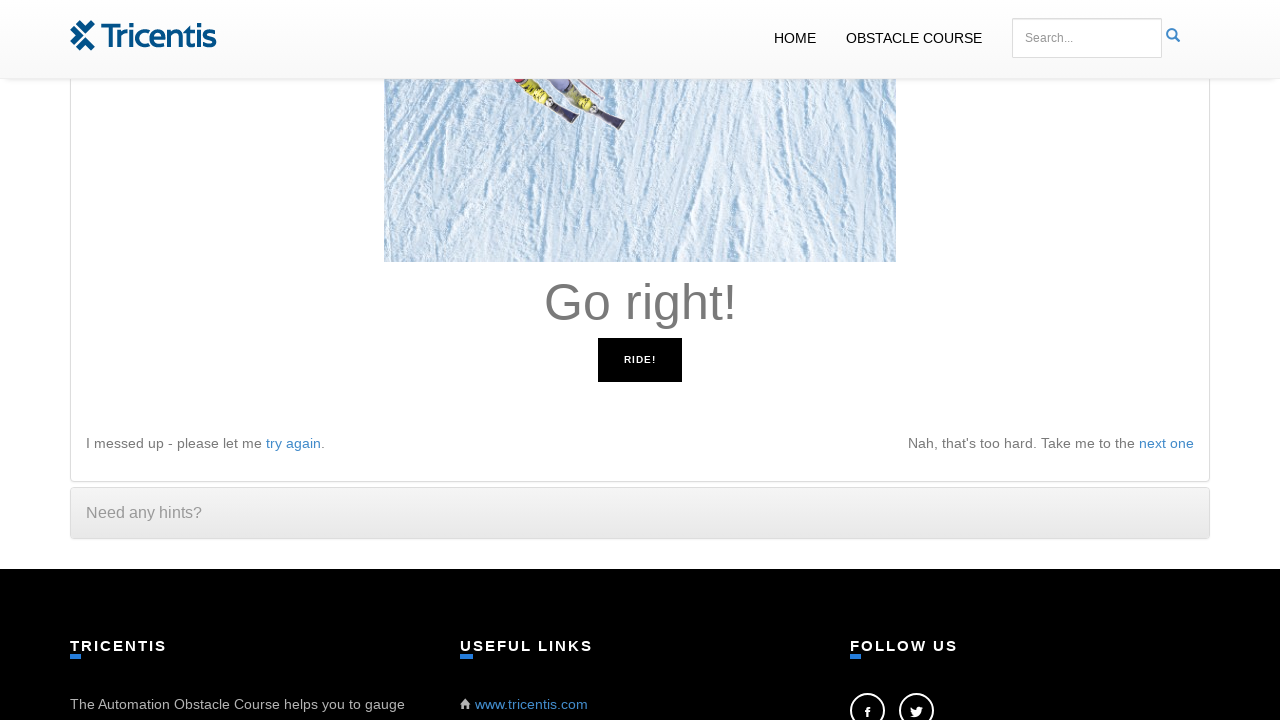

Waited 100ms for UI to update
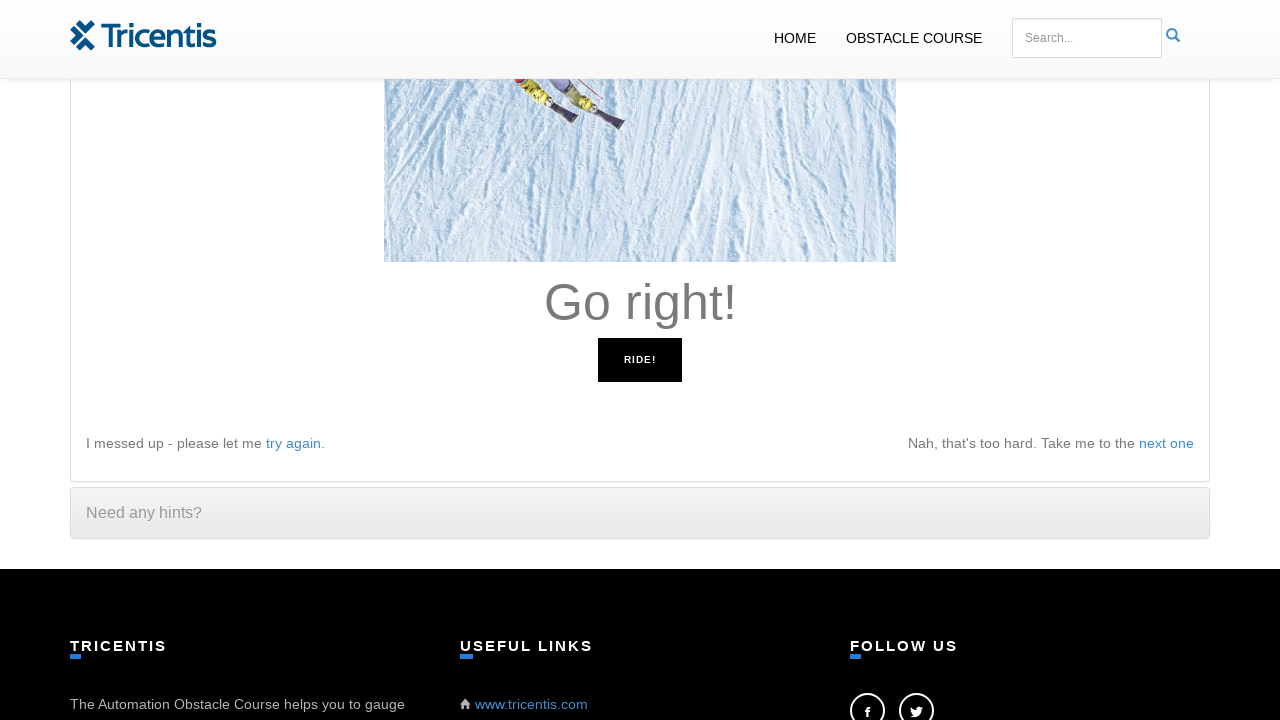

Read instruction: 'Go right!'
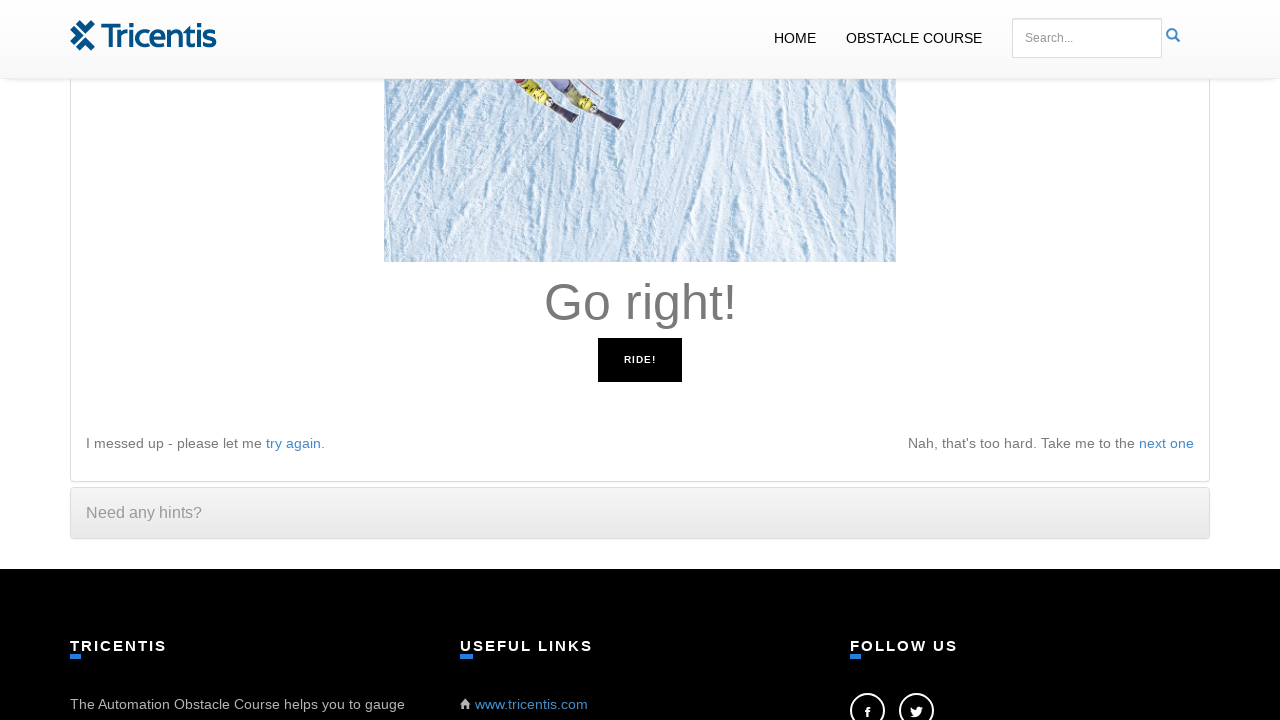

Pressed right arrow key as instructed
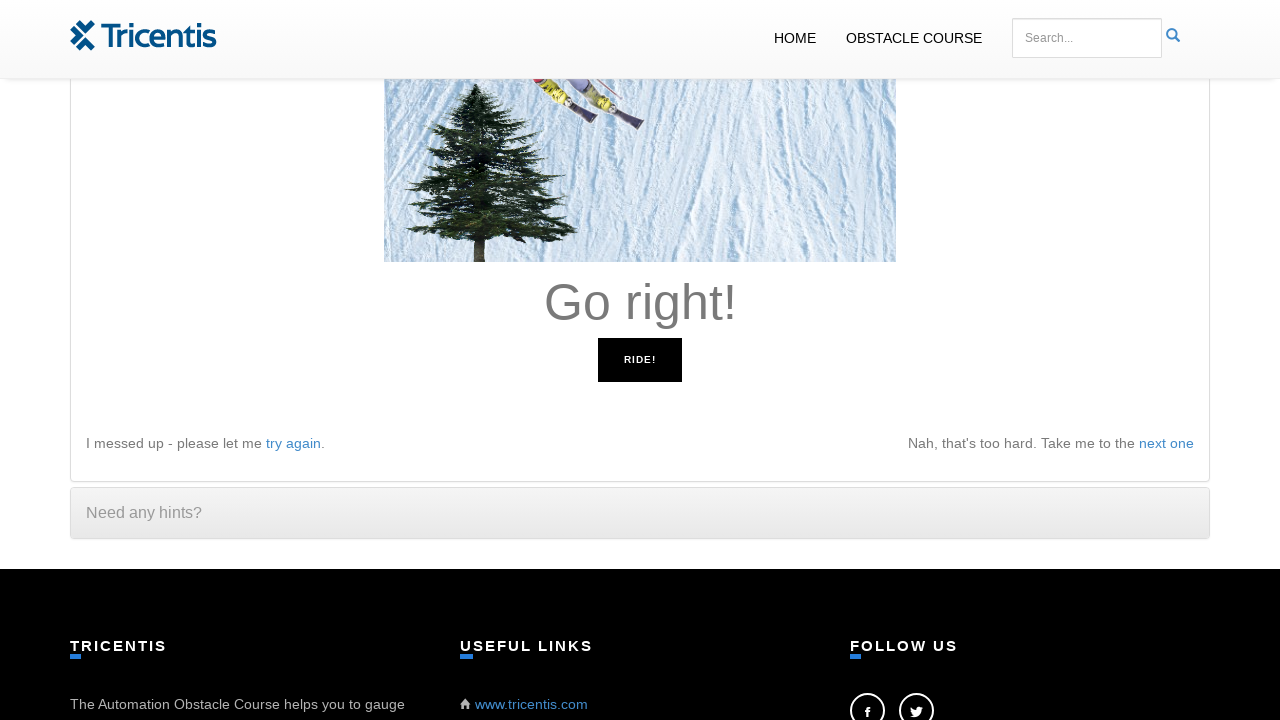

Waited 100ms for UI to update
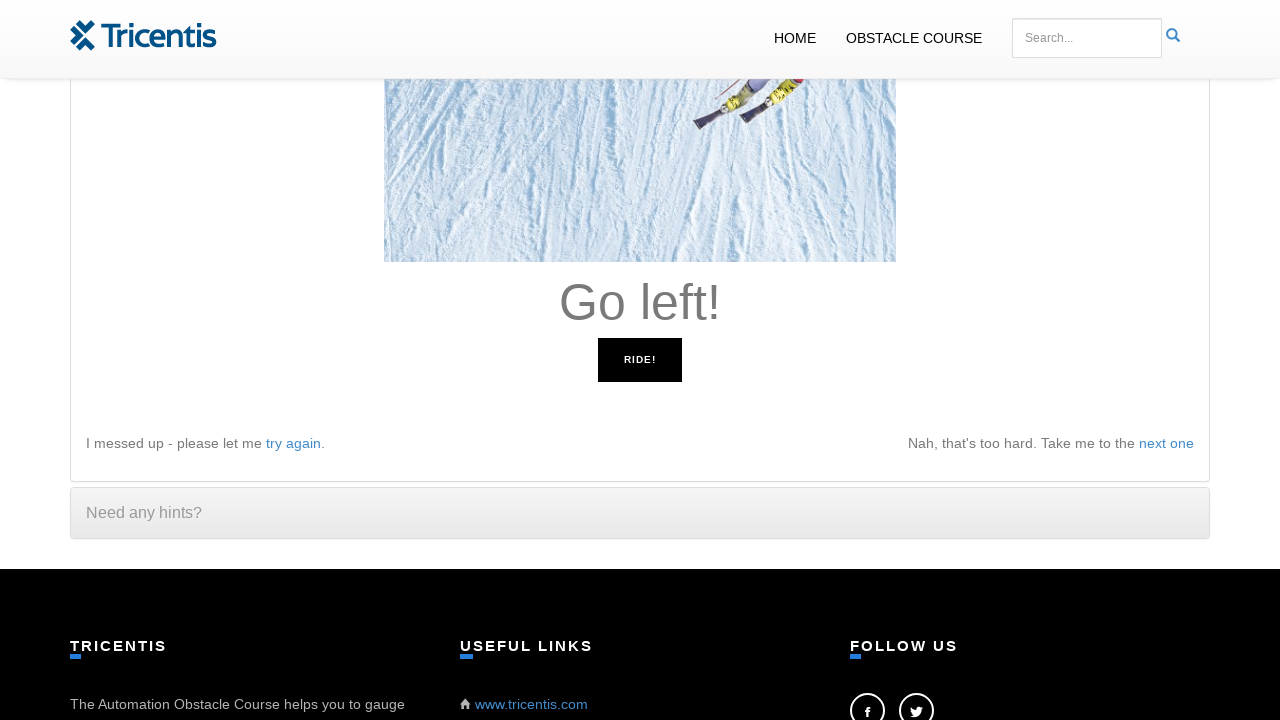

Read instruction: 'Go left!'
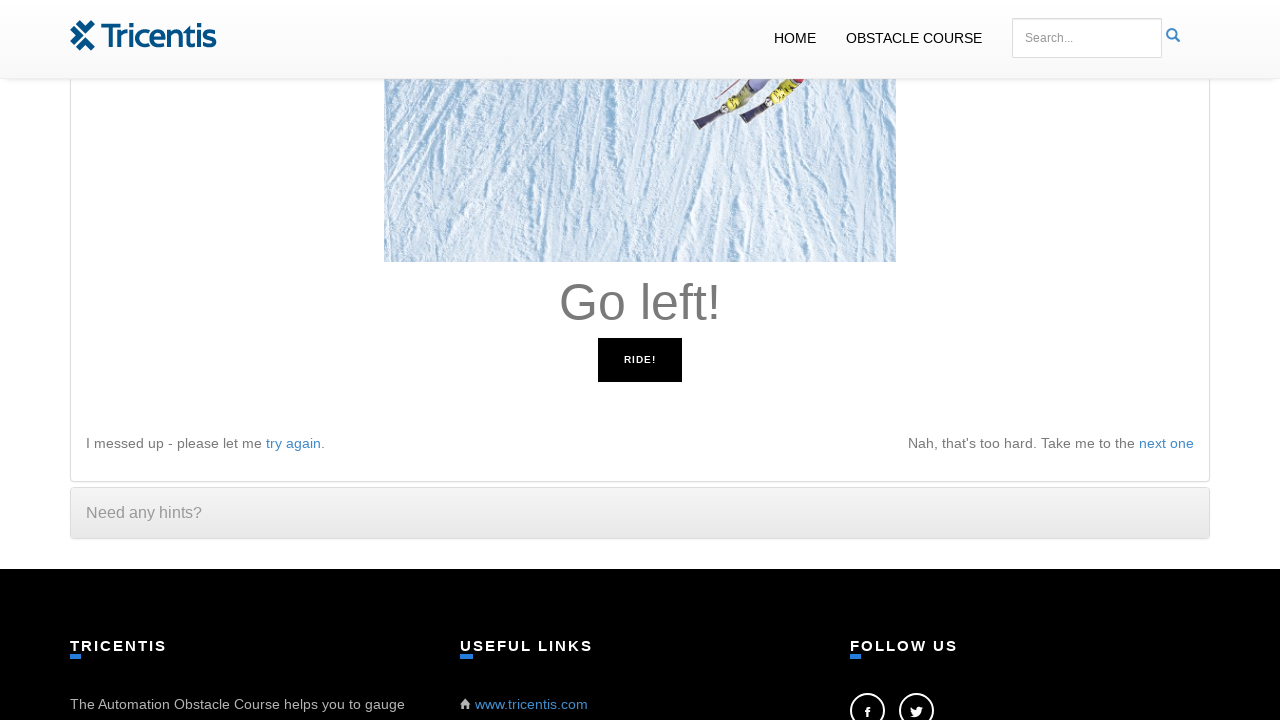

Pressed left arrow key as instructed
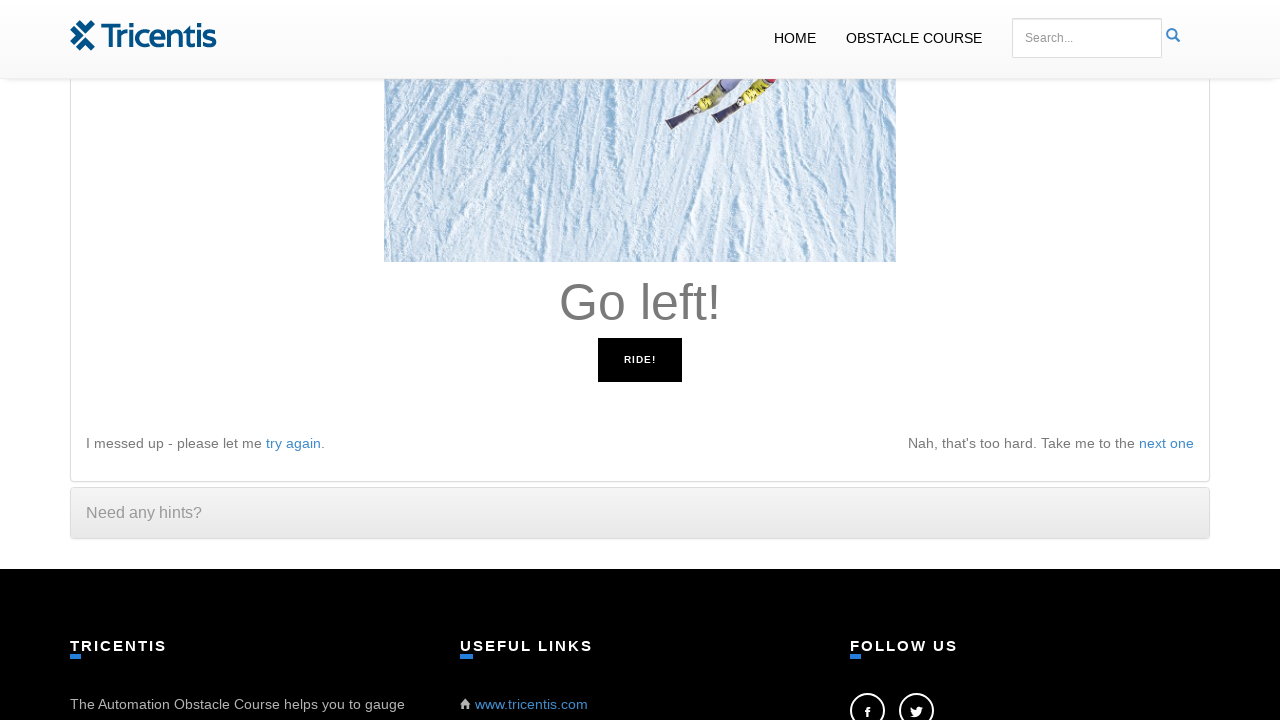

Waited 100ms for UI to update
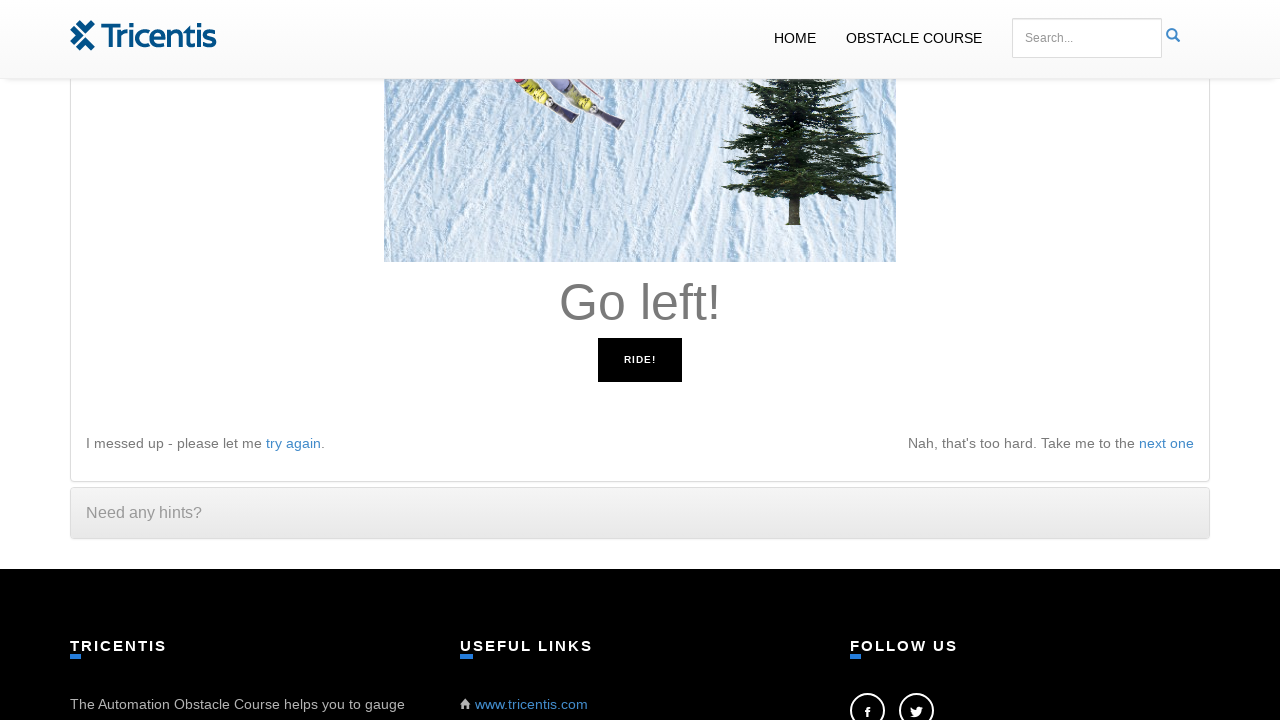

Read instruction: 'Go left!'
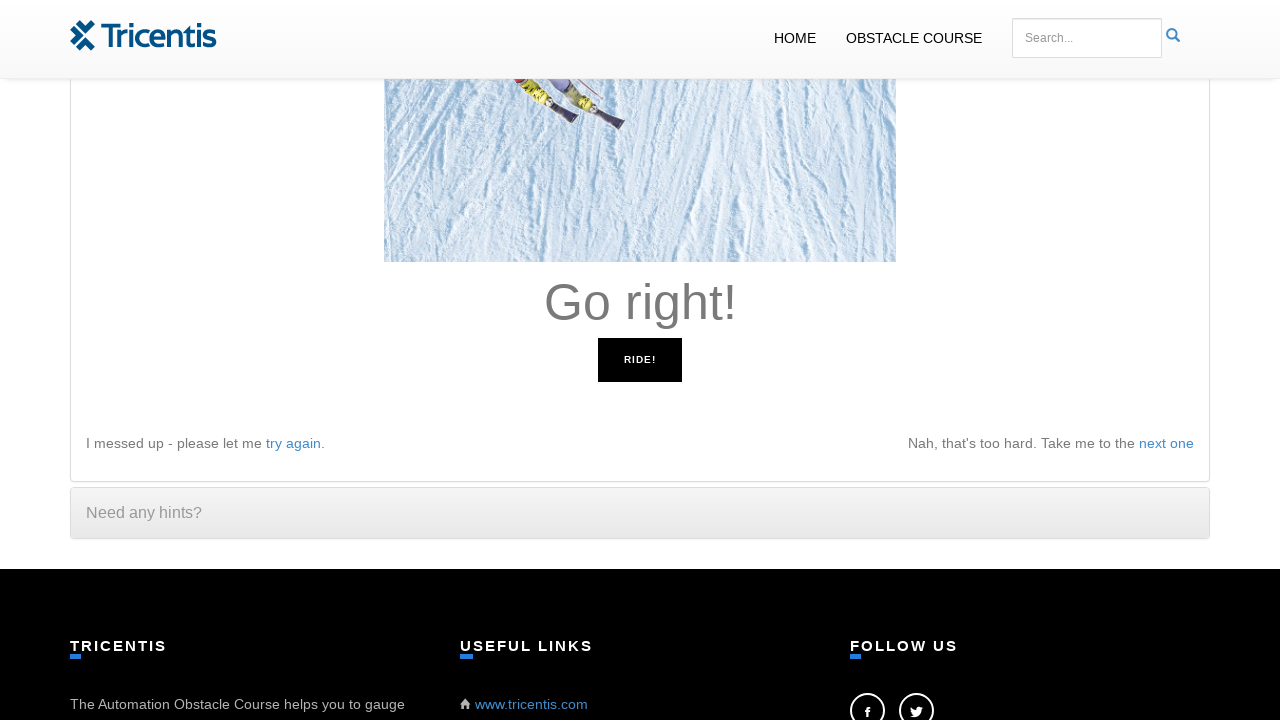

Pressed left arrow key as instructed
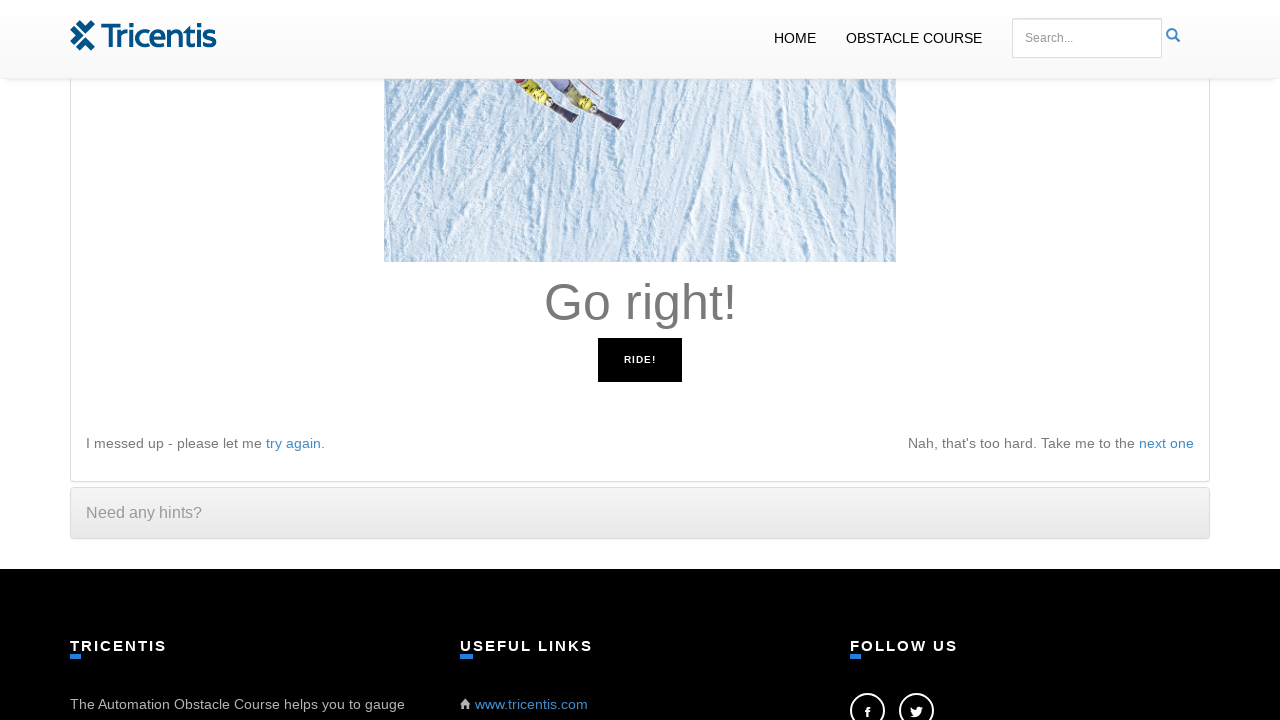

Waited 100ms for UI to update
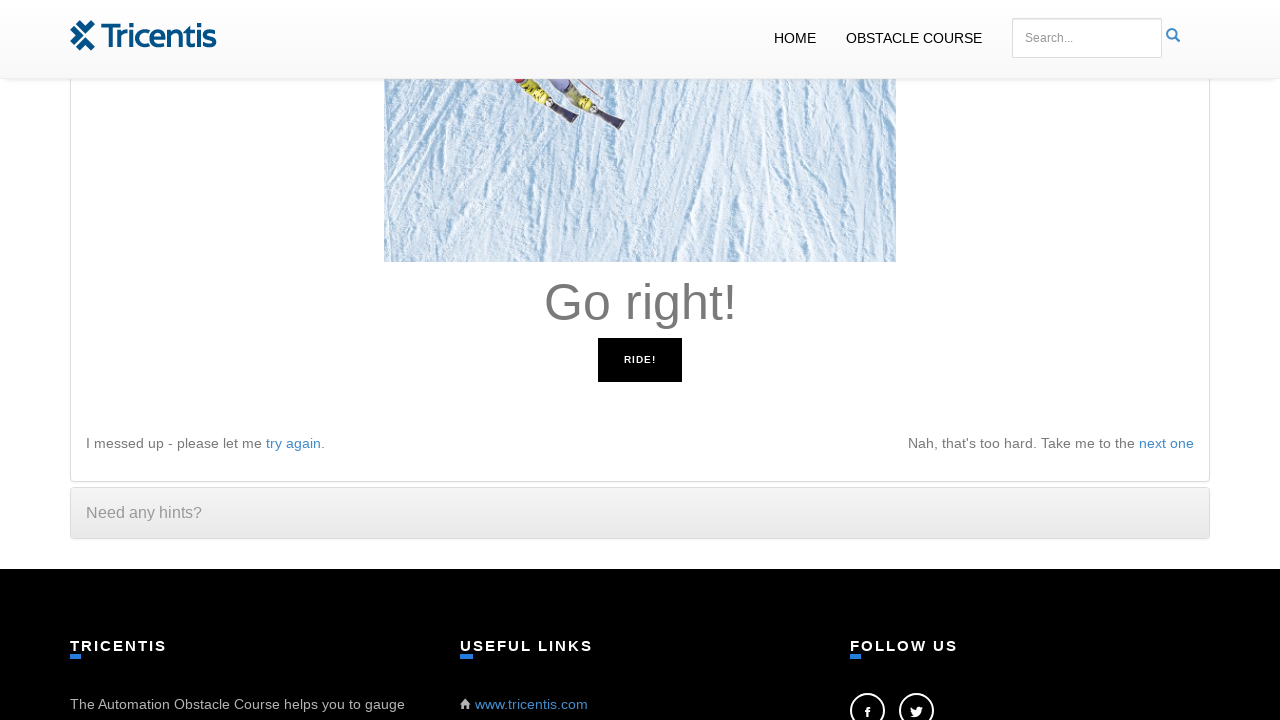

Read instruction: 'Go right!'
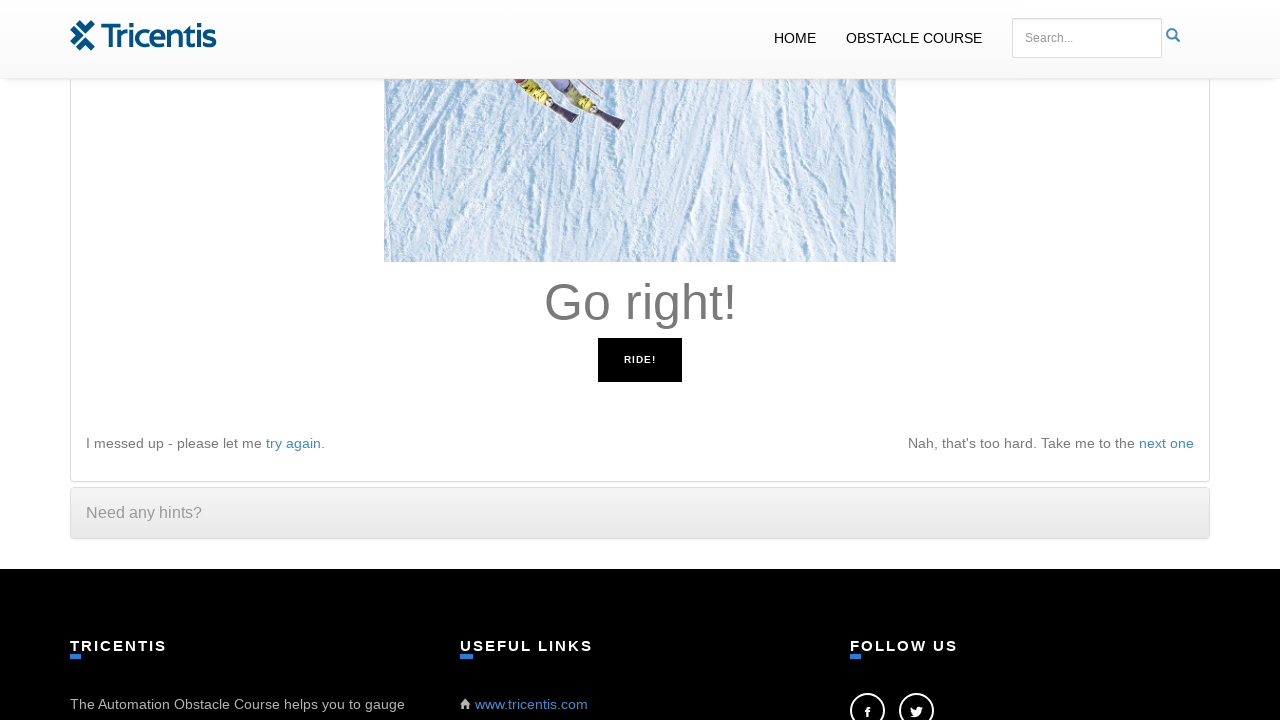

Pressed right arrow key as instructed
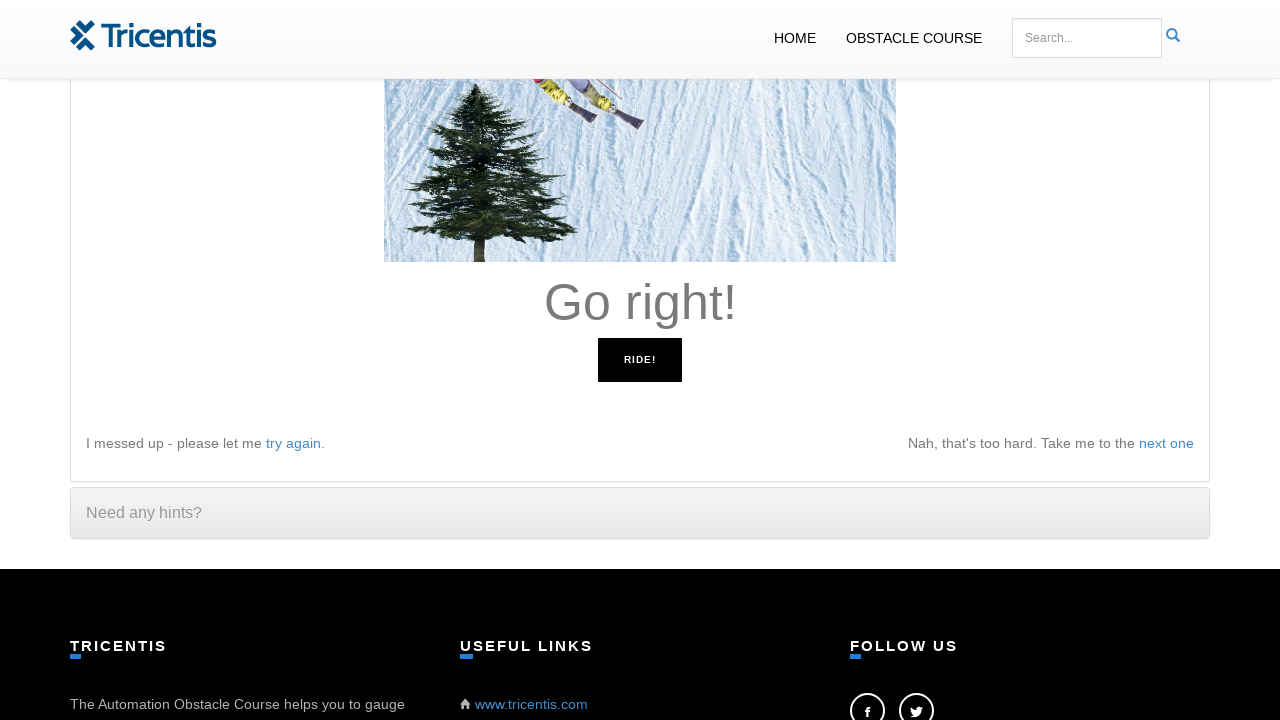

Waited 100ms for UI to update
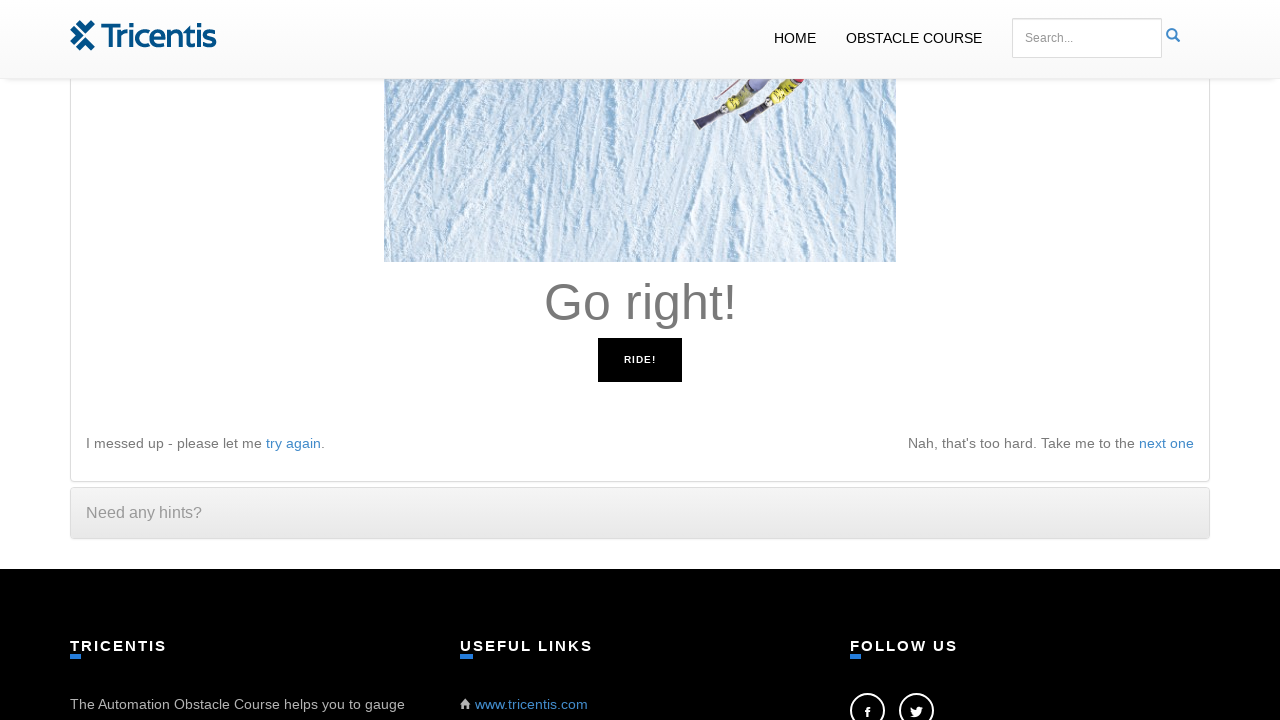

Read instruction: 'Go right!'
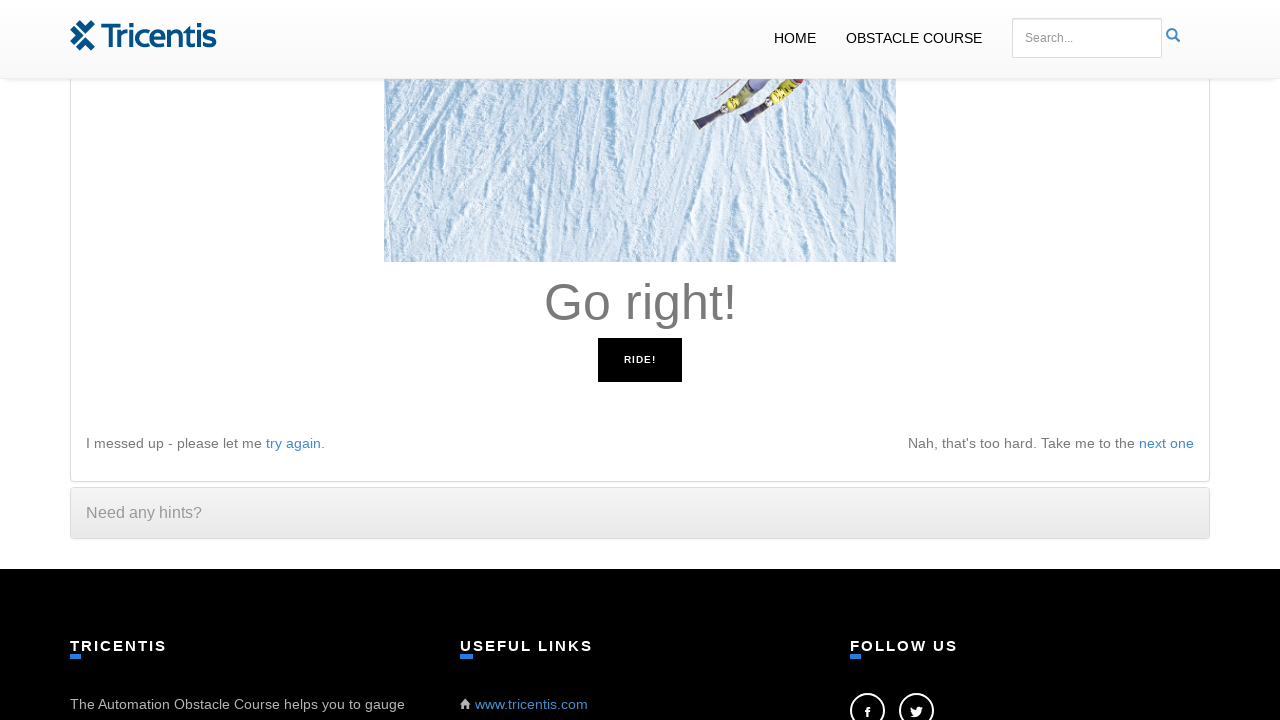

Pressed right arrow key as instructed
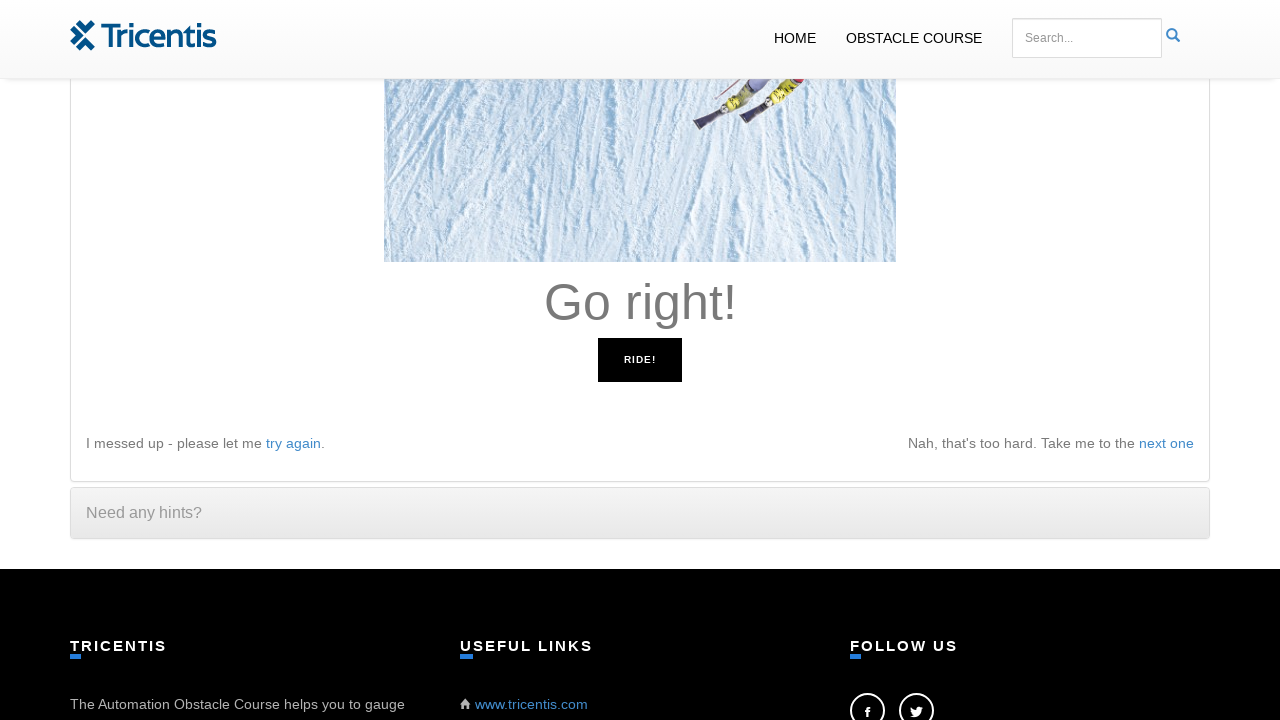

Waited 100ms for UI to update
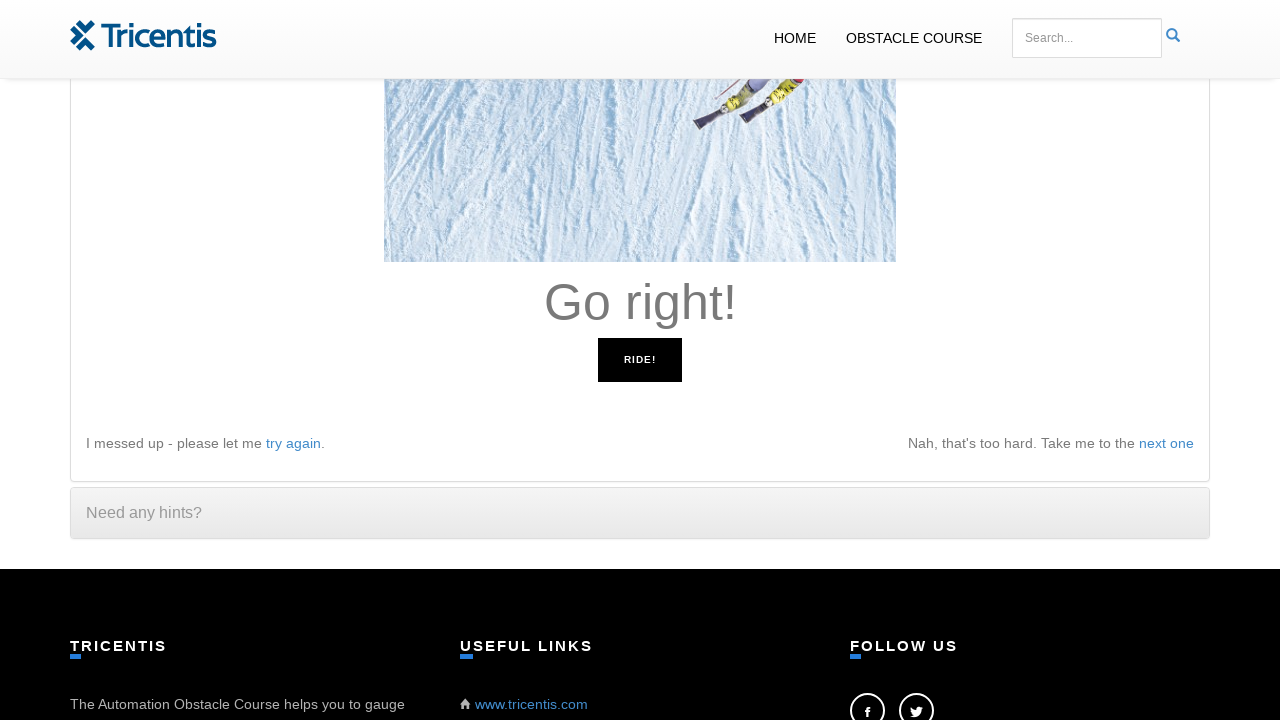

Read instruction: 'Go right!'
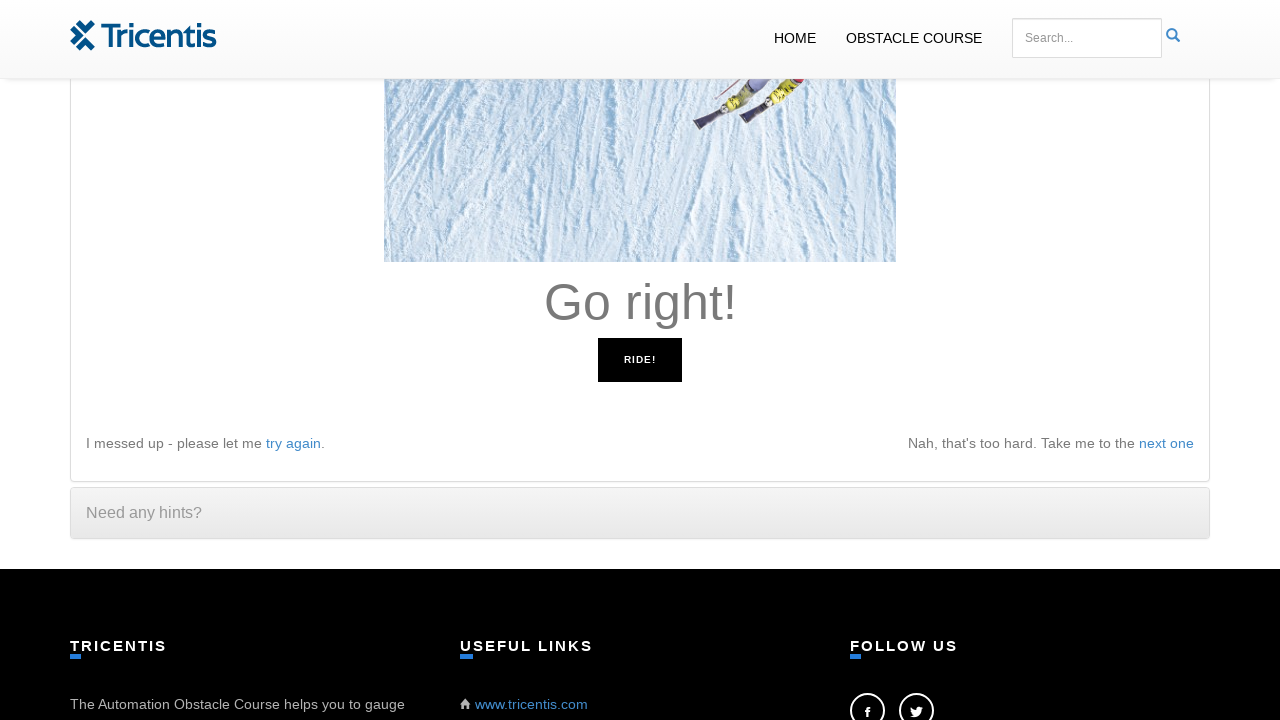

Pressed right arrow key as instructed
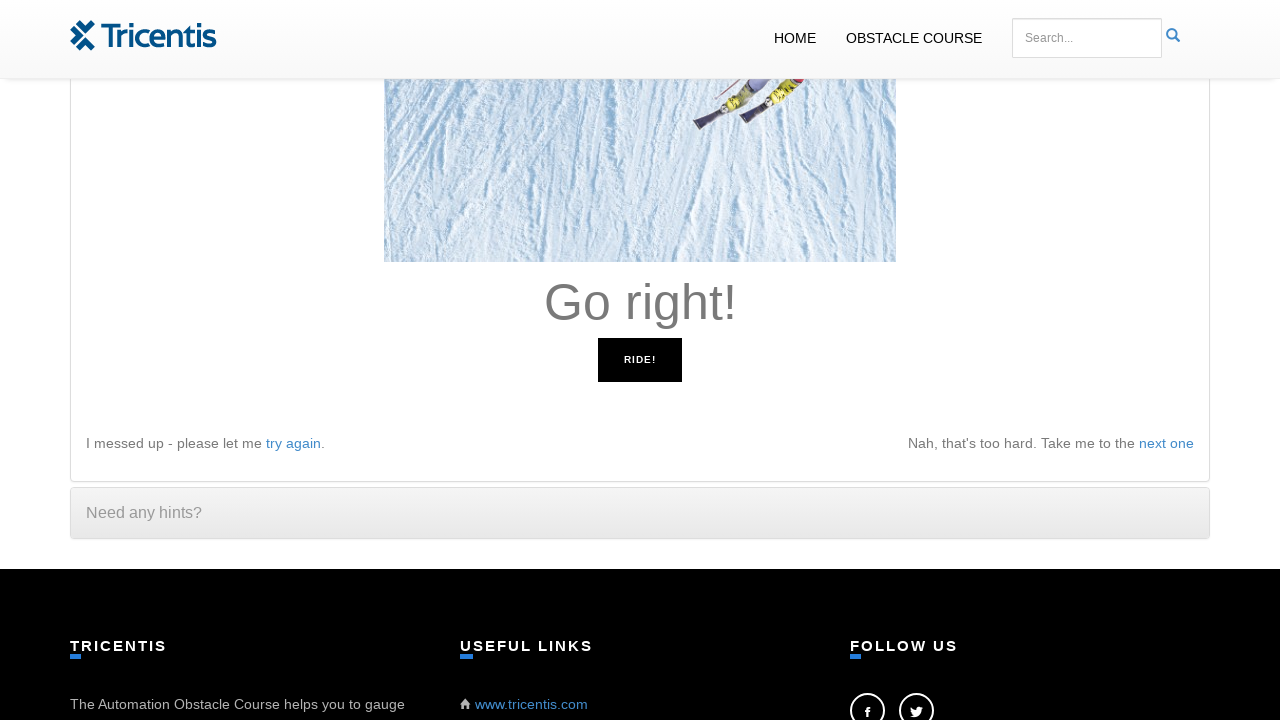

Waited 100ms for UI to update
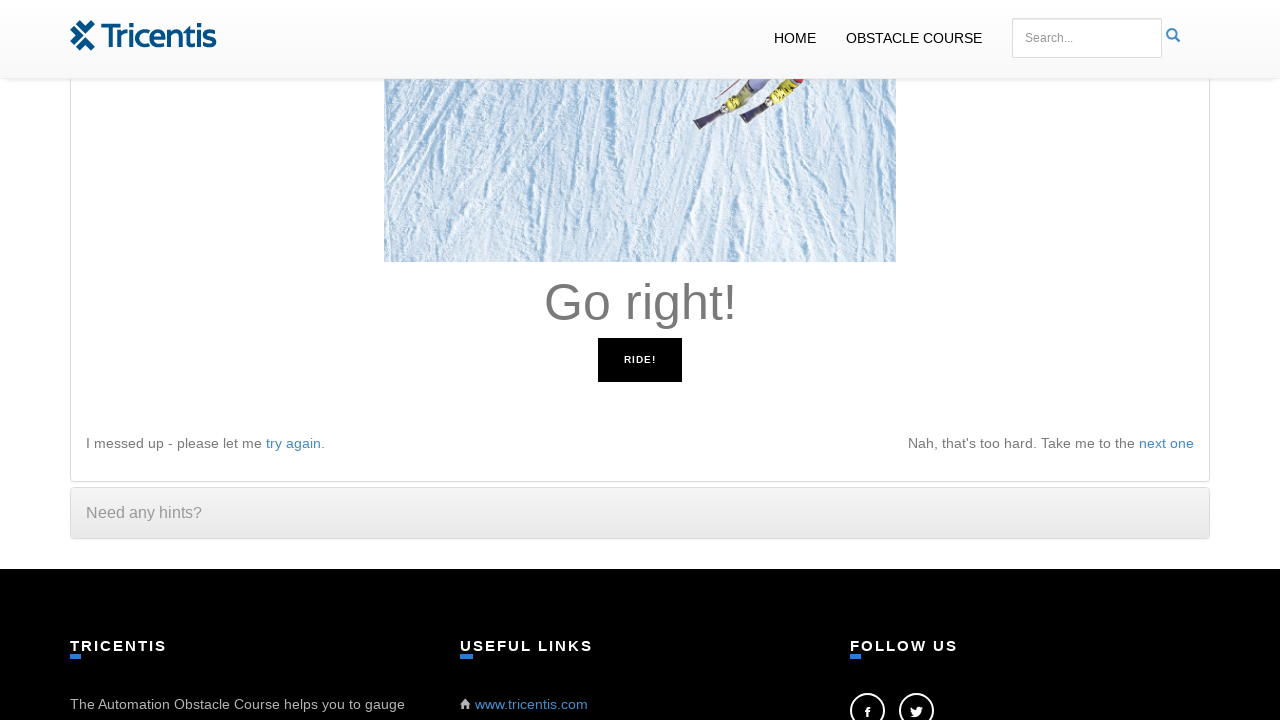

Read instruction: 'Go right!'
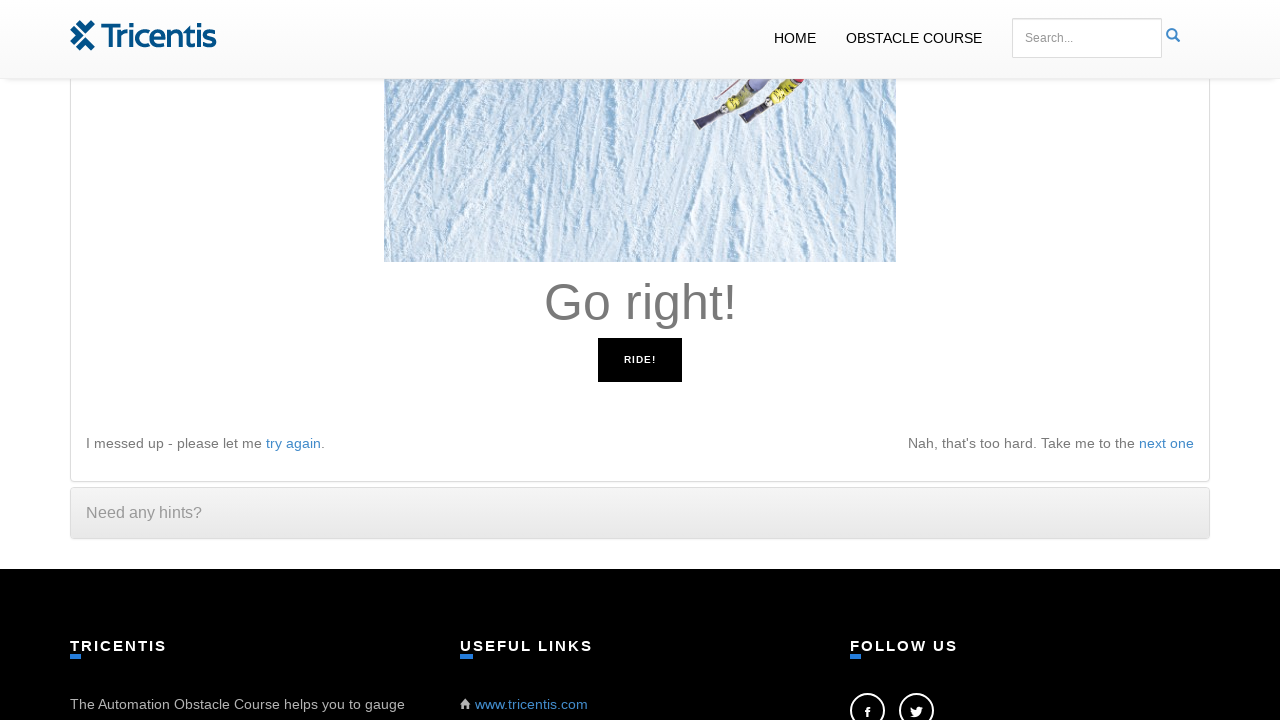

Pressed right arrow key as instructed
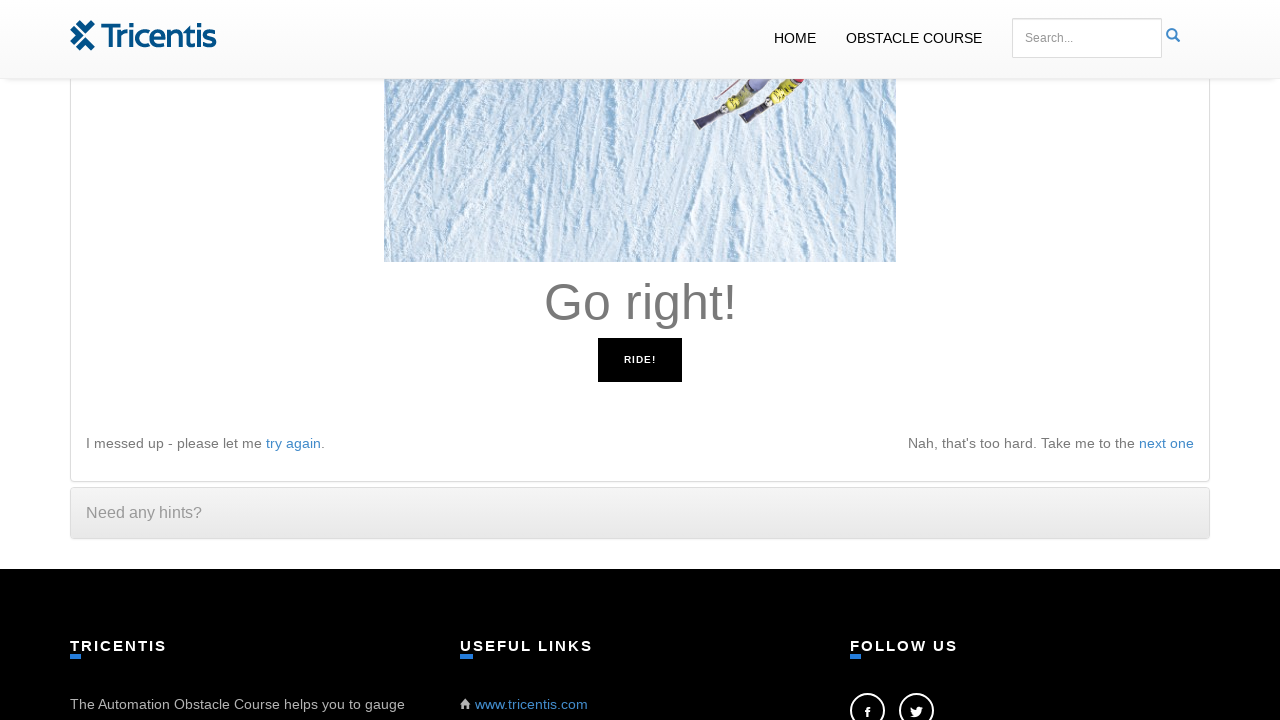

Waited 100ms for UI to update
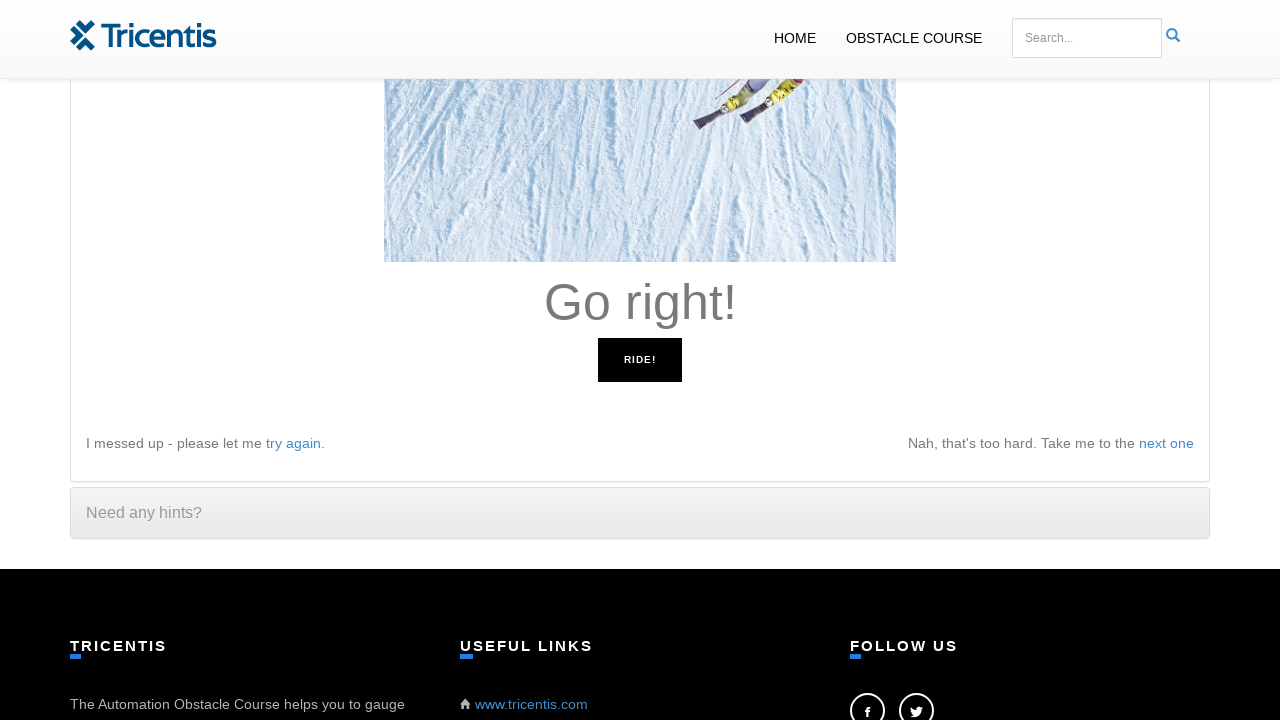

Read instruction: 'Go right!'
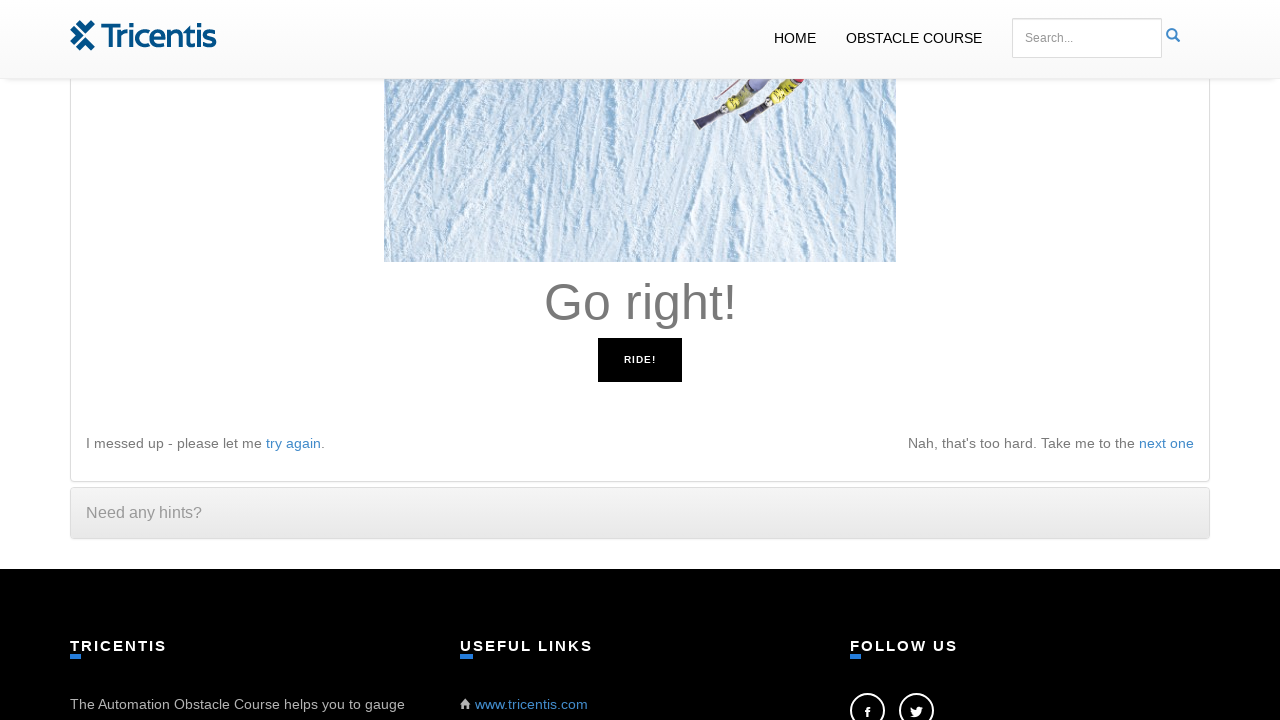

Pressed right arrow key as instructed
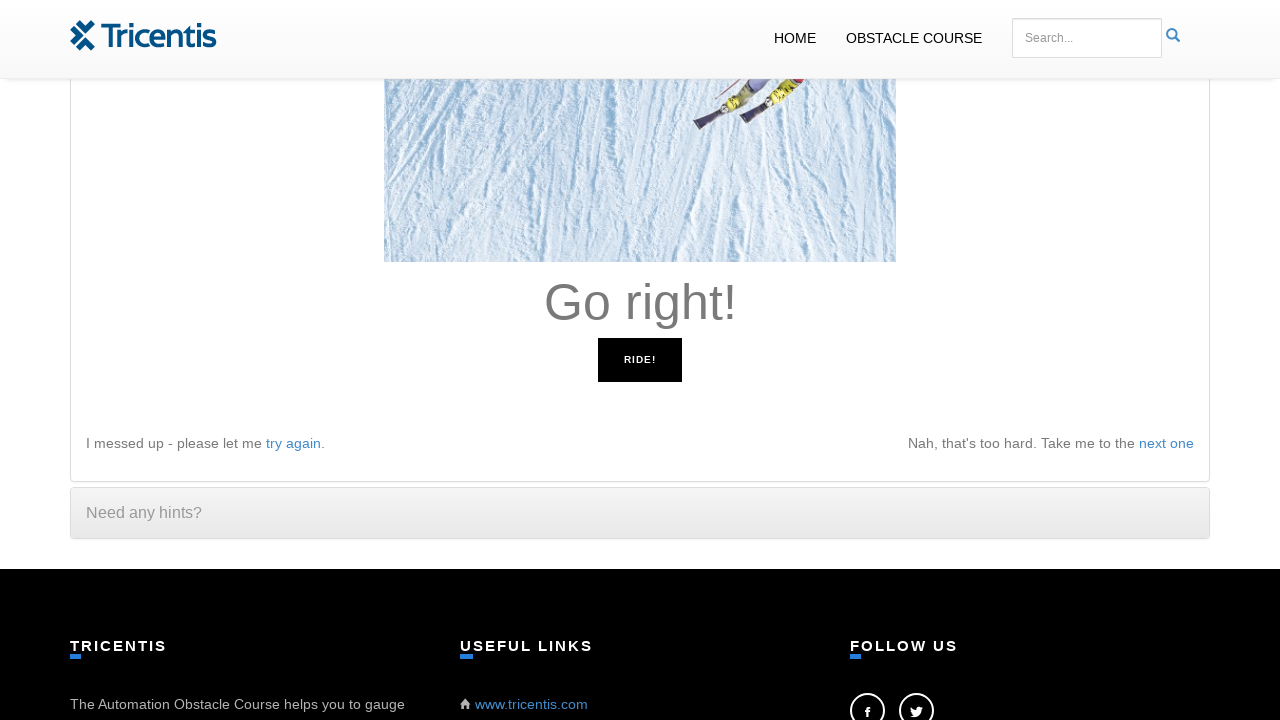

Waited 100ms for UI to update
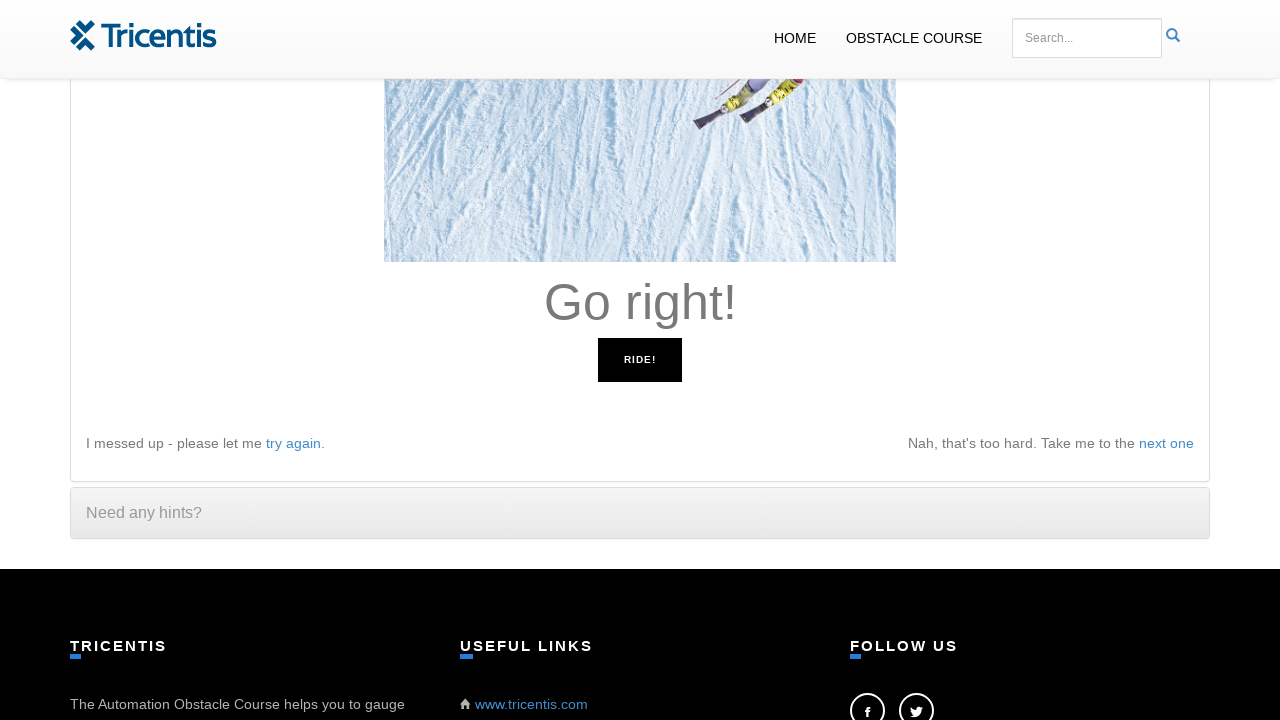

Read instruction: 'Go right!'
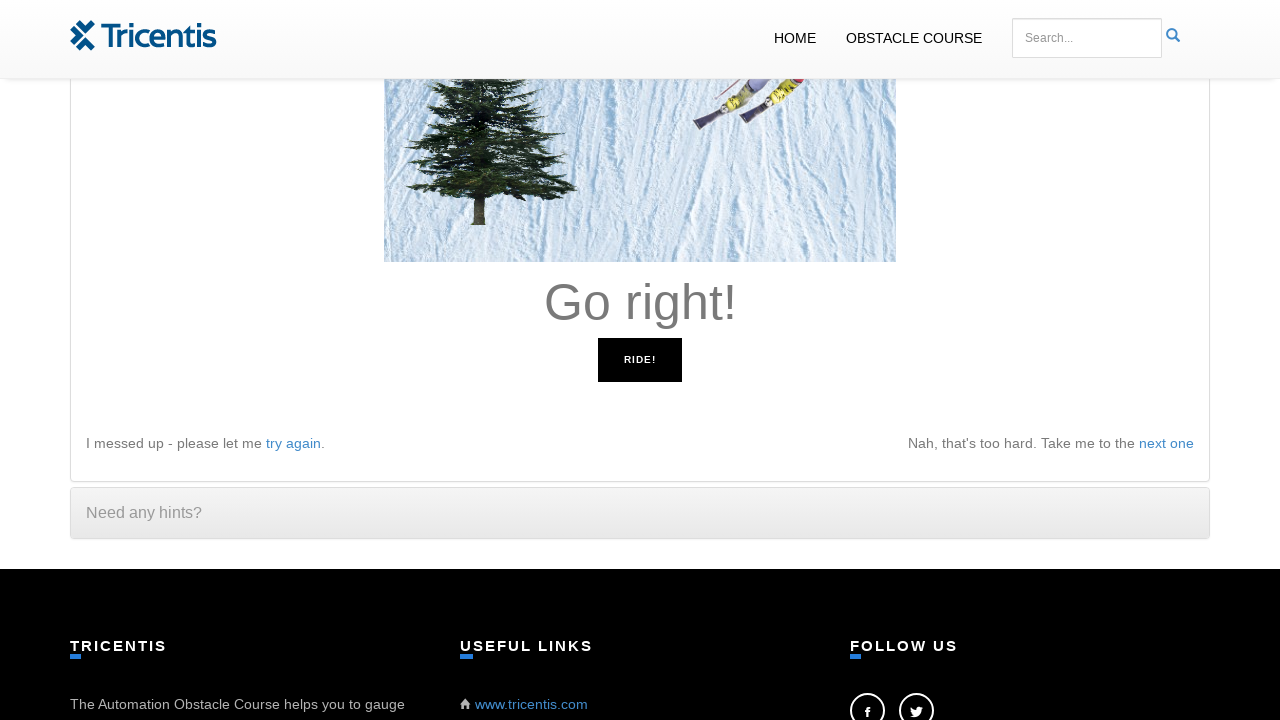

Pressed right arrow key as instructed
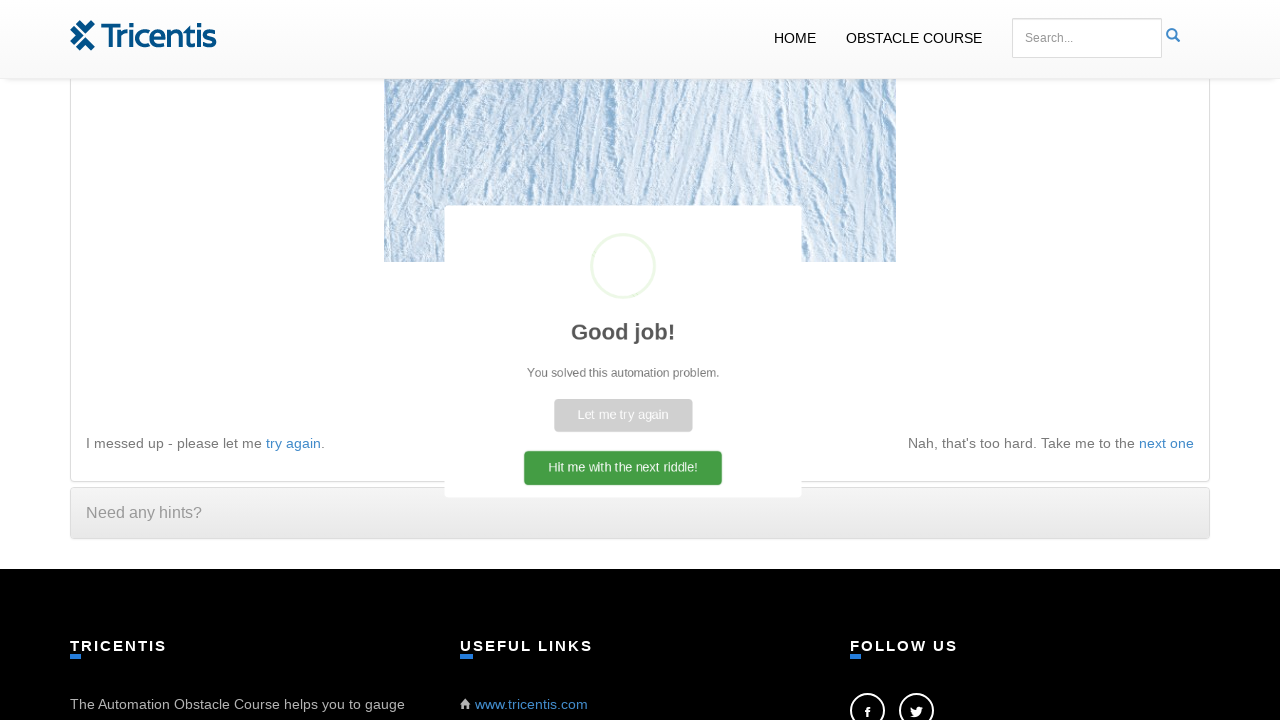

Waited 100ms for UI to update
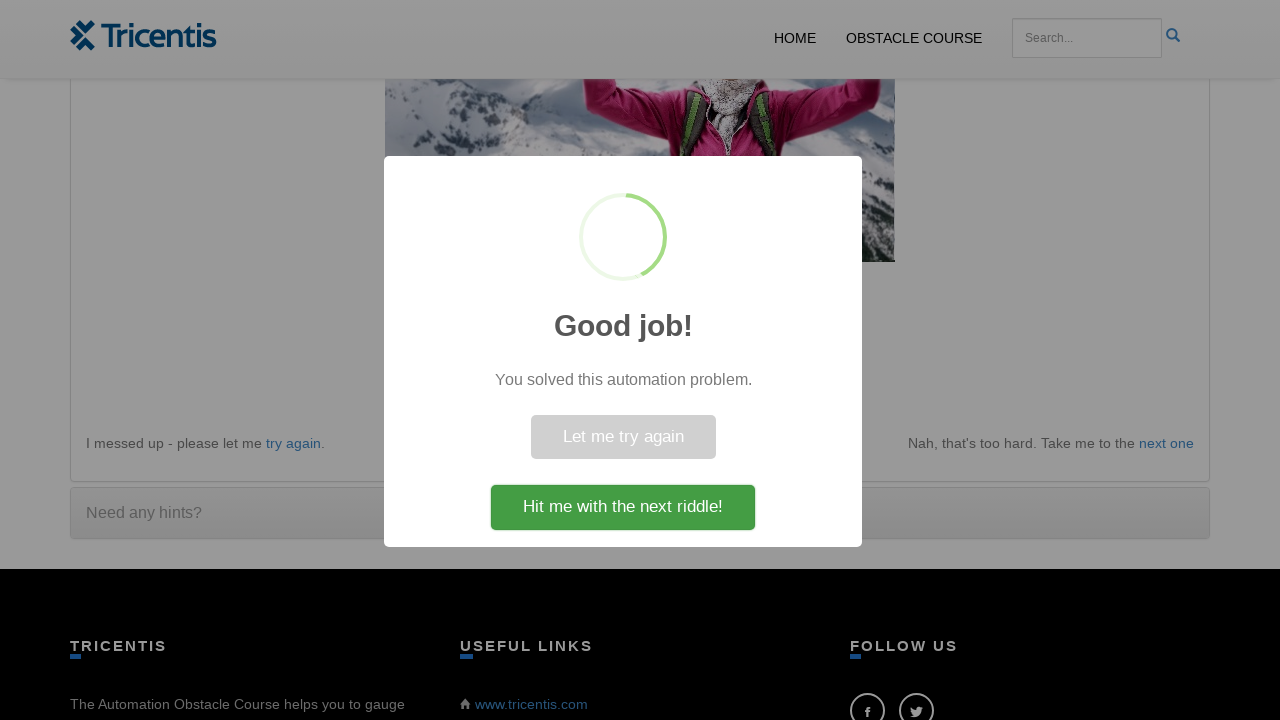

Read instruction: 'You did it!'
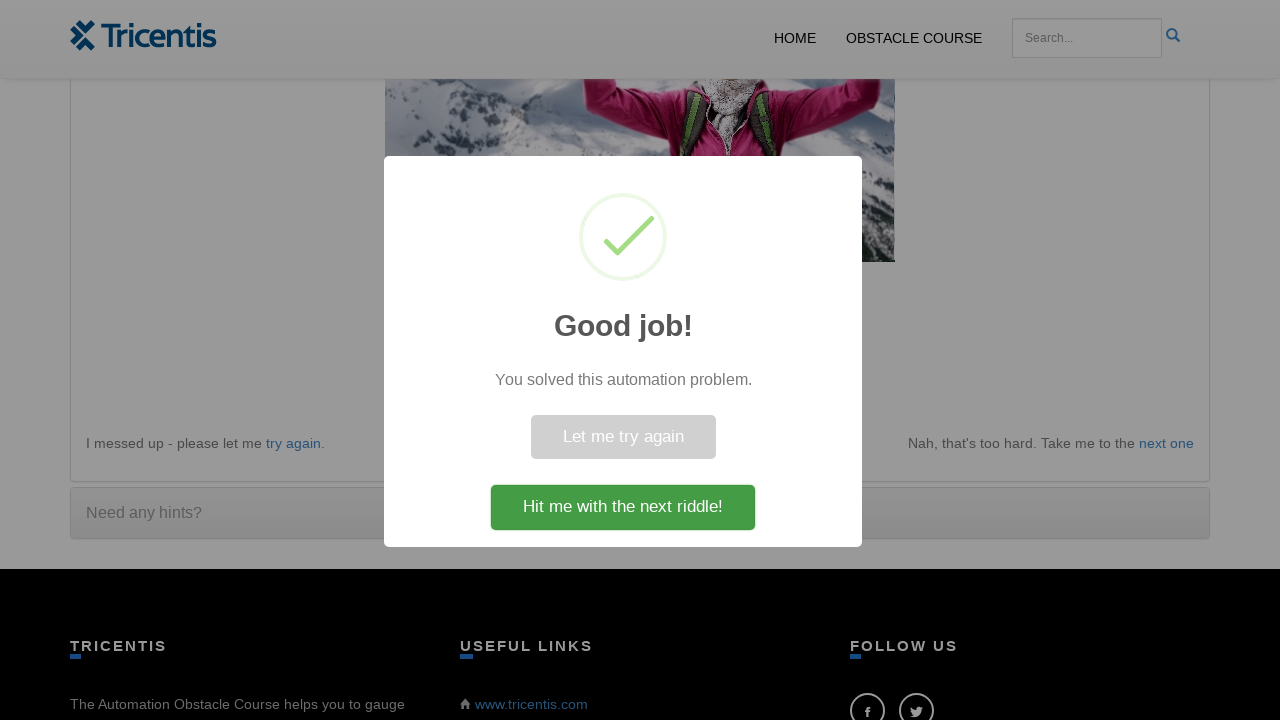

Win condition reached - game completed successfully
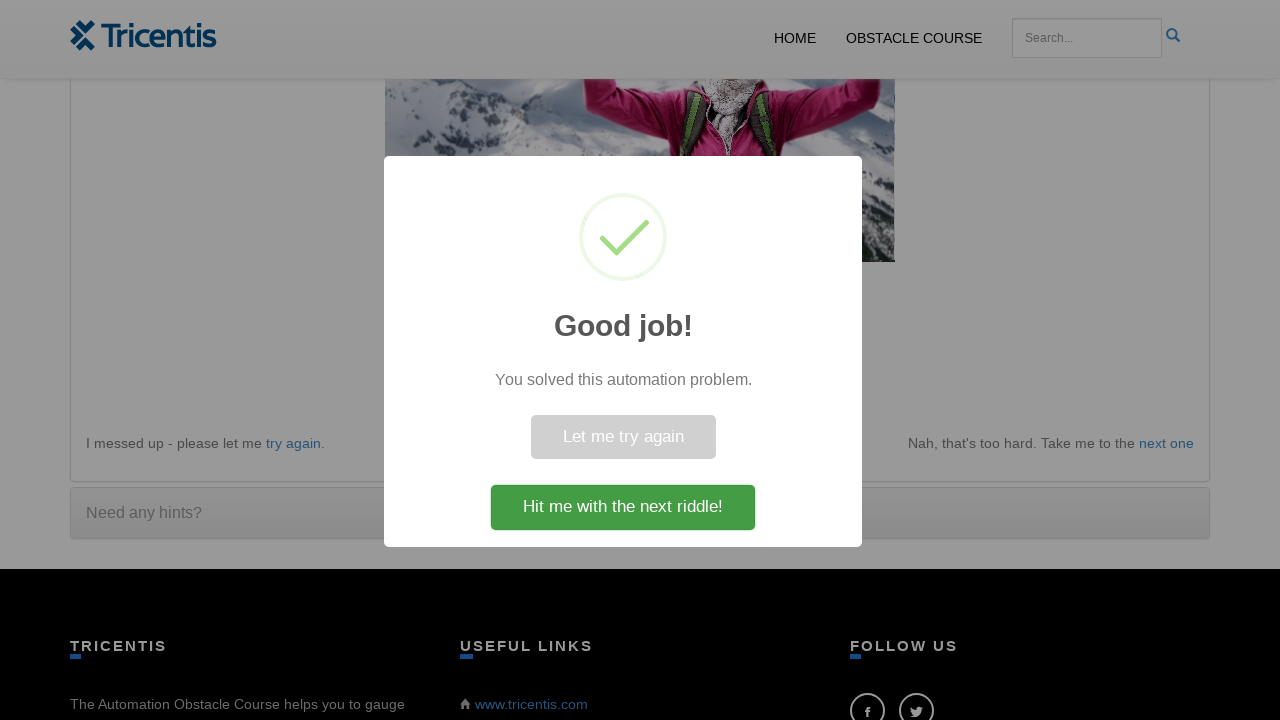

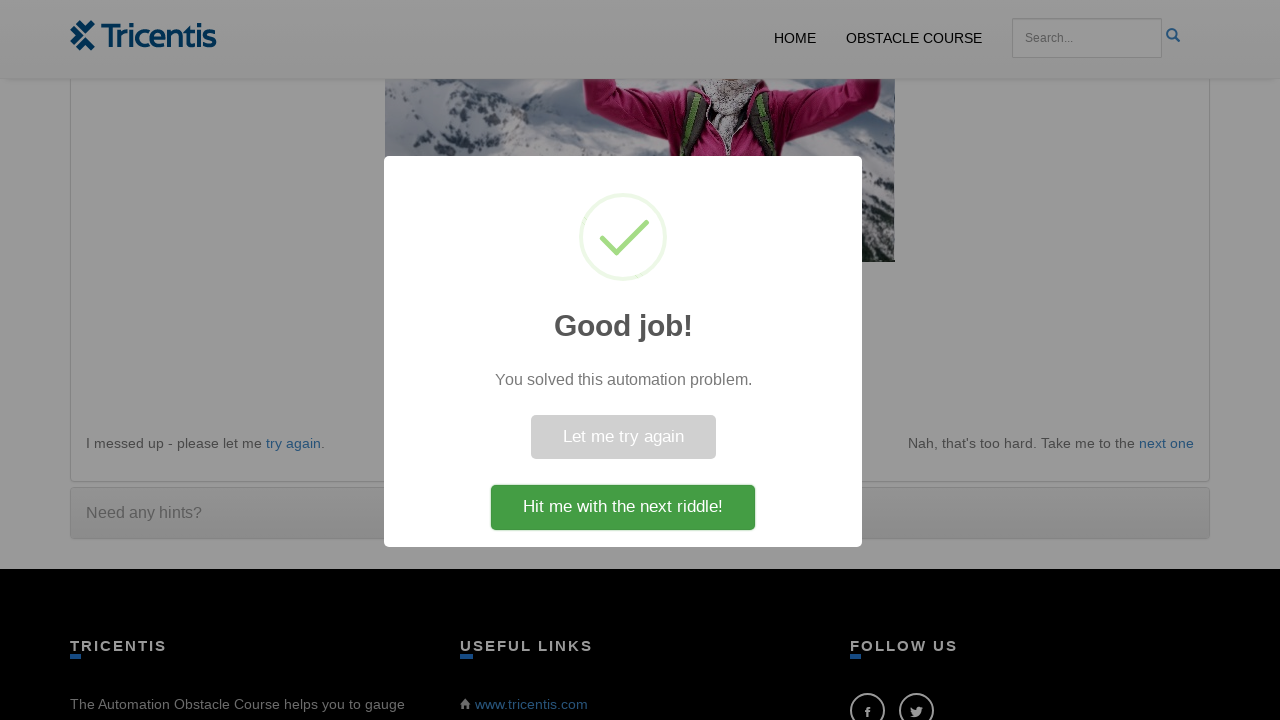